Tests filling out a large form by entering text into all text input fields and clicking the submit button

Starting URL: http://suninjuly.github.io/huge_form.html

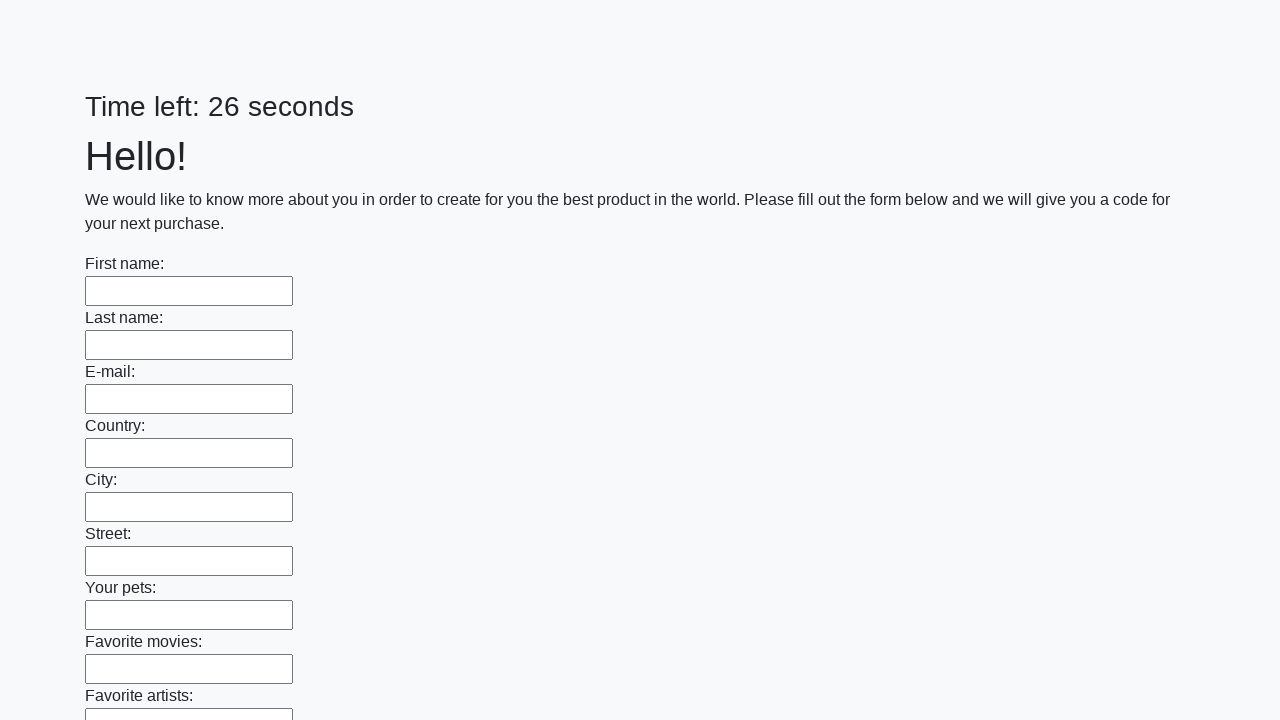

Located all text input fields on the huge form
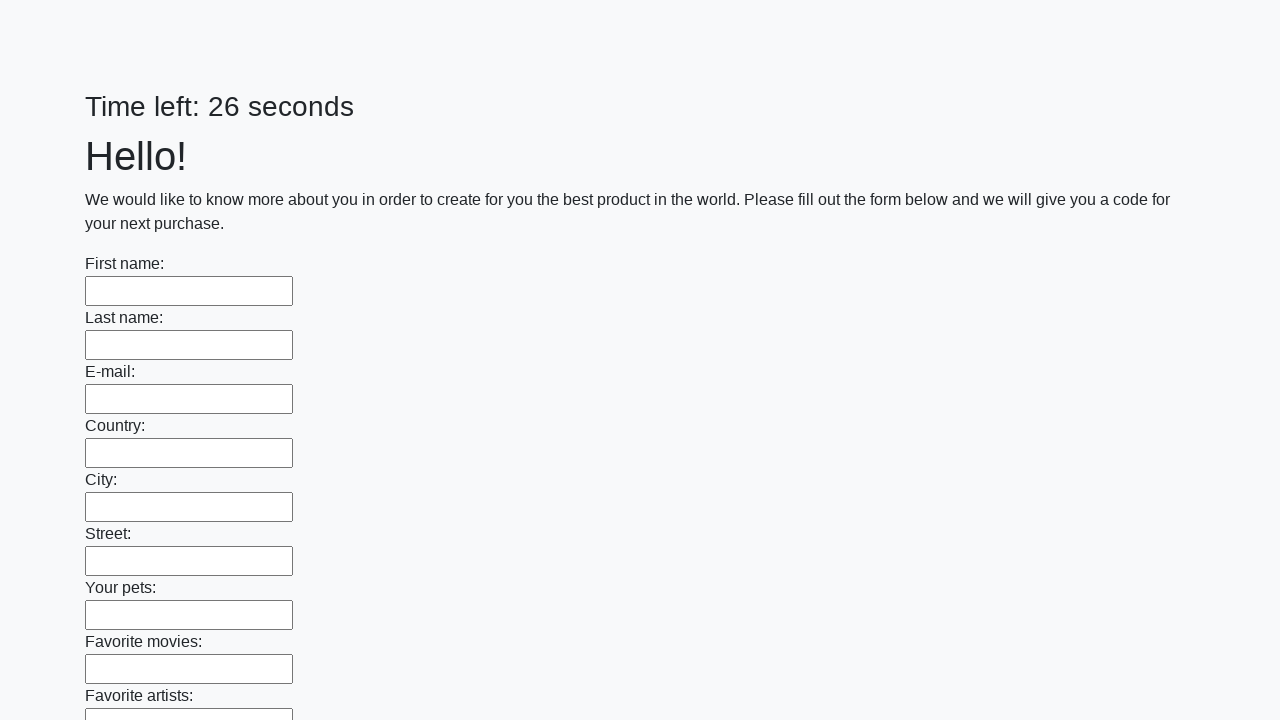

Filled a text input field with 'hello there' on input[type='text'] >> nth=0
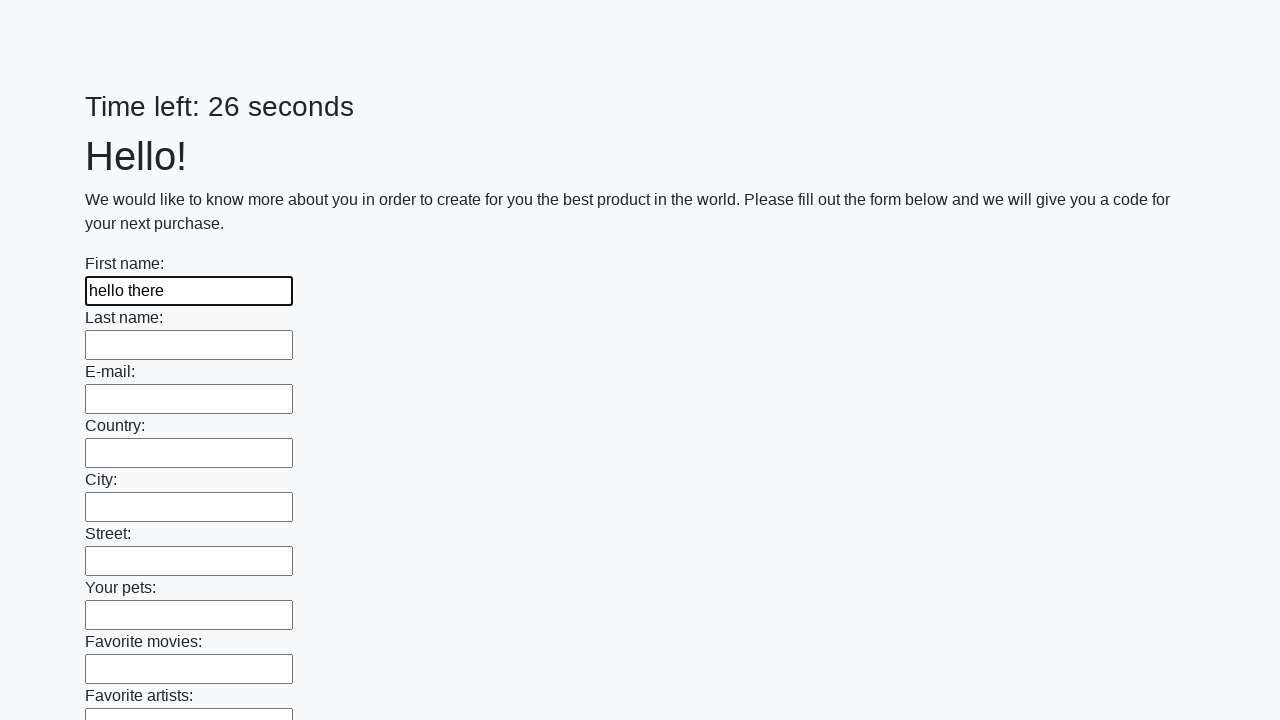

Filled a text input field with 'hello there' on input[type='text'] >> nth=1
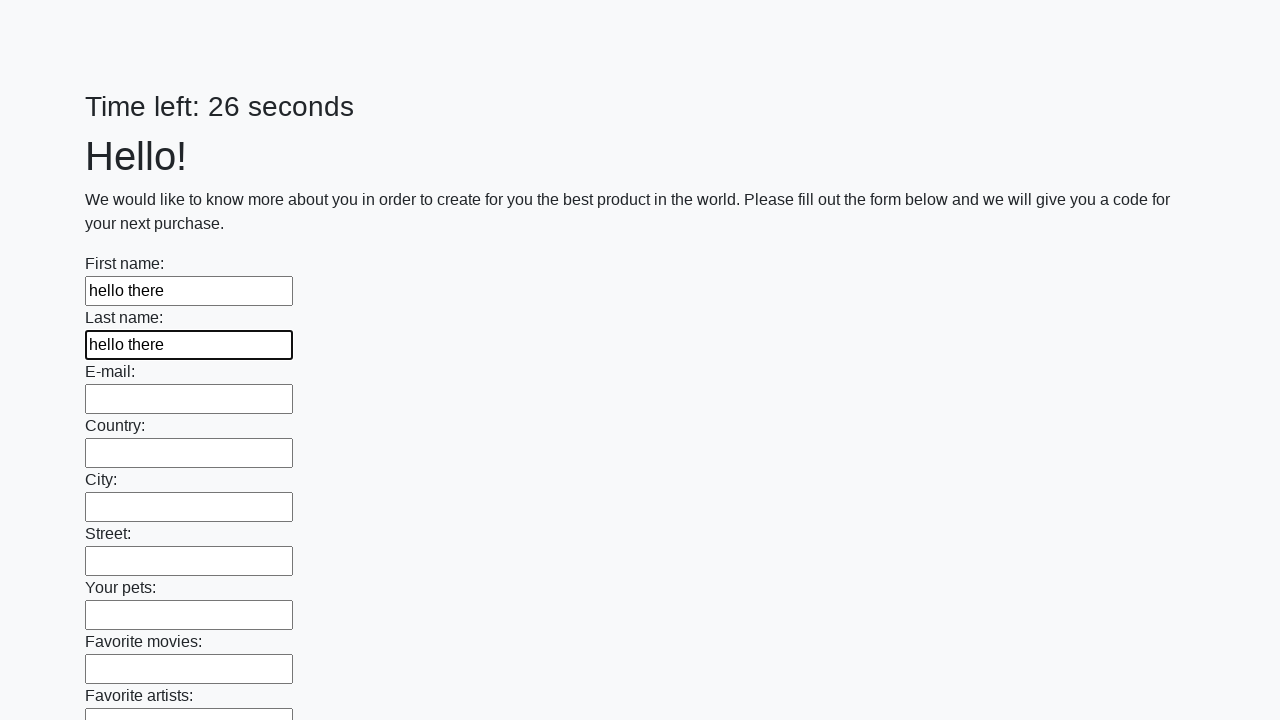

Filled a text input field with 'hello there' on input[type='text'] >> nth=2
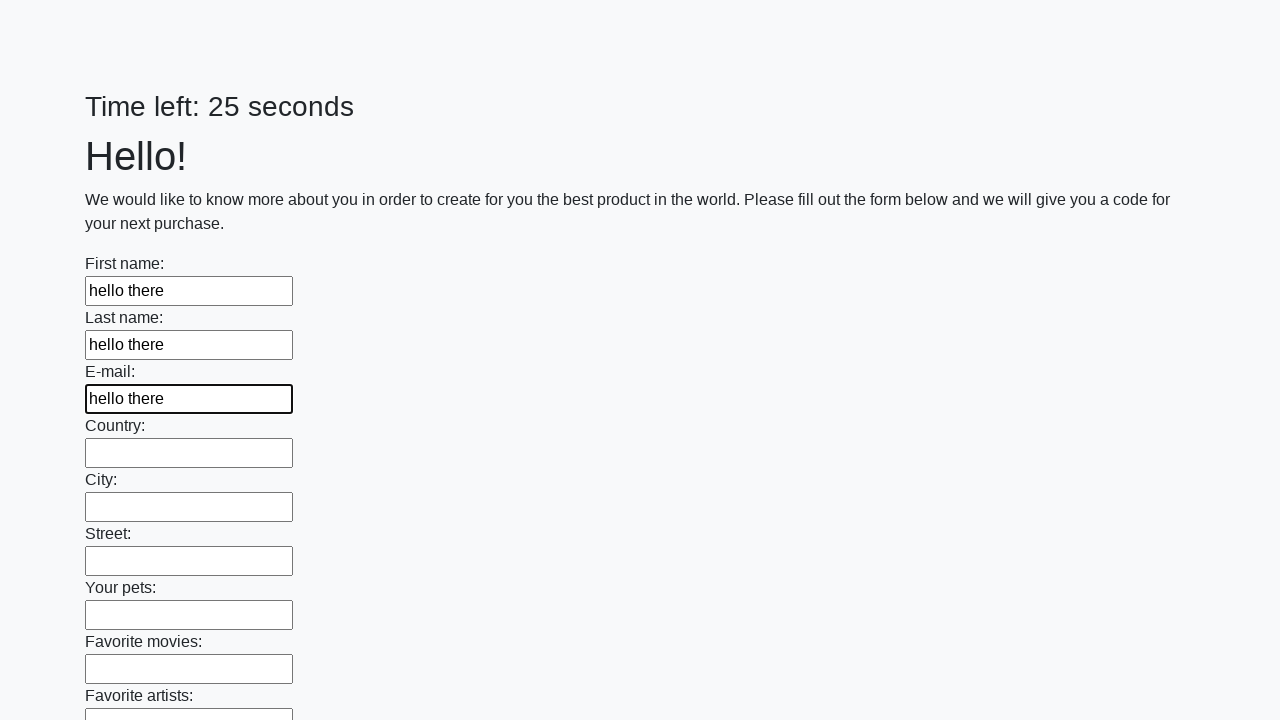

Filled a text input field with 'hello there' on input[type='text'] >> nth=3
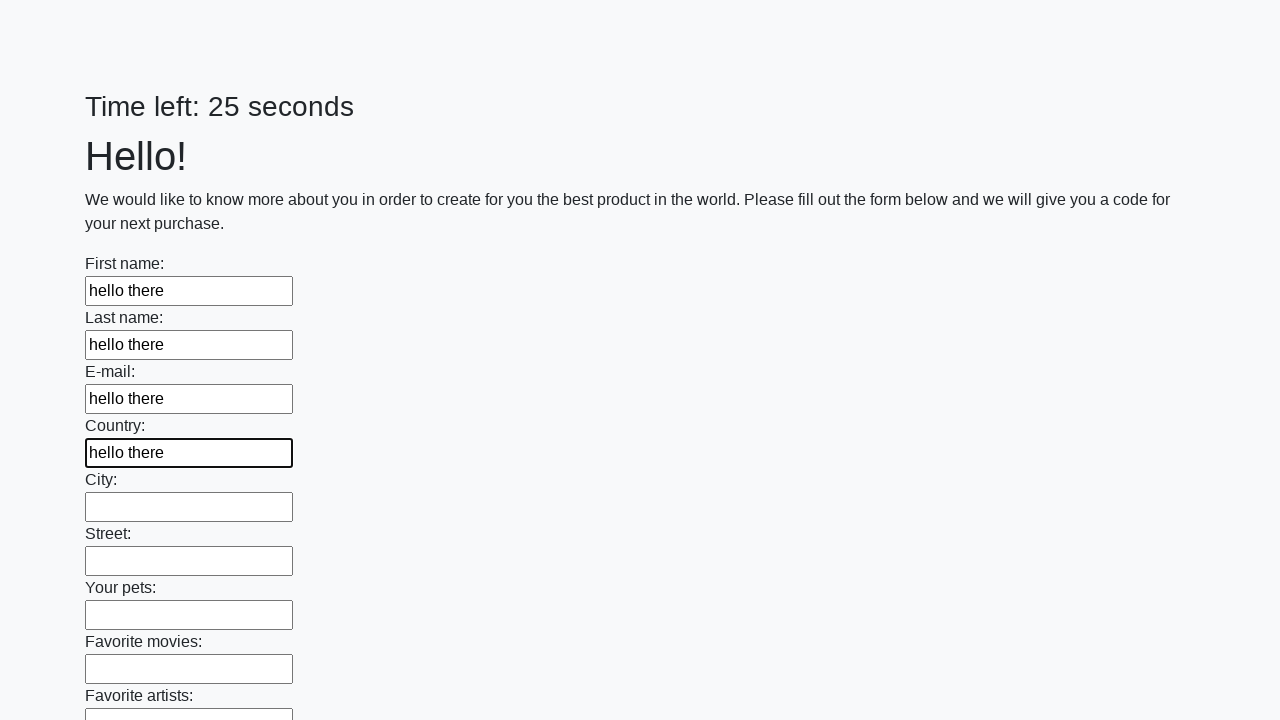

Filled a text input field with 'hello there' on input[type='text'] >> nth=4
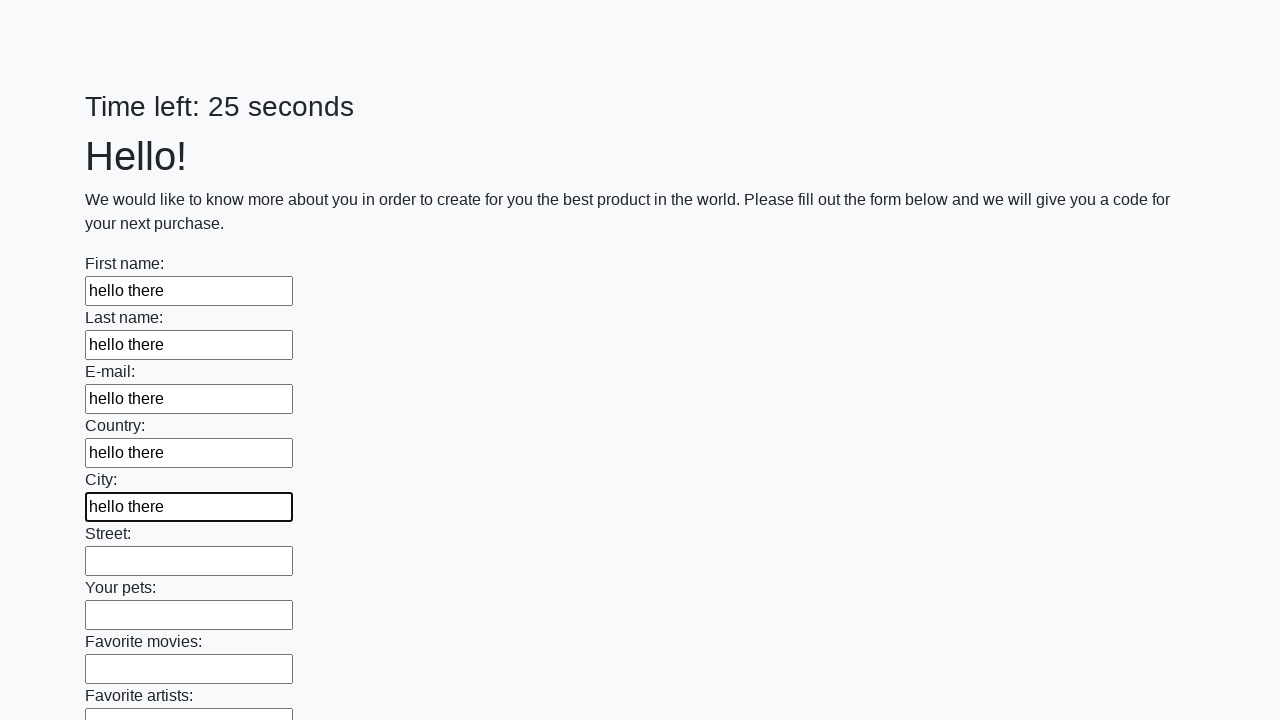

Filled a text input field with 'hello there' on input[type='text'] >> nth=5
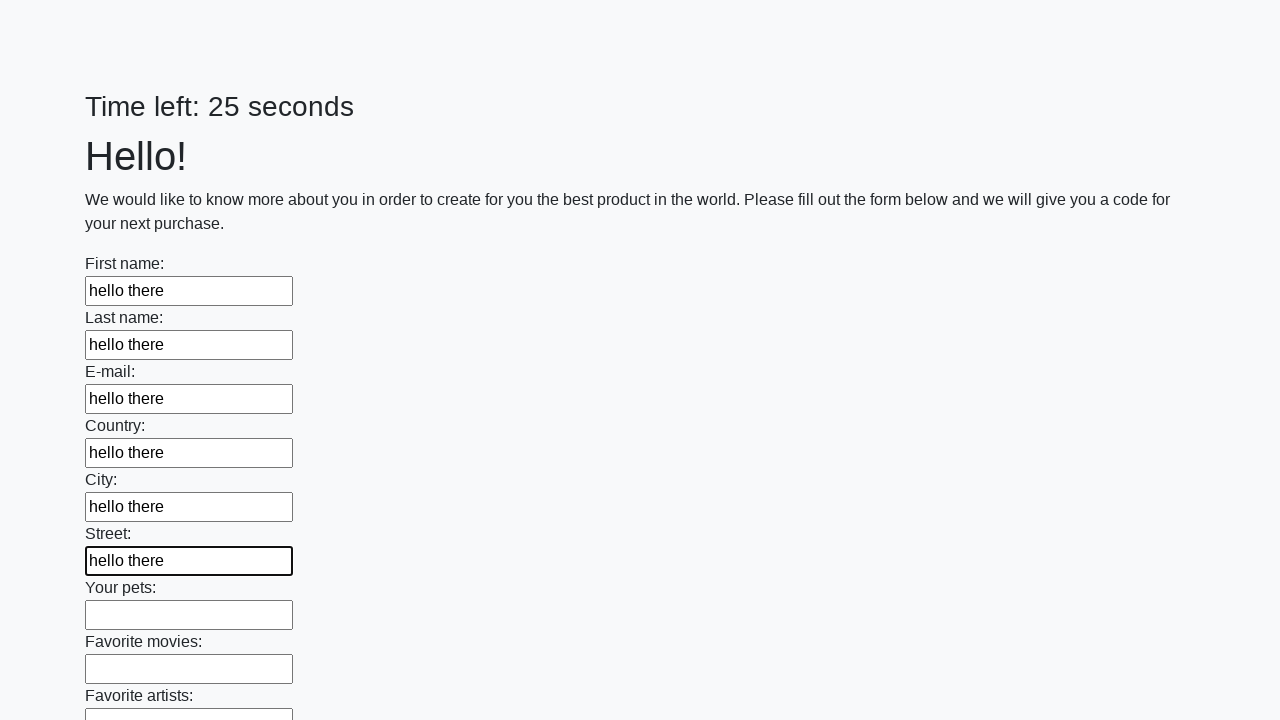

Filled a text input field with 'hello there' on input[type='text'] >> nth=6
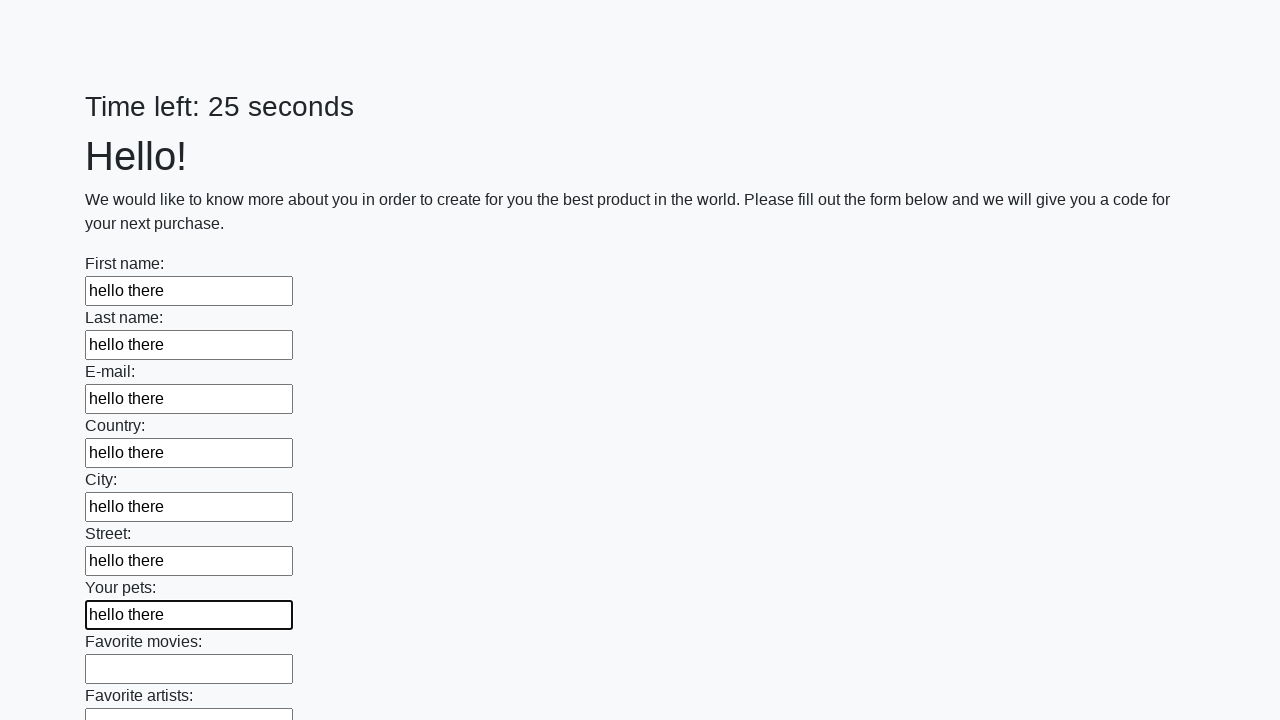

Filled a text input field with 'hello there' on input[type='text'] >> nth=7
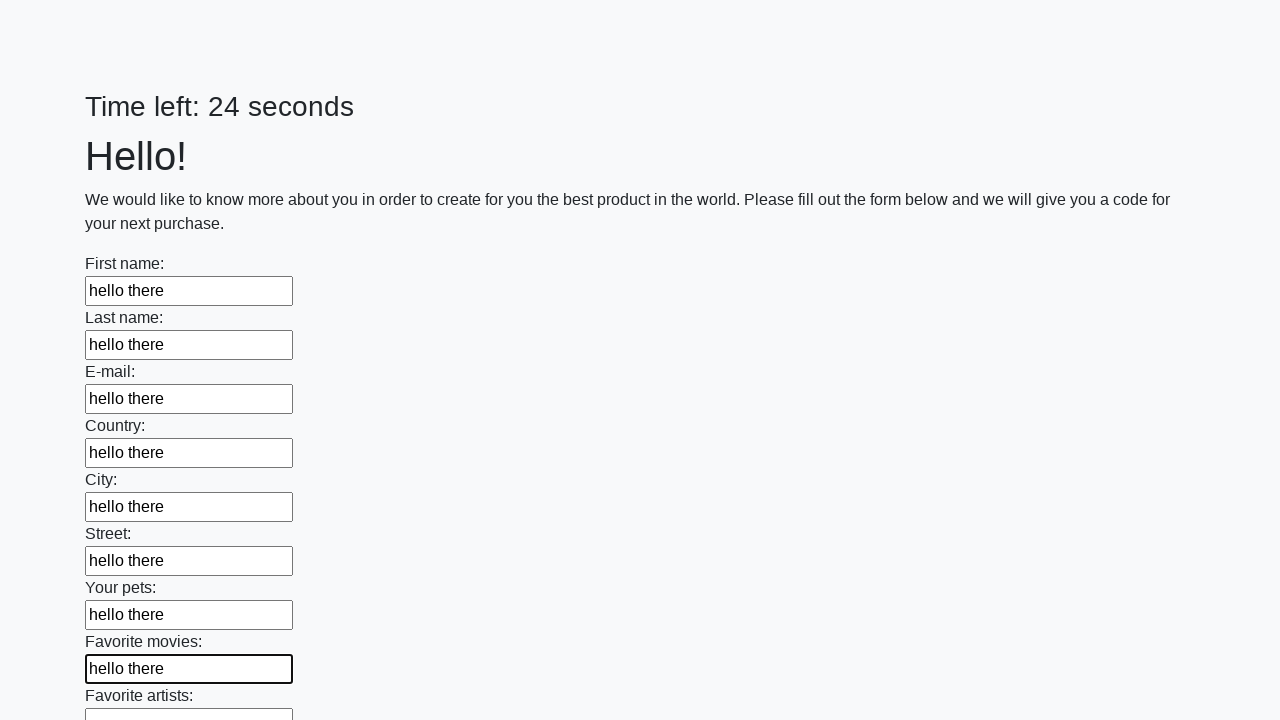

Filled a text input field with 'hello there' on input[type='text'] >> nth=8
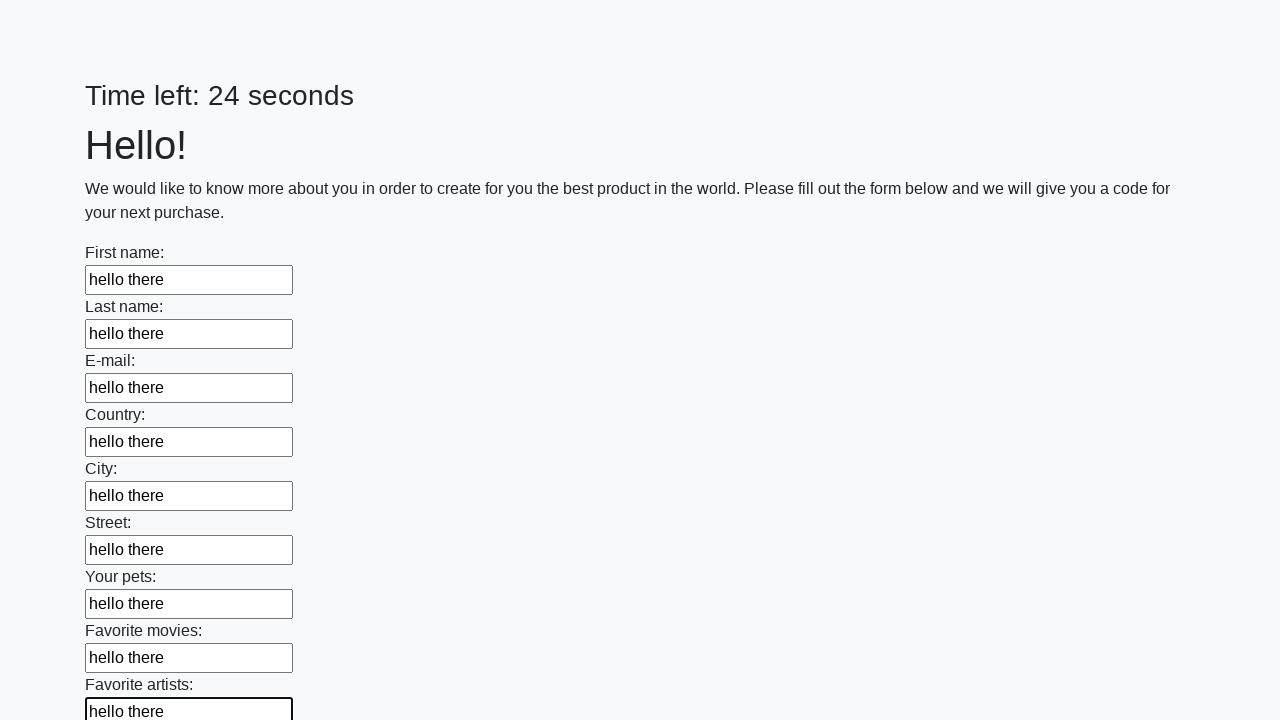

Filled a text input field with 'hello there' on input[type='text'] >> nth=9
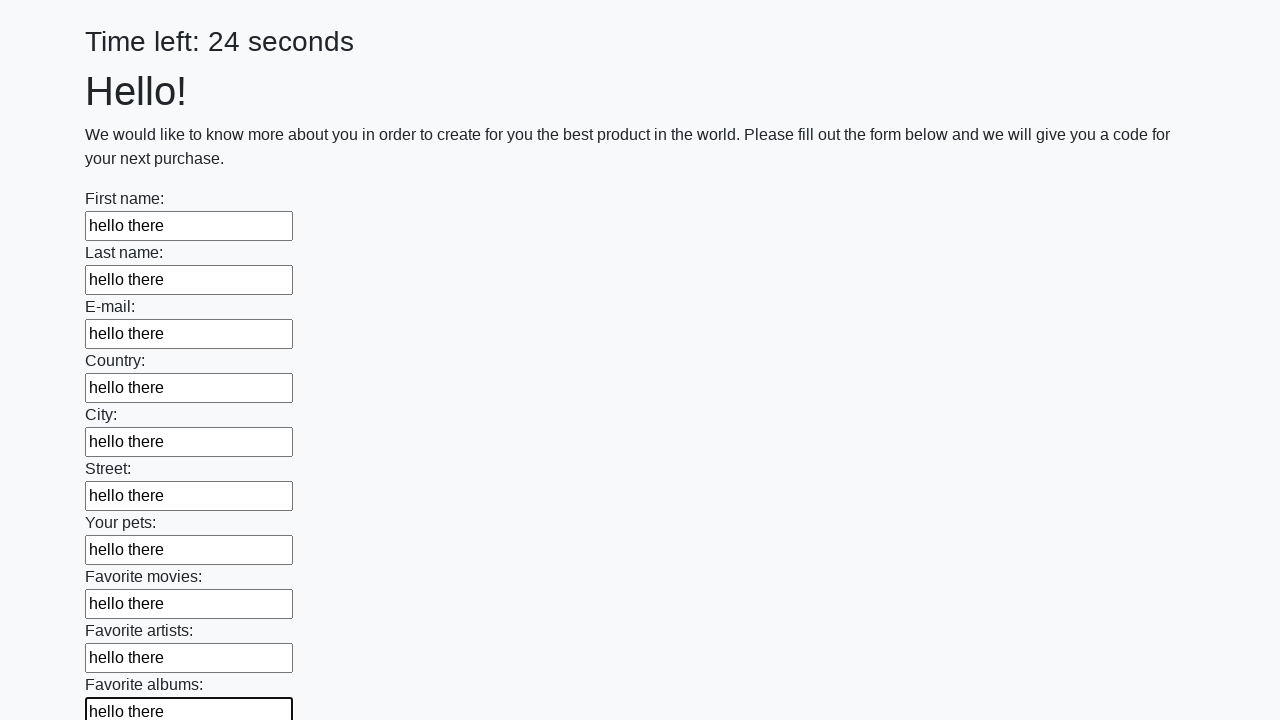

Filled a text input field with 'hello there' on input[type='text'] >> nth=10
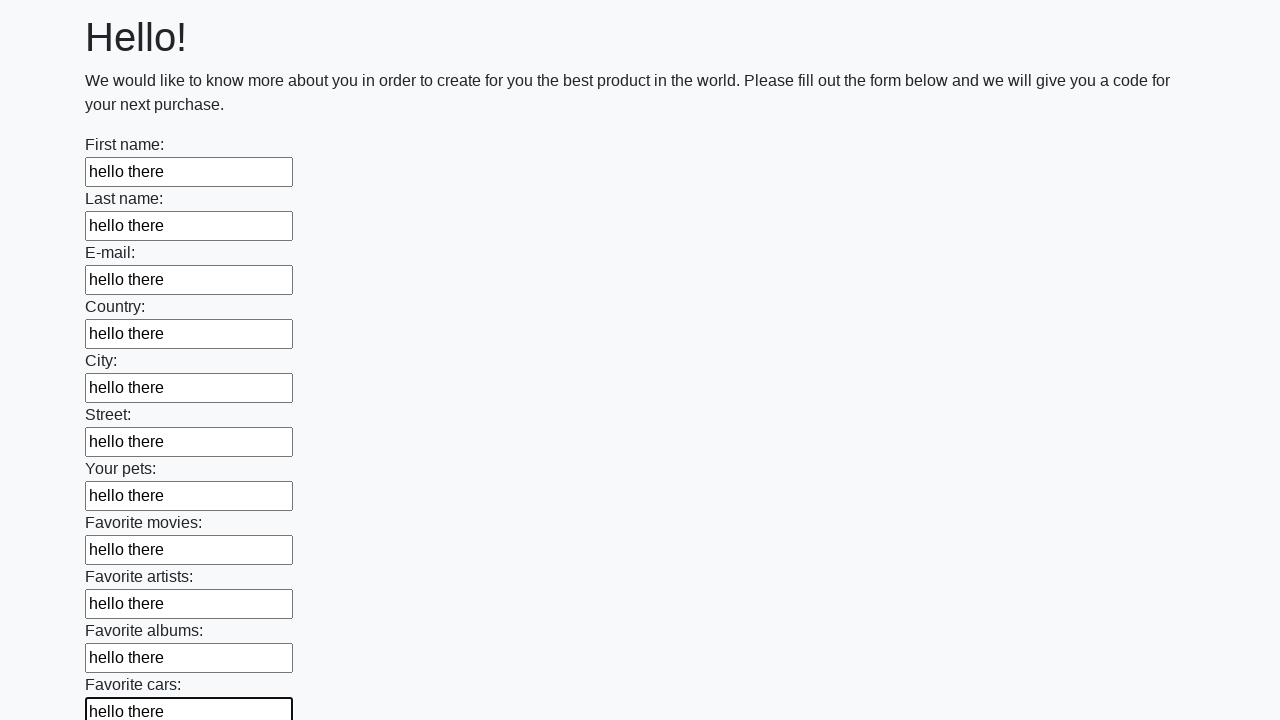

Filled a text input field with 'hello there' on input[type='text'] >> nth=11
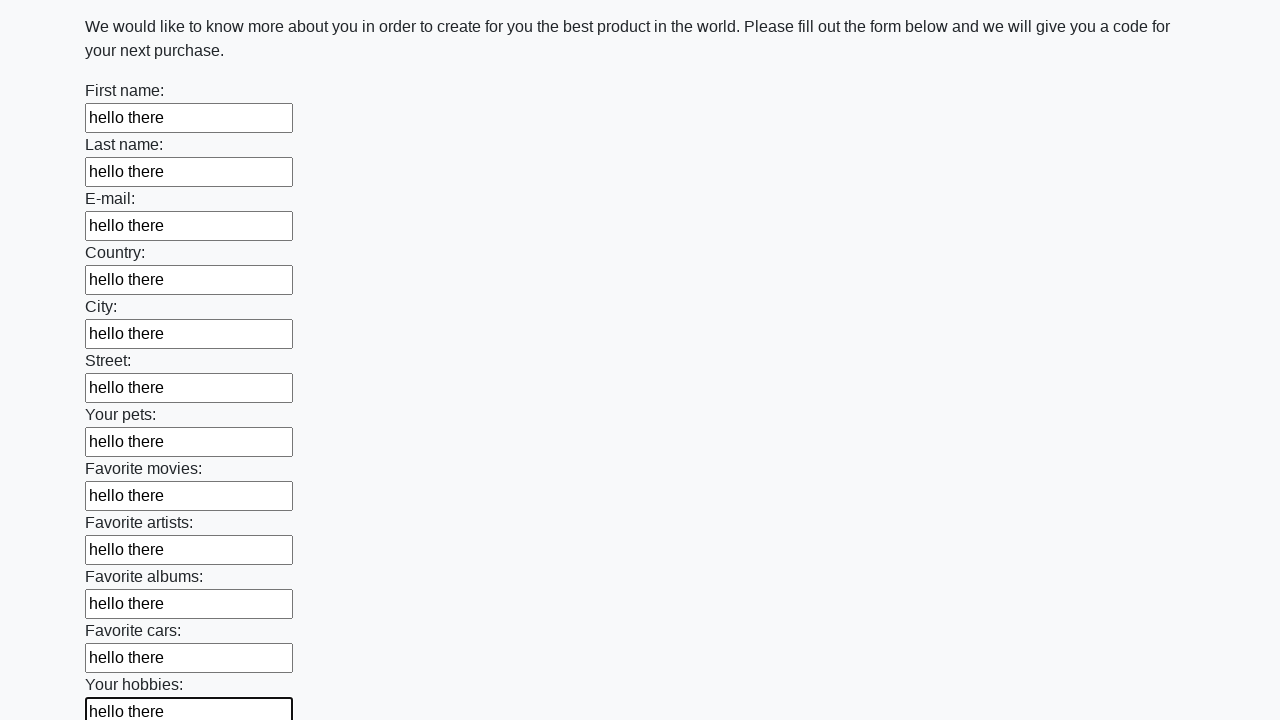

Filled a text input field with 'hello there' on input[type='text'] >> nth=12
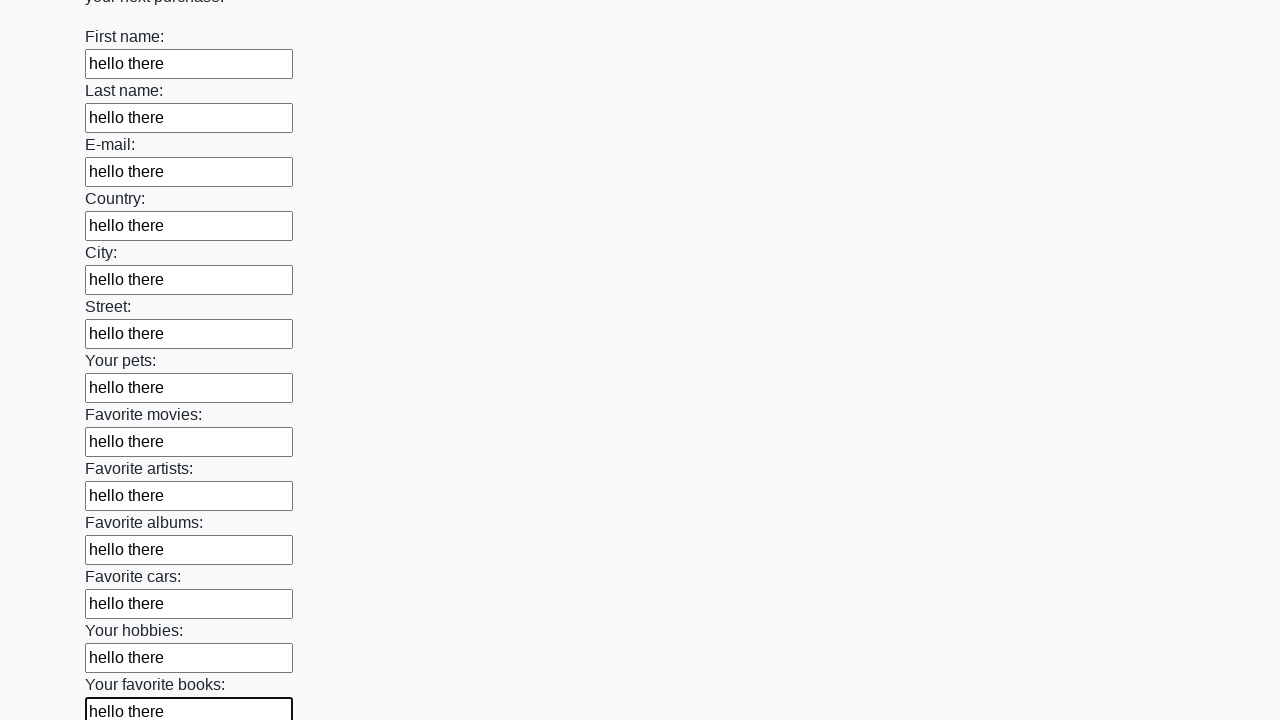

Filled a text input field with 'hello there' on input[type='text'] >> nth=13
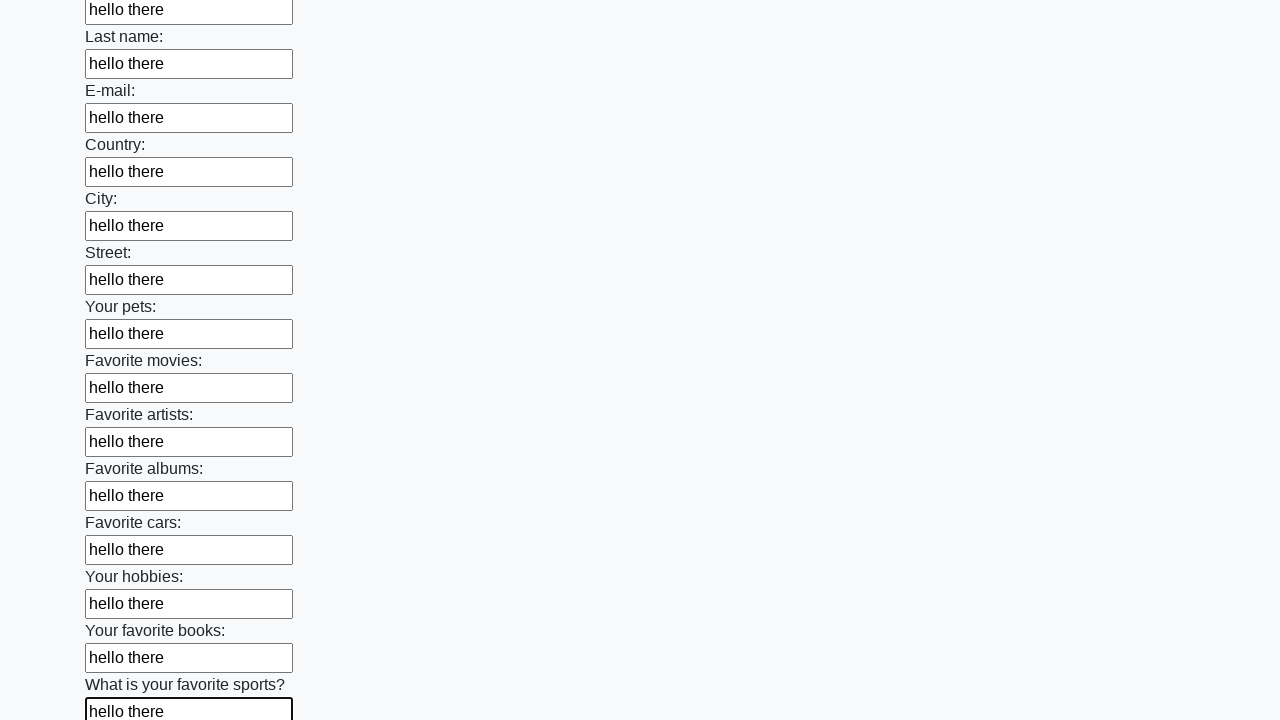

Filled a text input field with 'hello there' on input[type='text'] >> nth=14
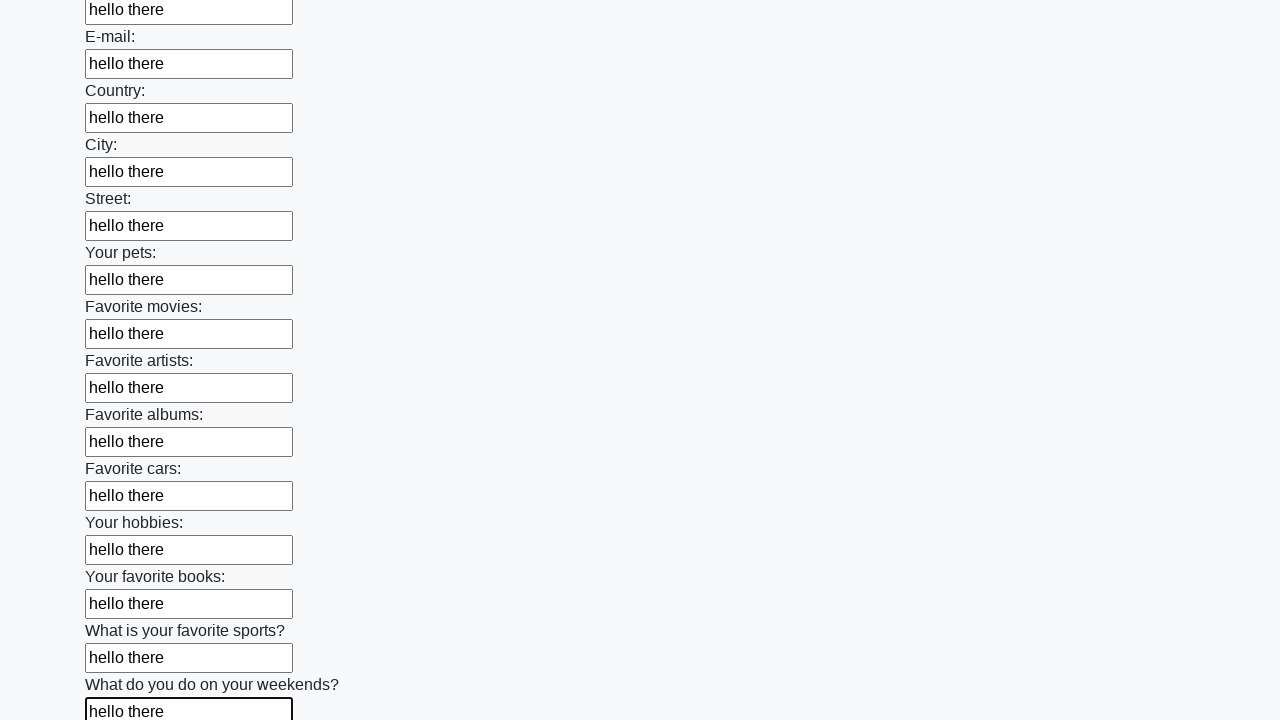

Filled a text input field with 'hello there' on input[type='text'] >> nth=15
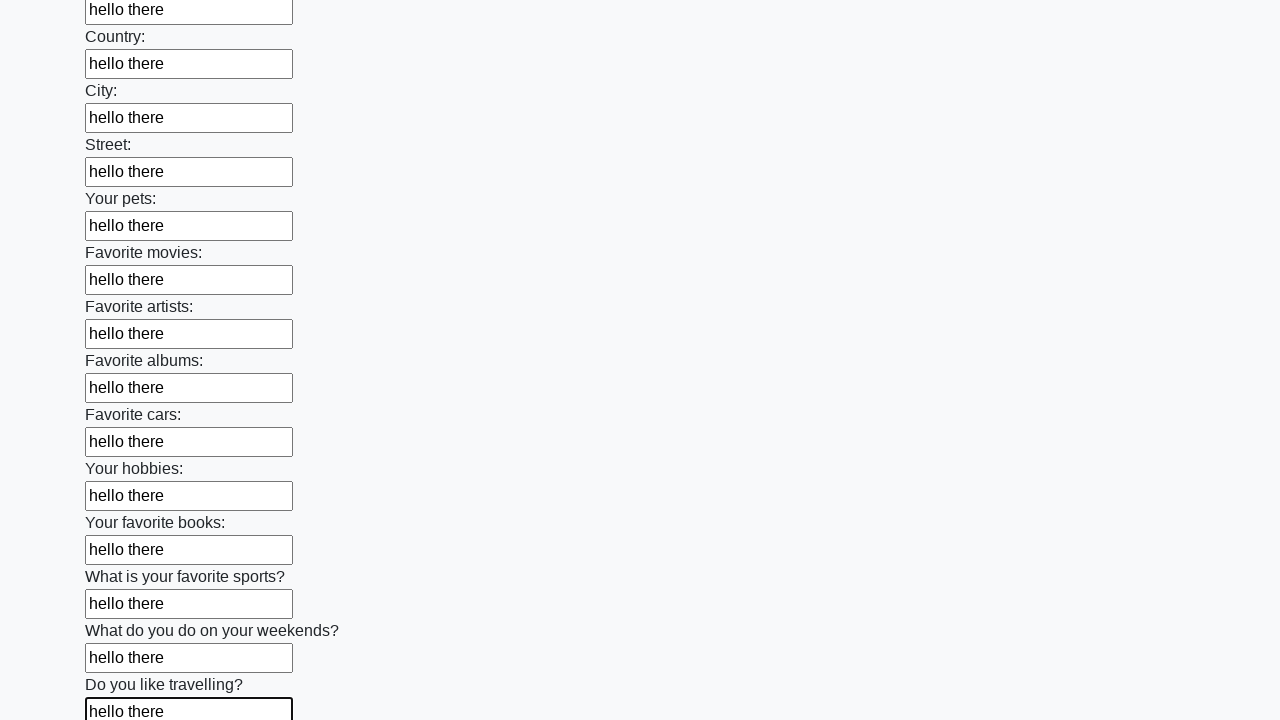

Filled a text input field with 'hello there' on input[type='text'] >> nth=16
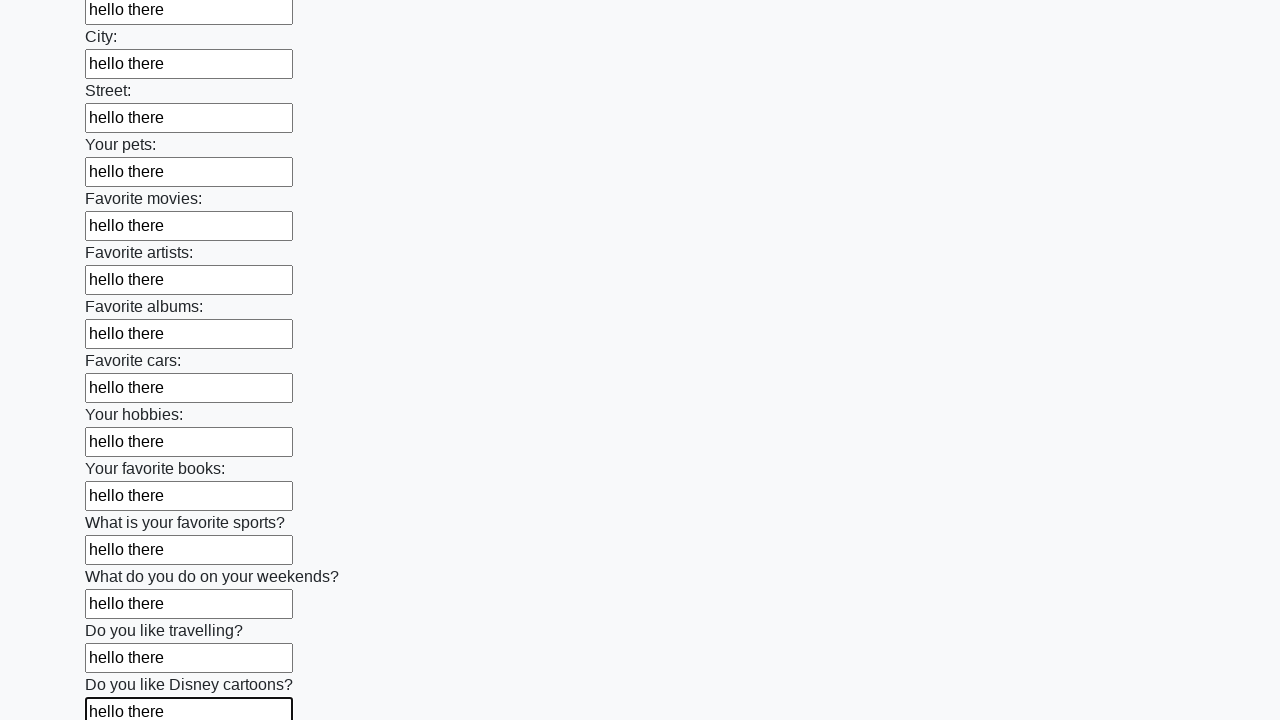

Filled a text input field with 'hello there' on input[type='text'] >> nth=17
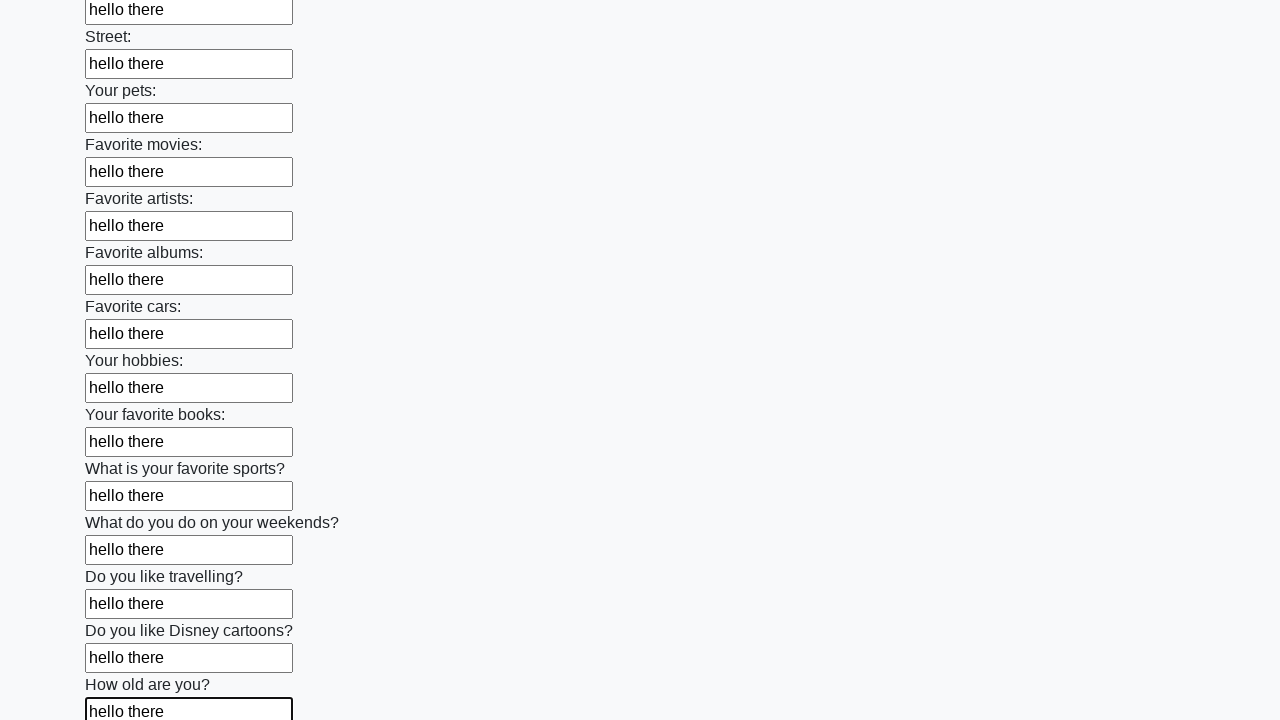

Filled a text input field with 'hello there' on input[type='text'] >> nth=18
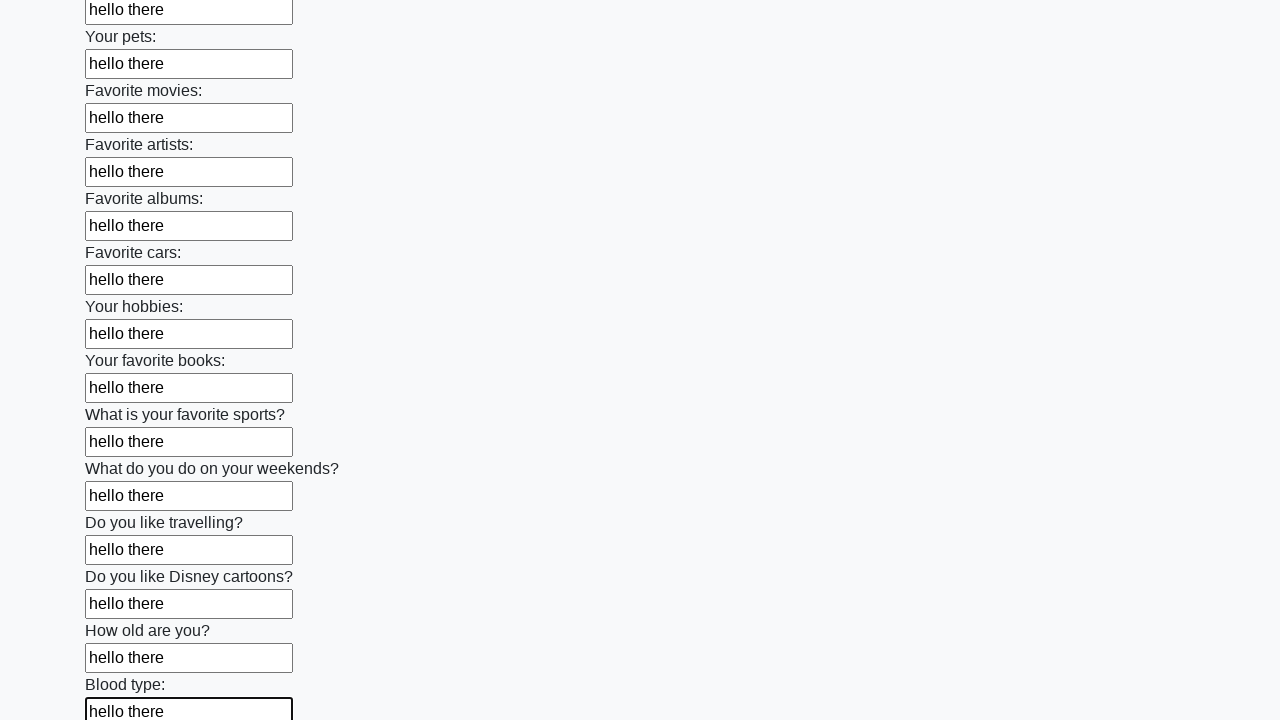

Filled a text input field with 'hello there' on input[type='text'] >> nth=19
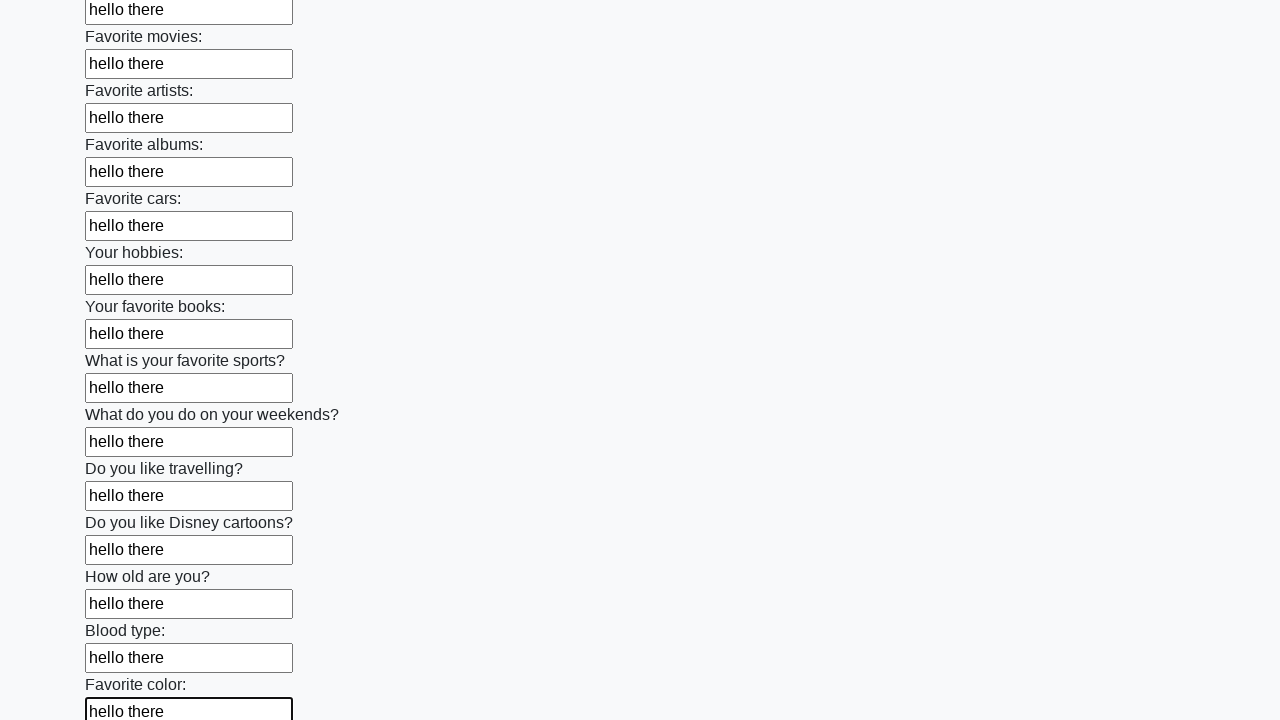

Filled a text input field with 'hello there' on input[type='text'] >> nth=20
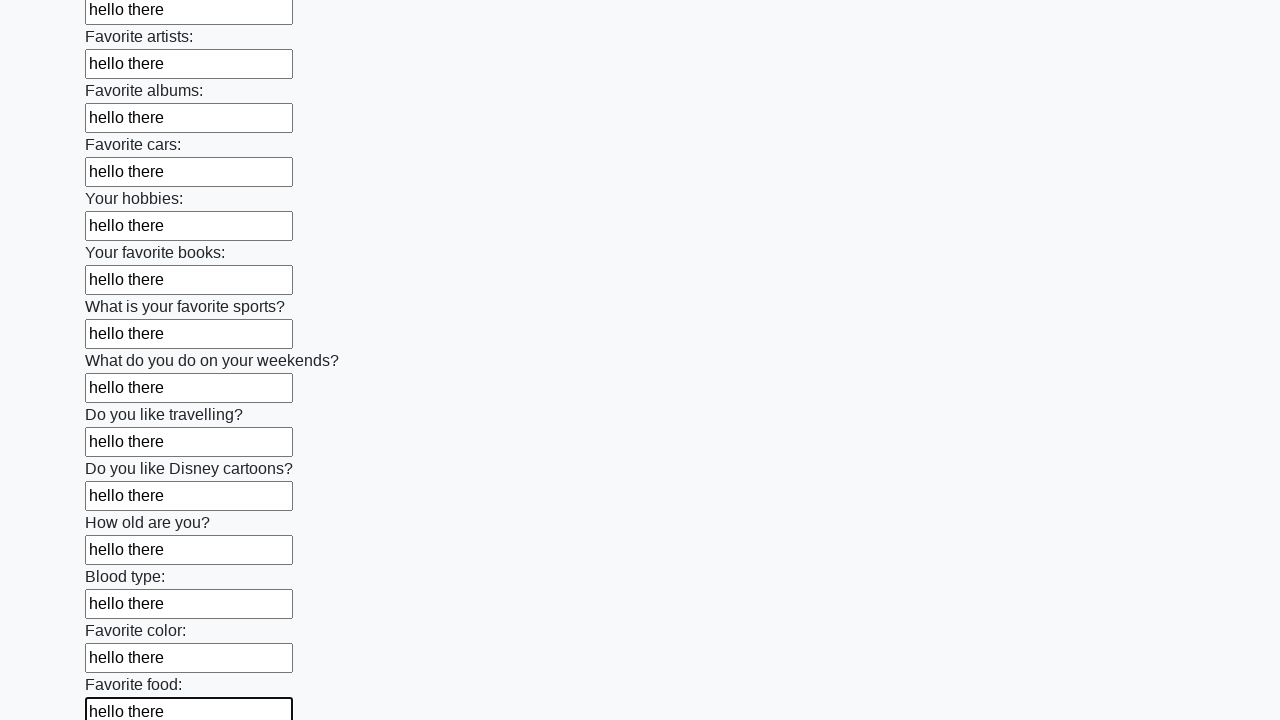

Filled a text input field with 'hello there' on input[type='text'] >> nth=21
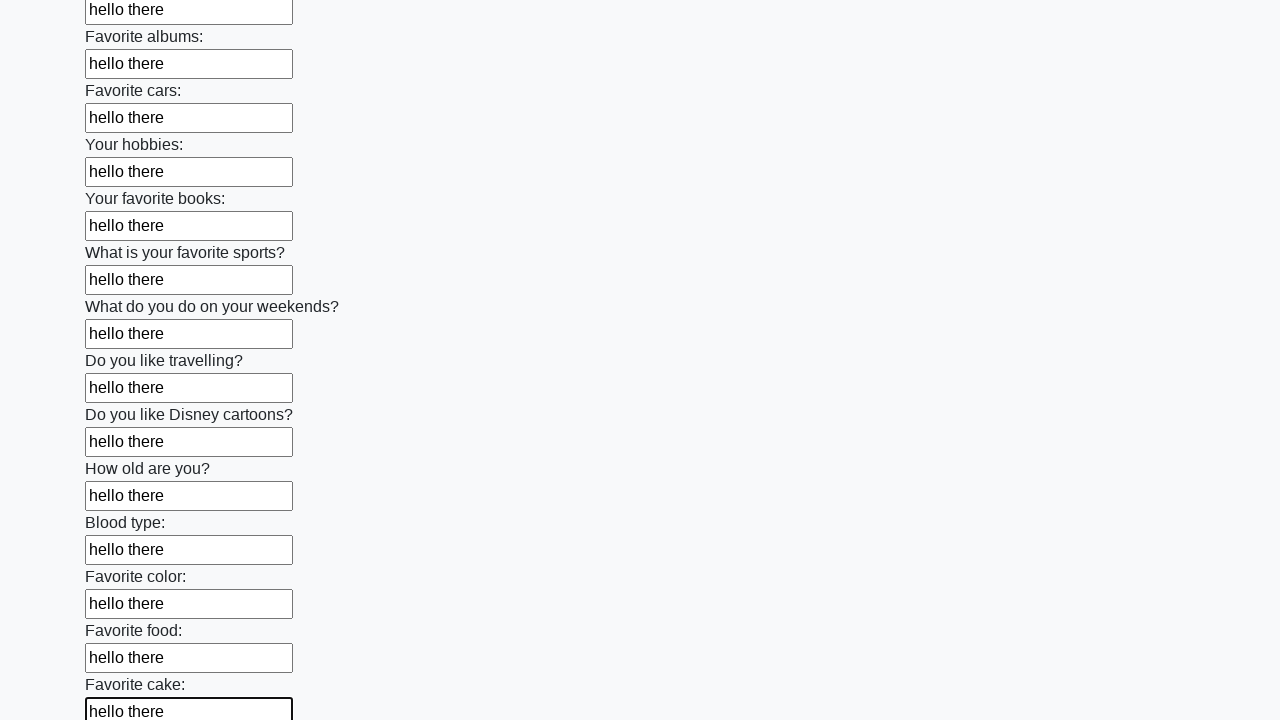

Filled a text input field with 'hello there' on input[type='text'] >> nth=22
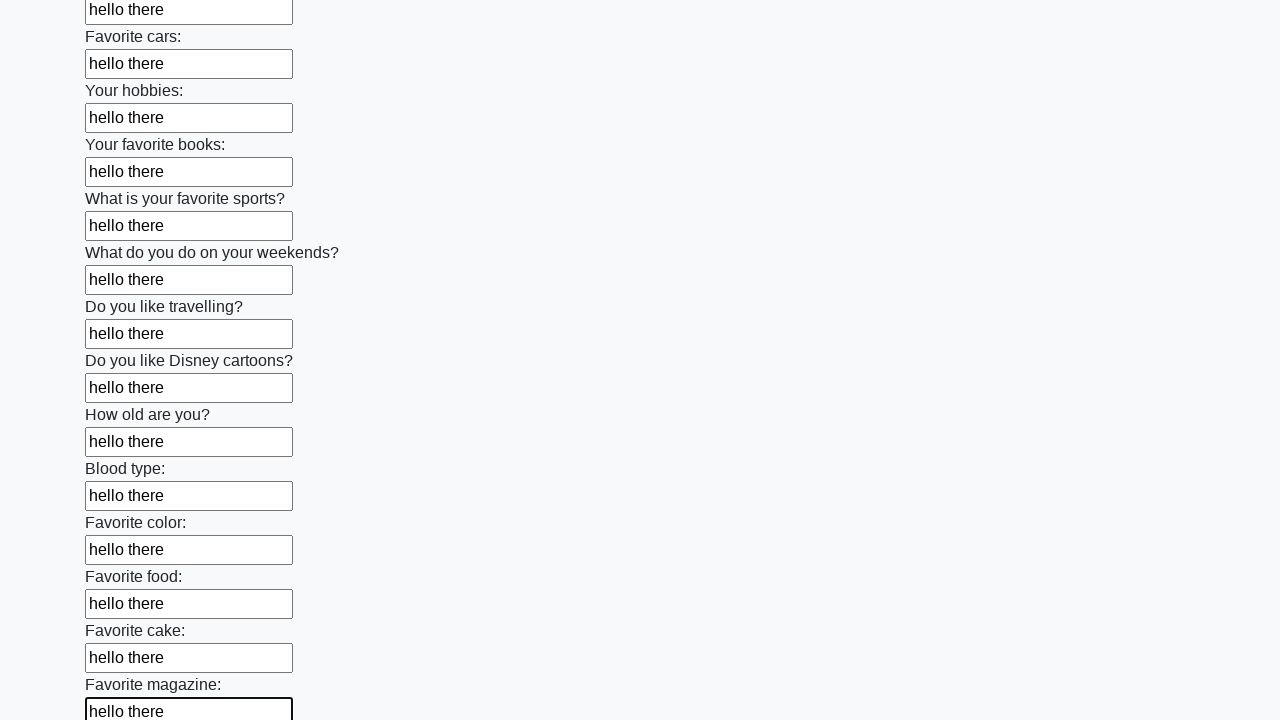

Filled a text input field with 'hello there' on input[type='text'] >> nth=23
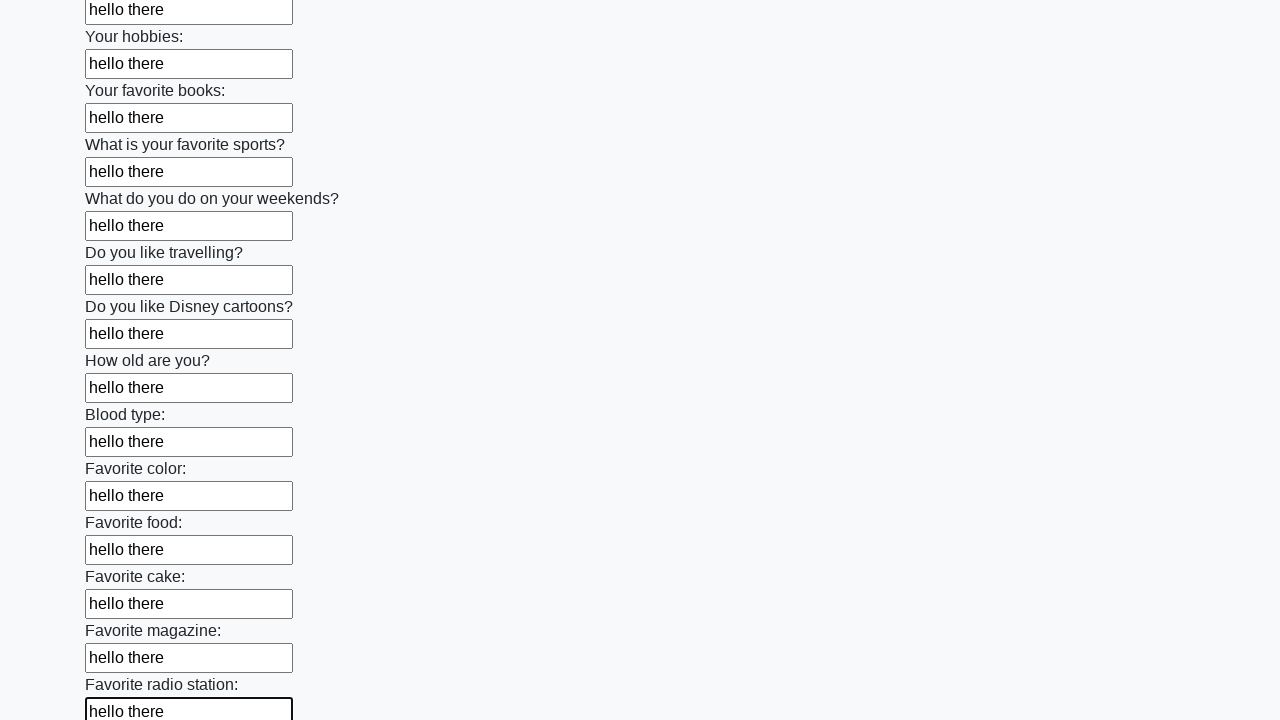

Filled a text input field with 'hello there' on input[type='text'] >> nth=24
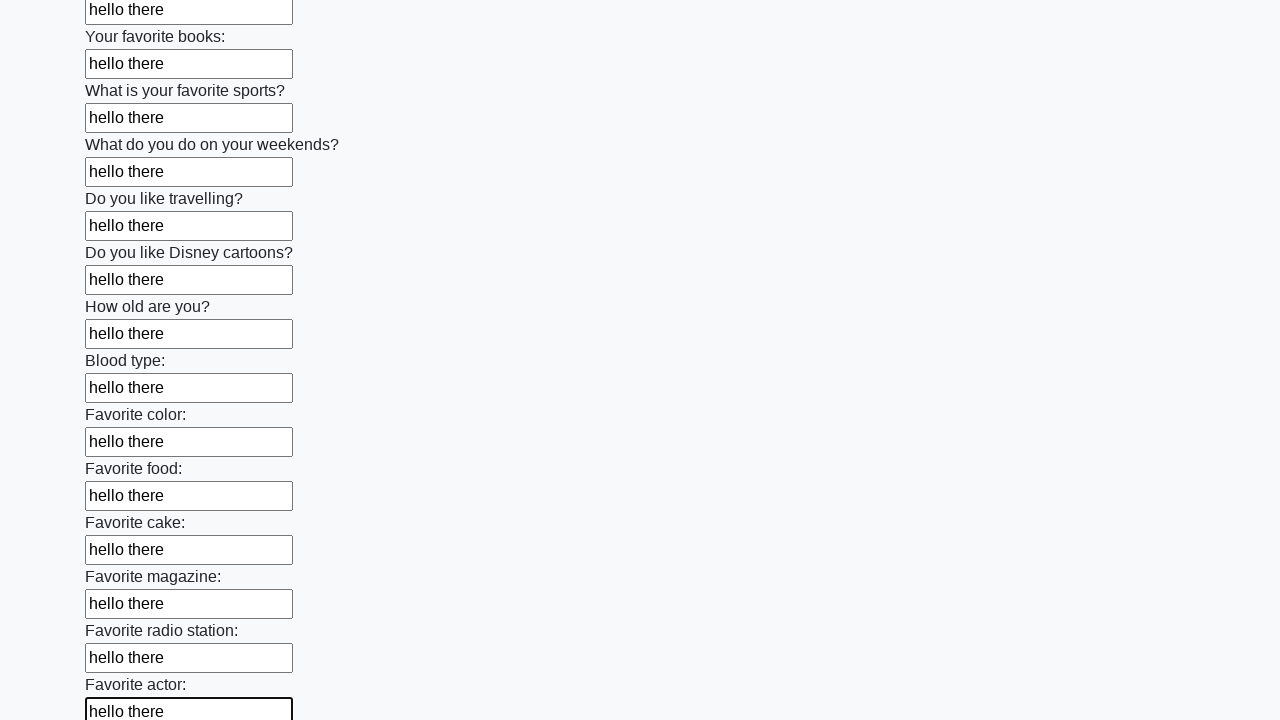

Filled a text input field with 'hello there' on input[type='text'] >> nth=25
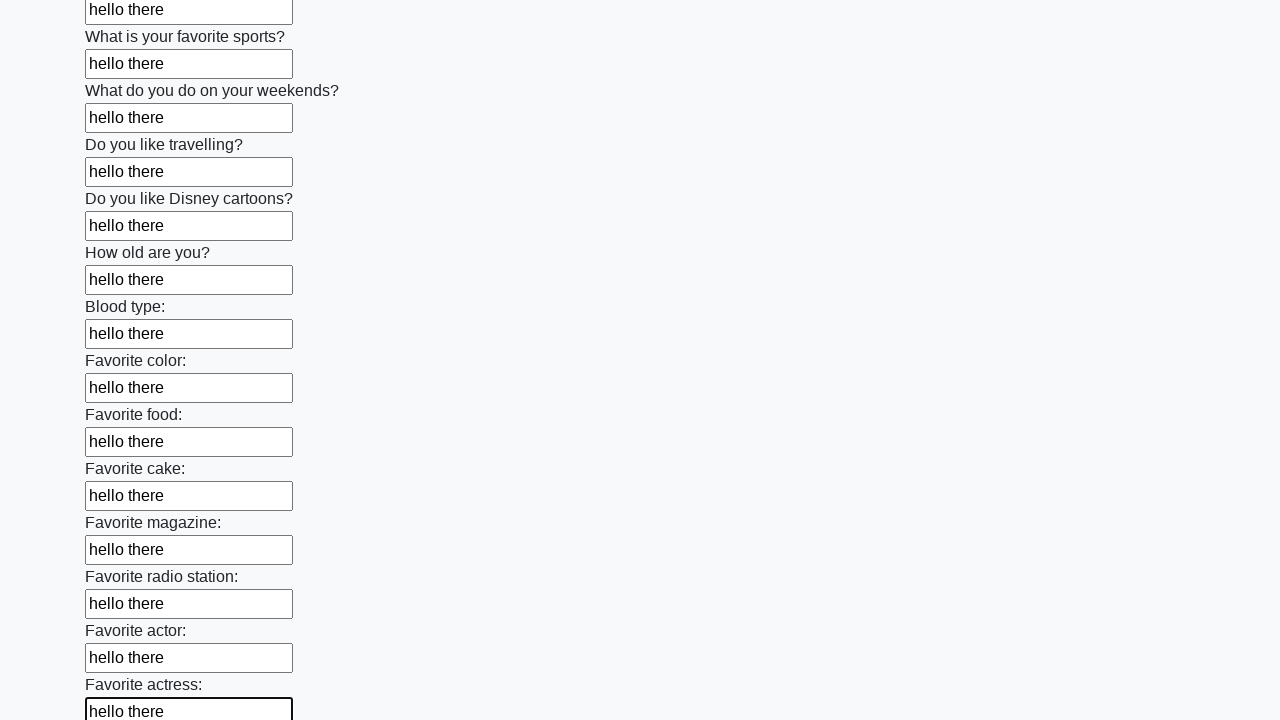

Filled a text input field with 'hello there' on input[type='text'] >> nth=26
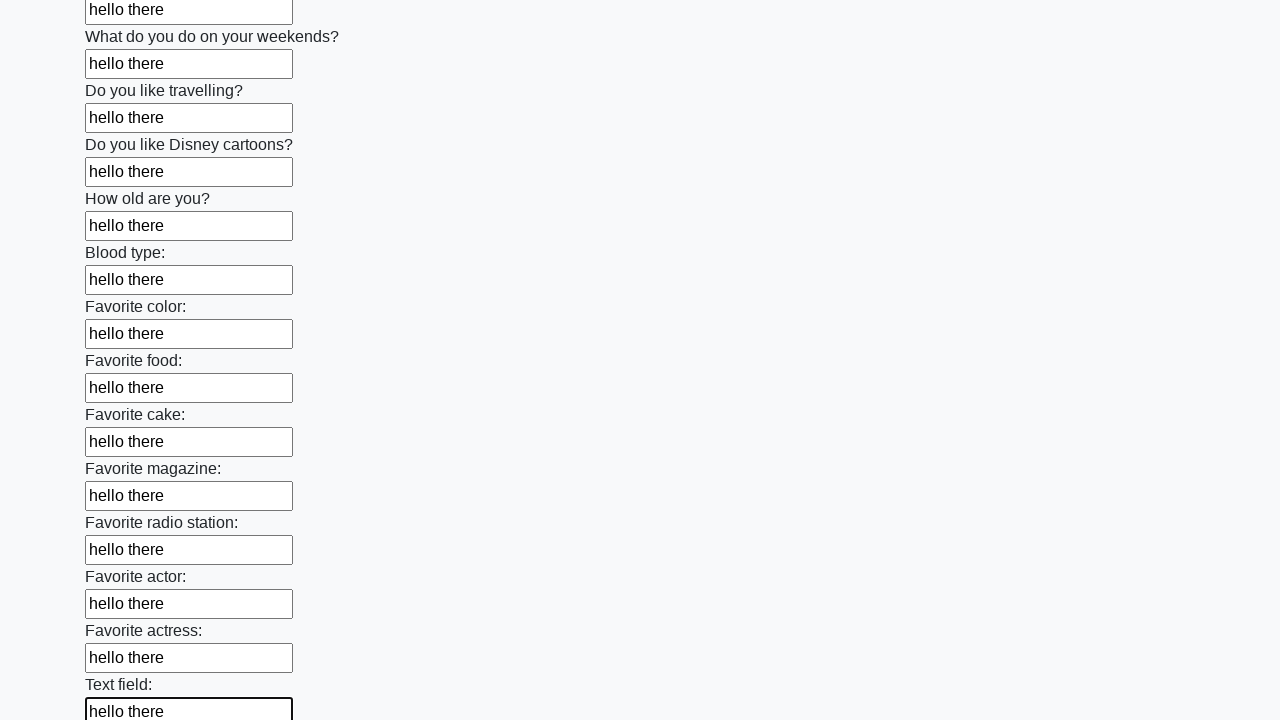

Filled a text input field with 'hello there' on input[type='text'] >> nth=27
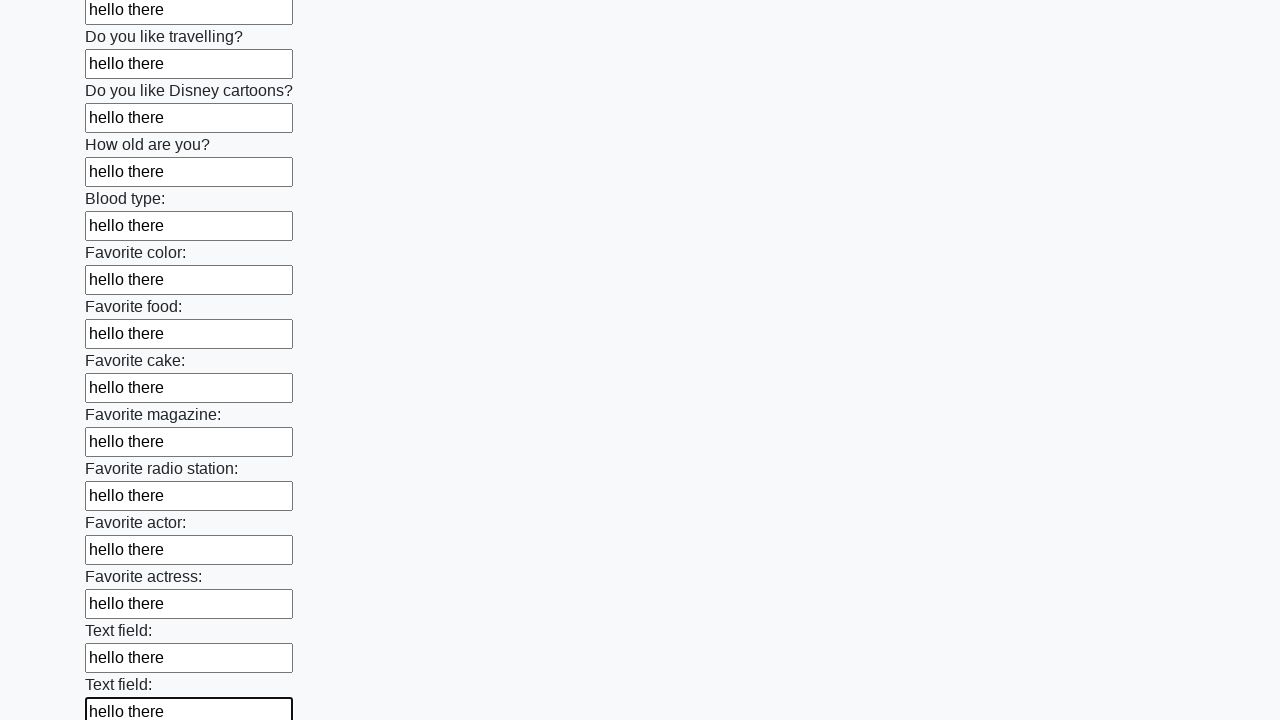

Filled a text input field with 'hello there' on input[type='text'] >> nth=28
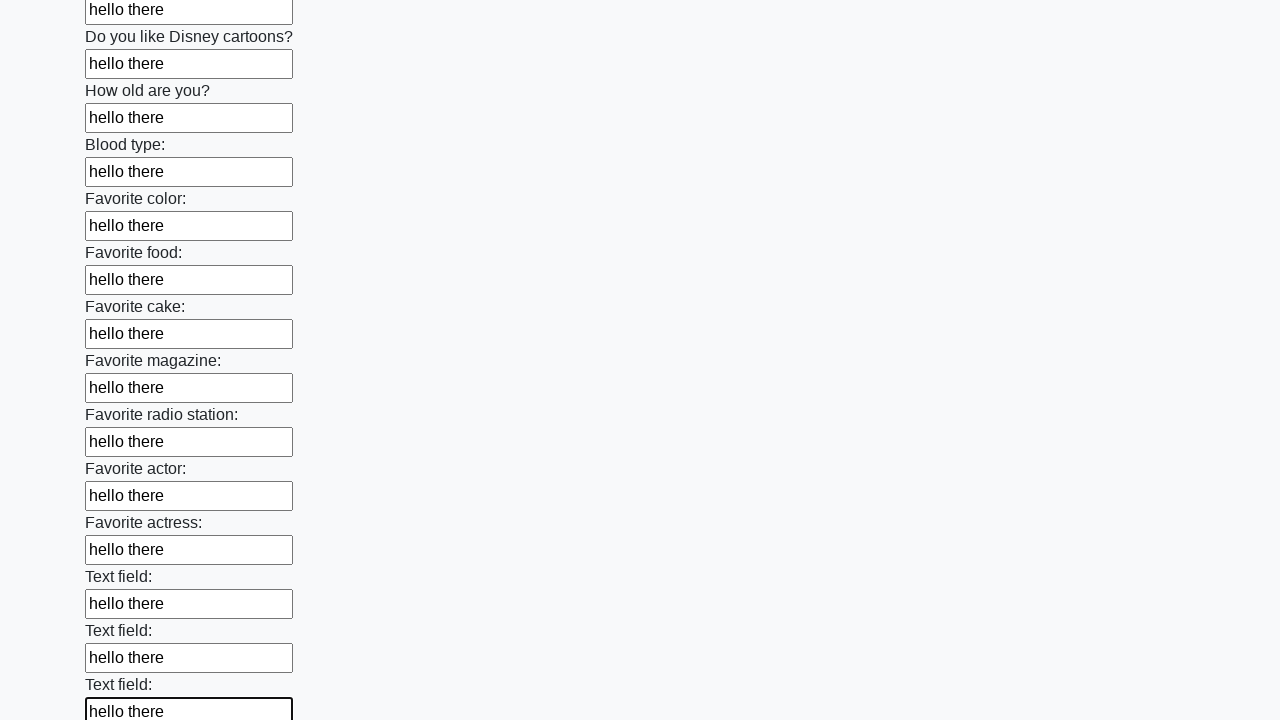

Filled a text input field with 'hello there' on input[type='text'] >> nth=29
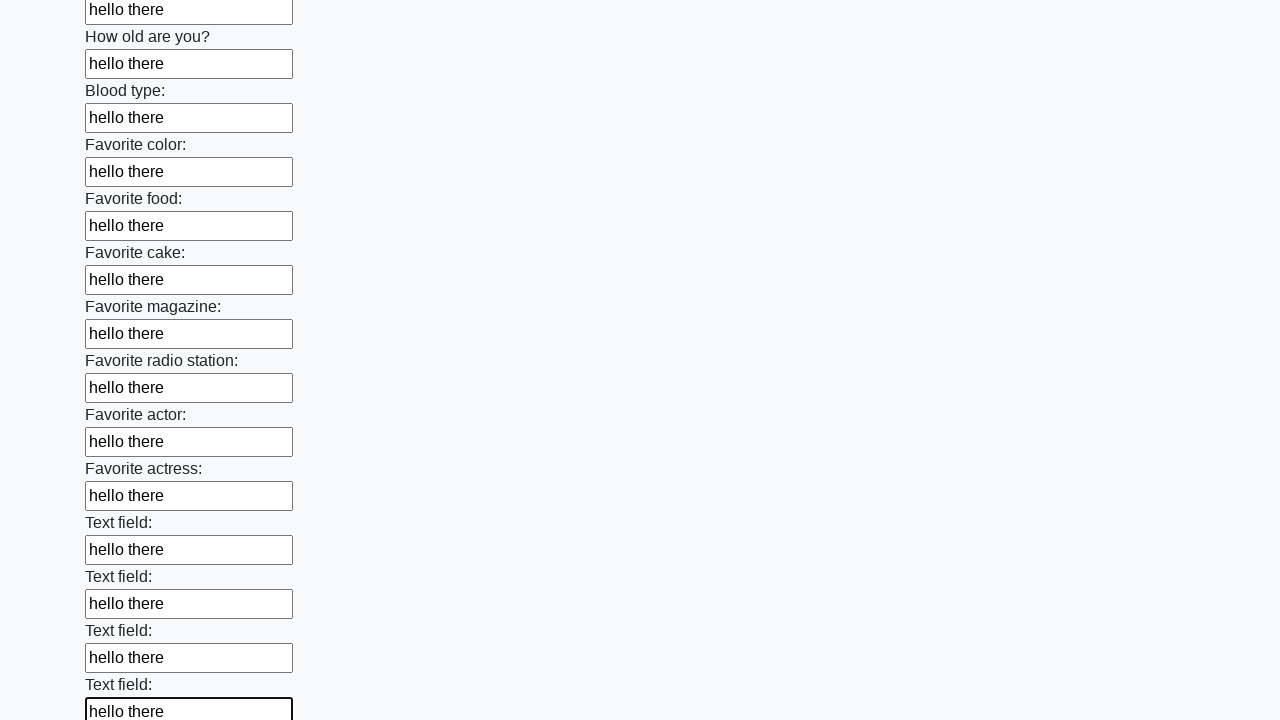

Filled a text input field with 'hello there' on input[type='text'] >> nth=30
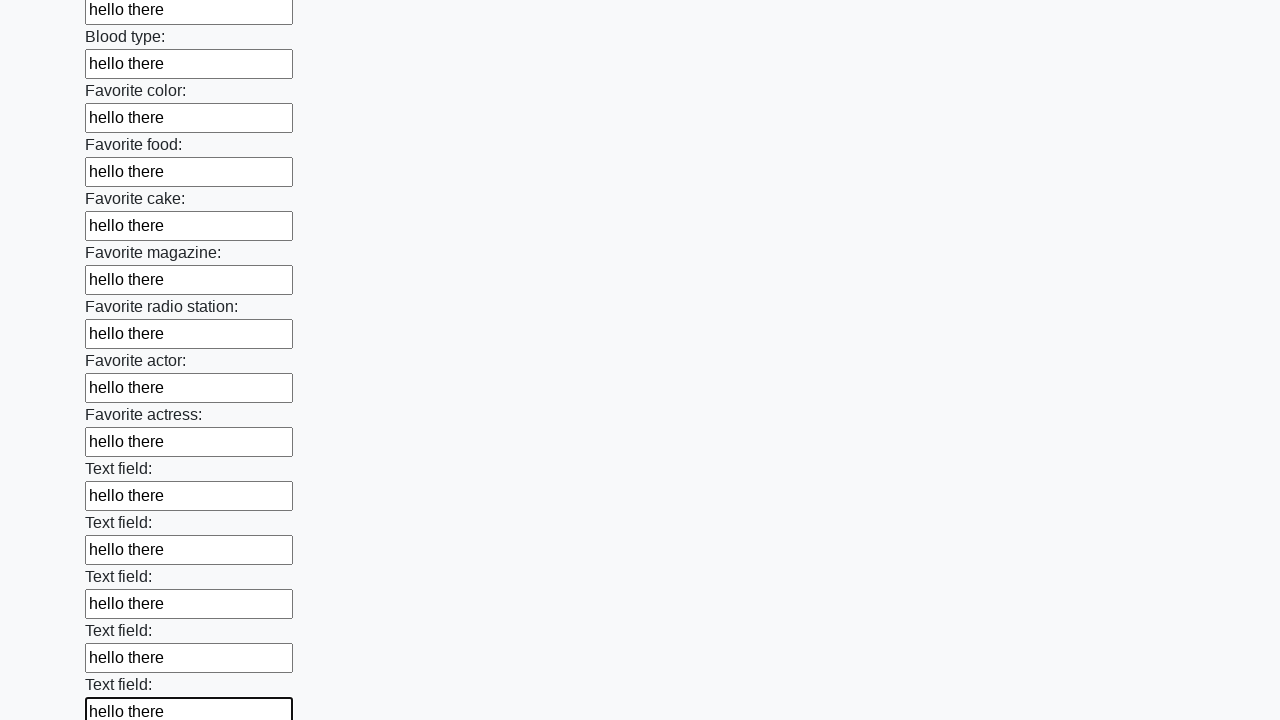

Filled a text input field with 'hello there' on input[type='text'] >> nth=31
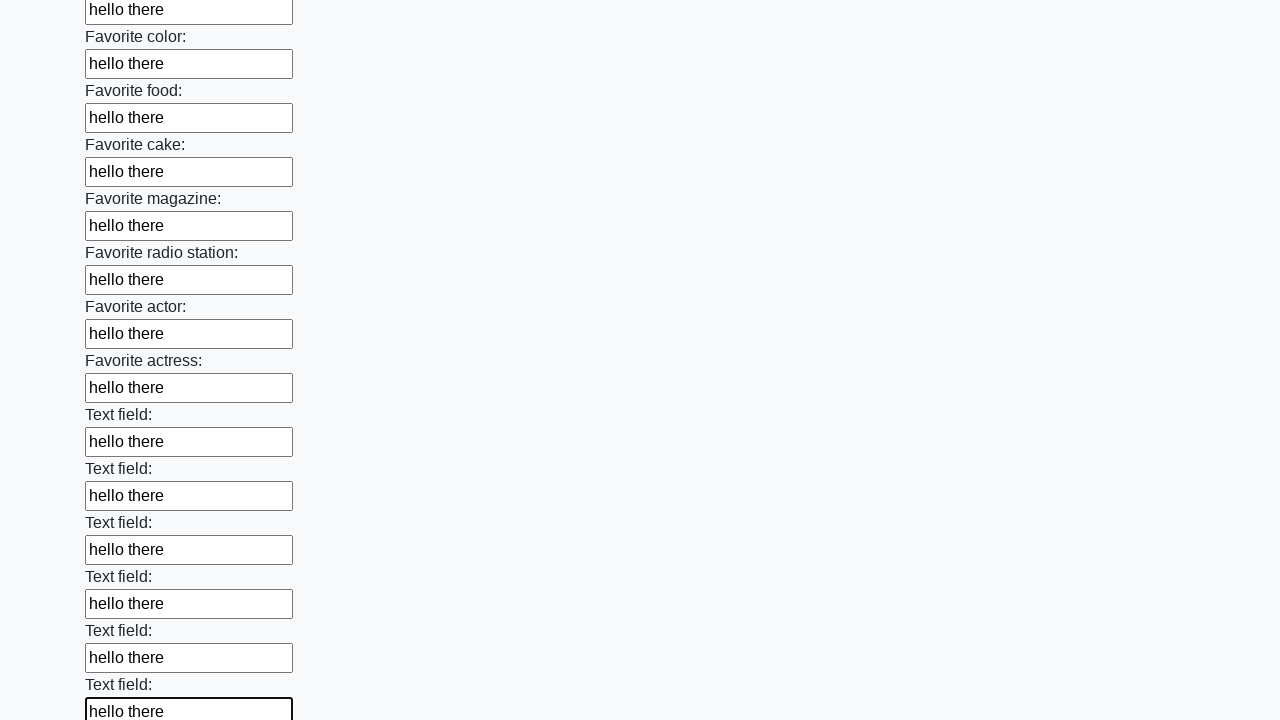

Filled a text input field with 'hello there' on input[type='text'] >> nth=32
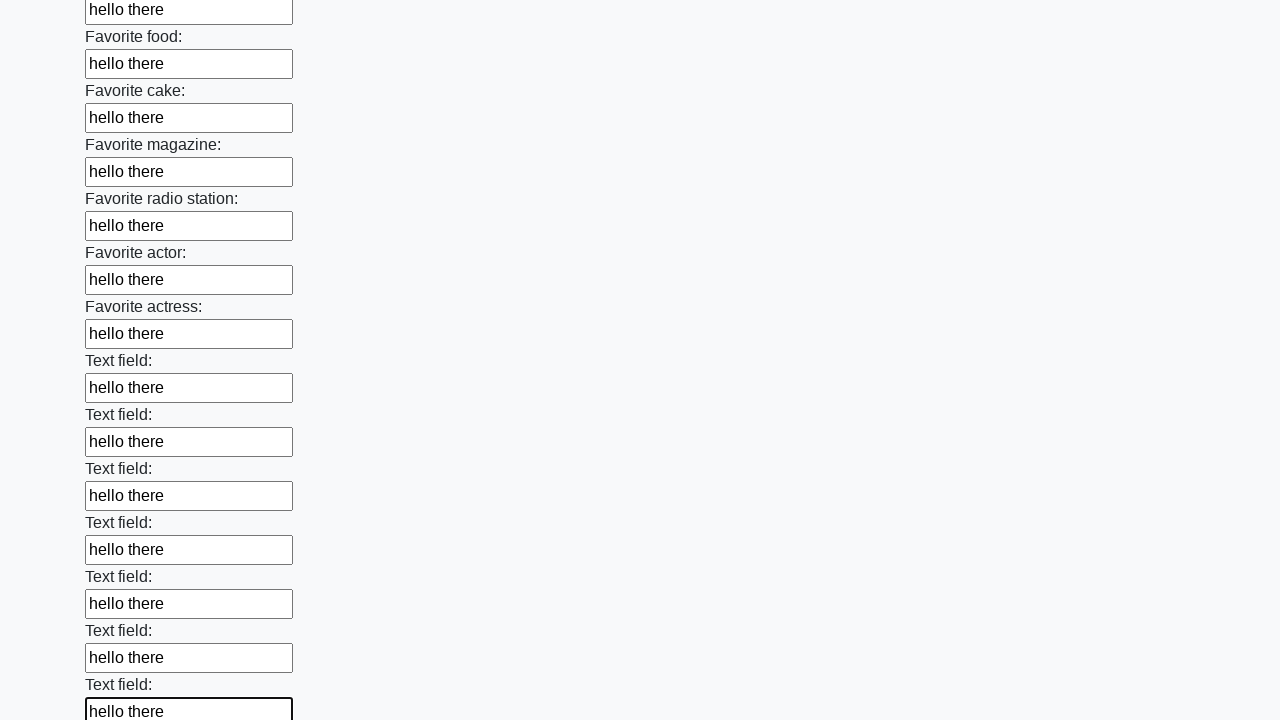

Filled a text input field with 'hello there' on input[type='text'] >> nth=33
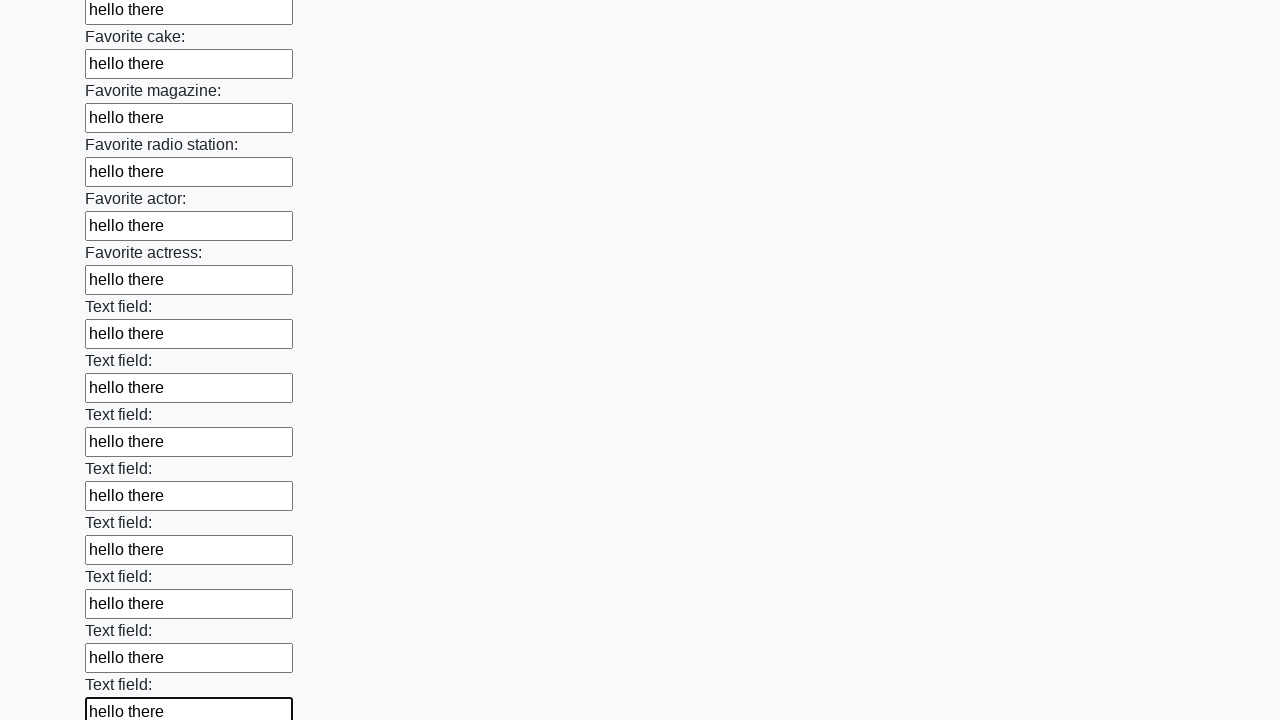

Filled a text input field with 'hello there' on input[type='text'] >> nth=34
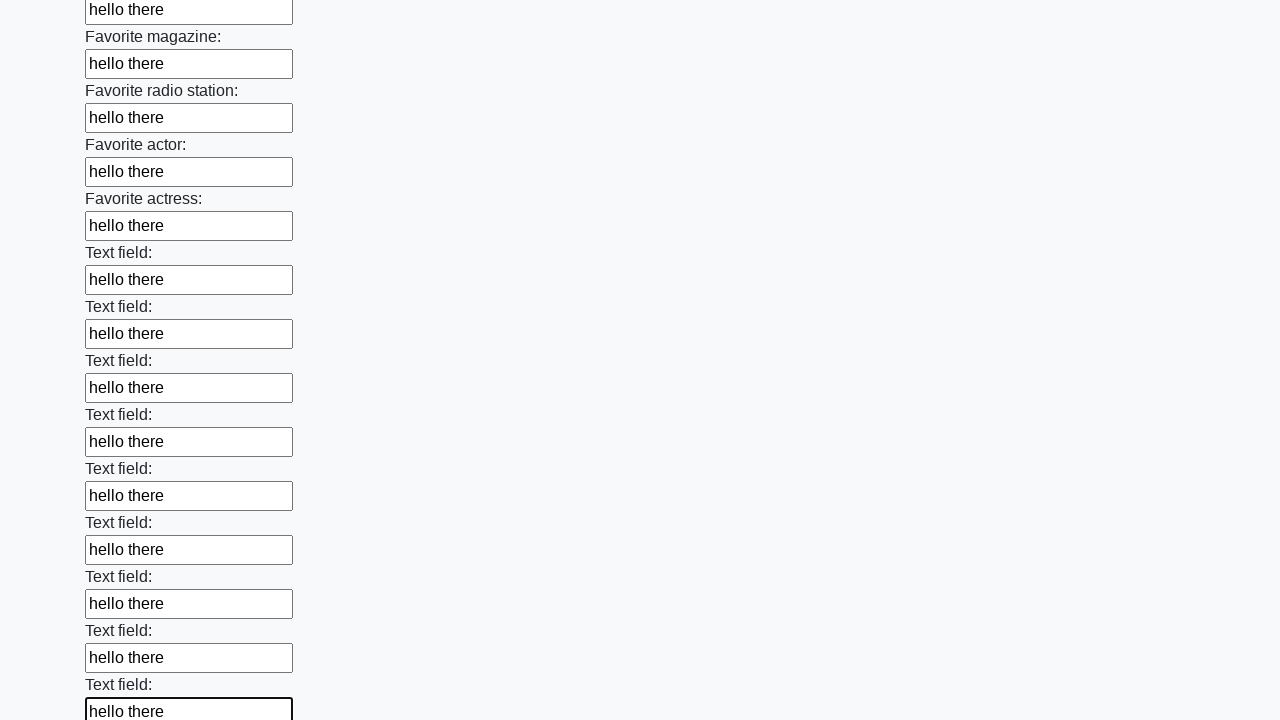

Filled a text input field with 'hello there' on input[type='text'] >> nth=35
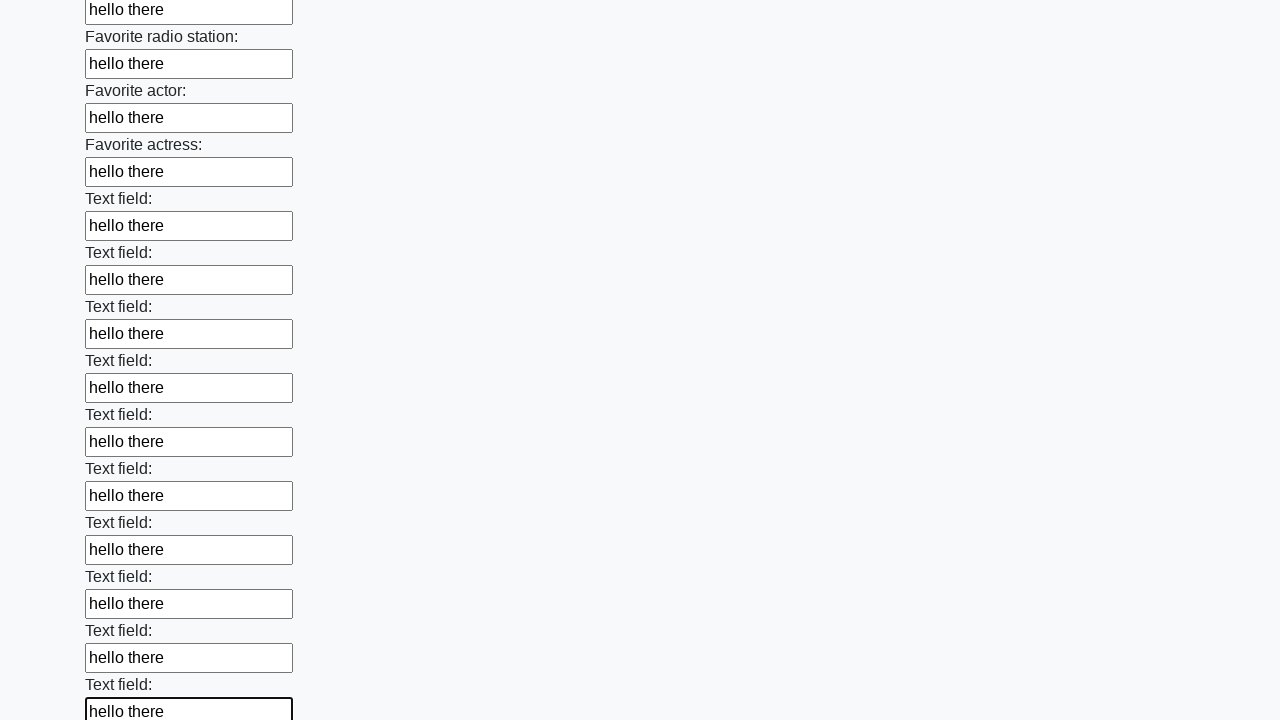

Filled a text input field with 'hello there' on input[type='text'] >> nth=36
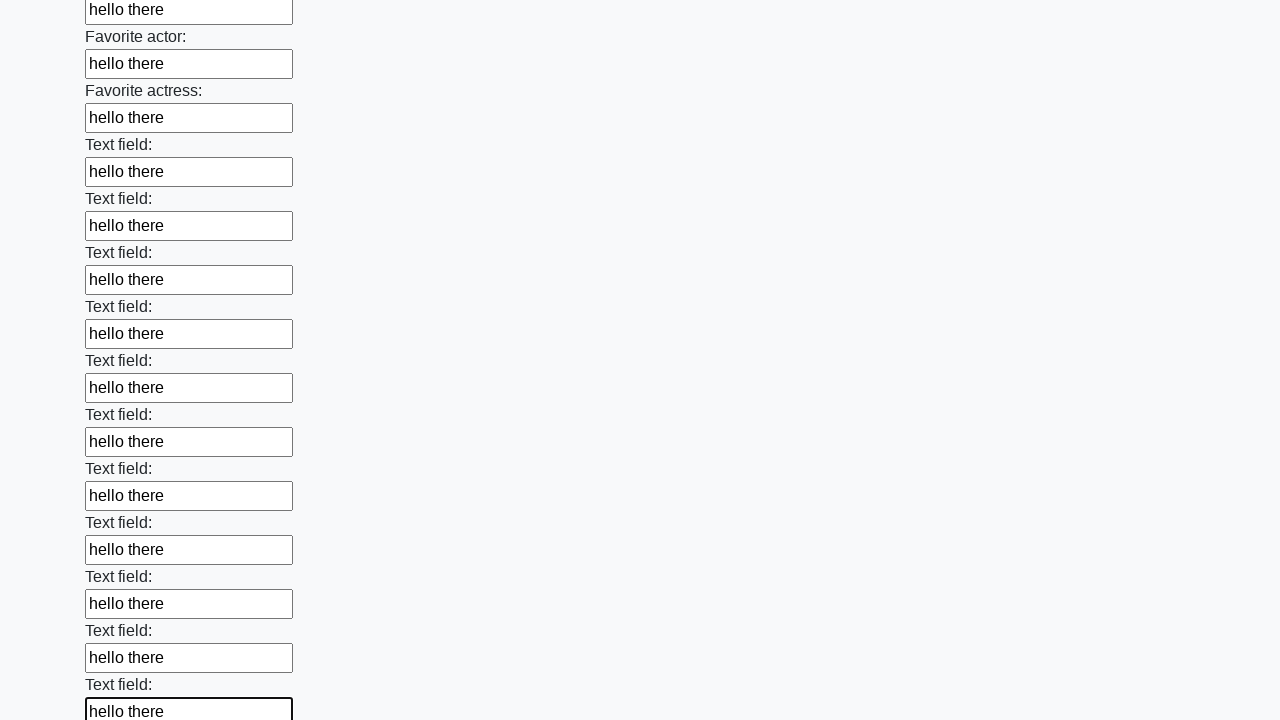

Filled a text input field with 'hello there' on input[type='text'] >> nth=37
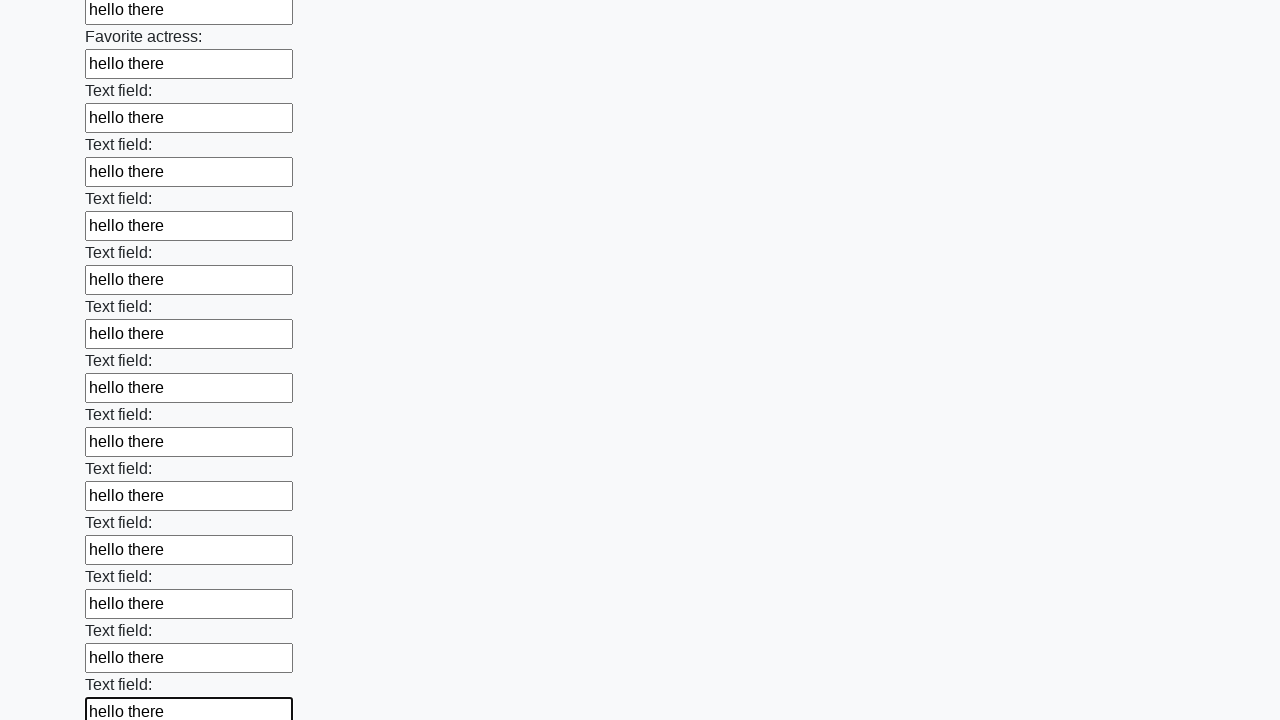

Filled a text input field with 'hello there' on input[type='text'] >> nth=38
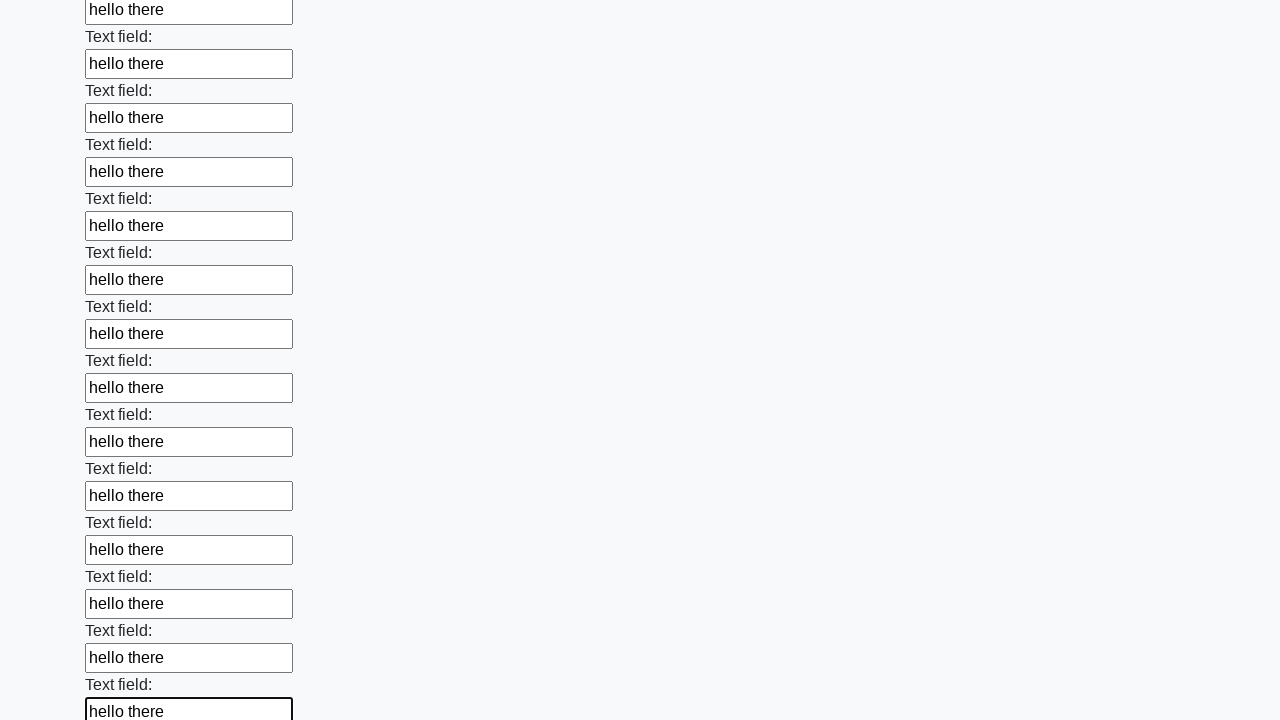

Filled a text input field with 'hello there' on input[type='text'] >> nth=39
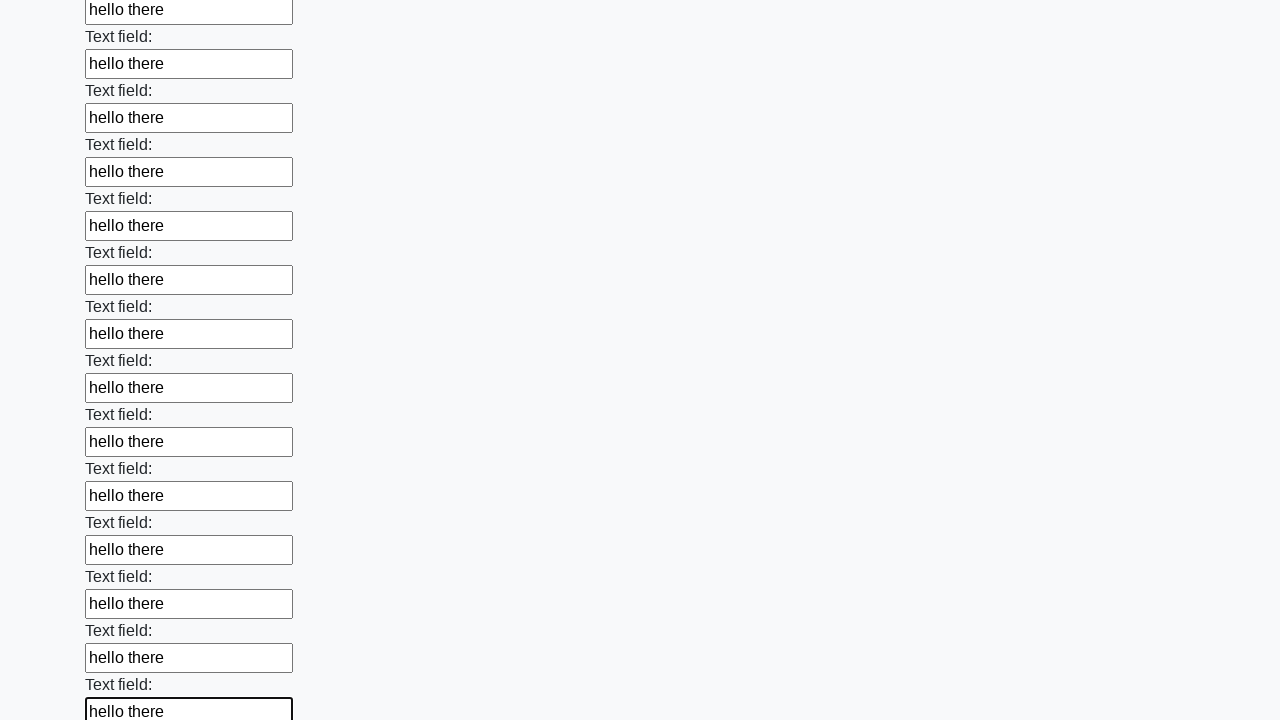

Filled a text input field with 'hello there' on input[type='text'] >> nth=40
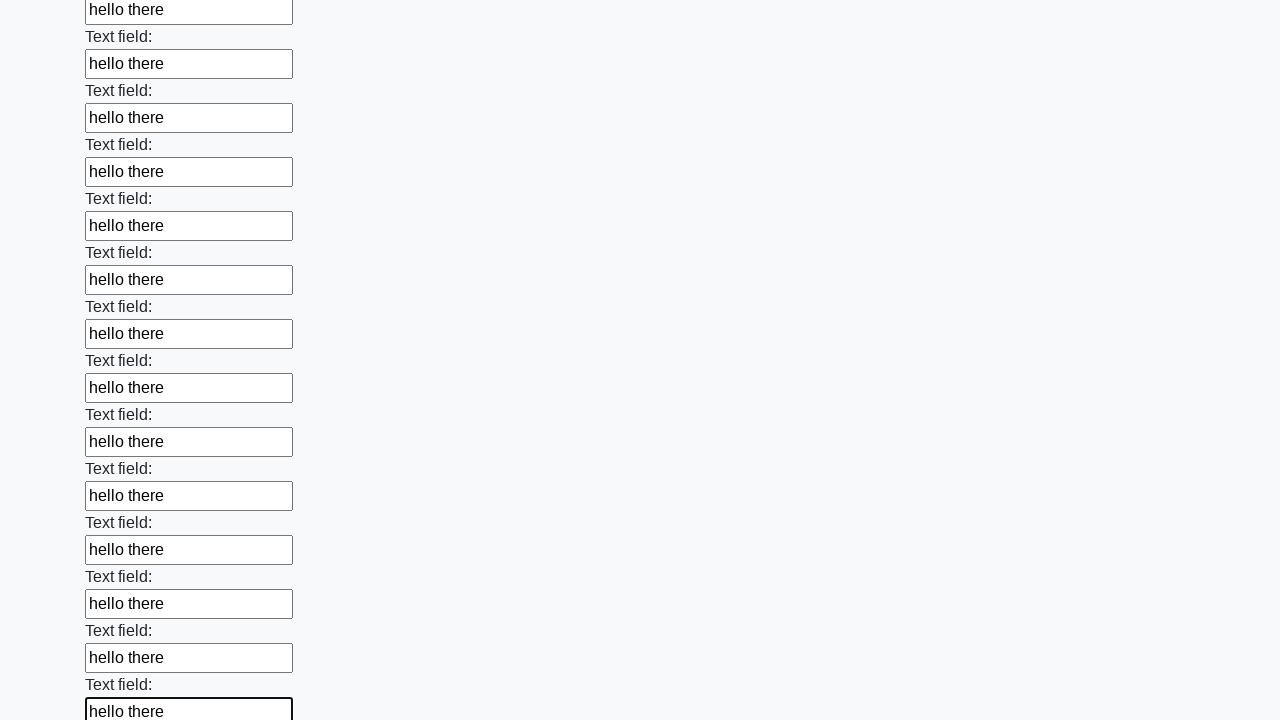

Filled a text input field with 'hello there' on input[type='text'] >> nth=41
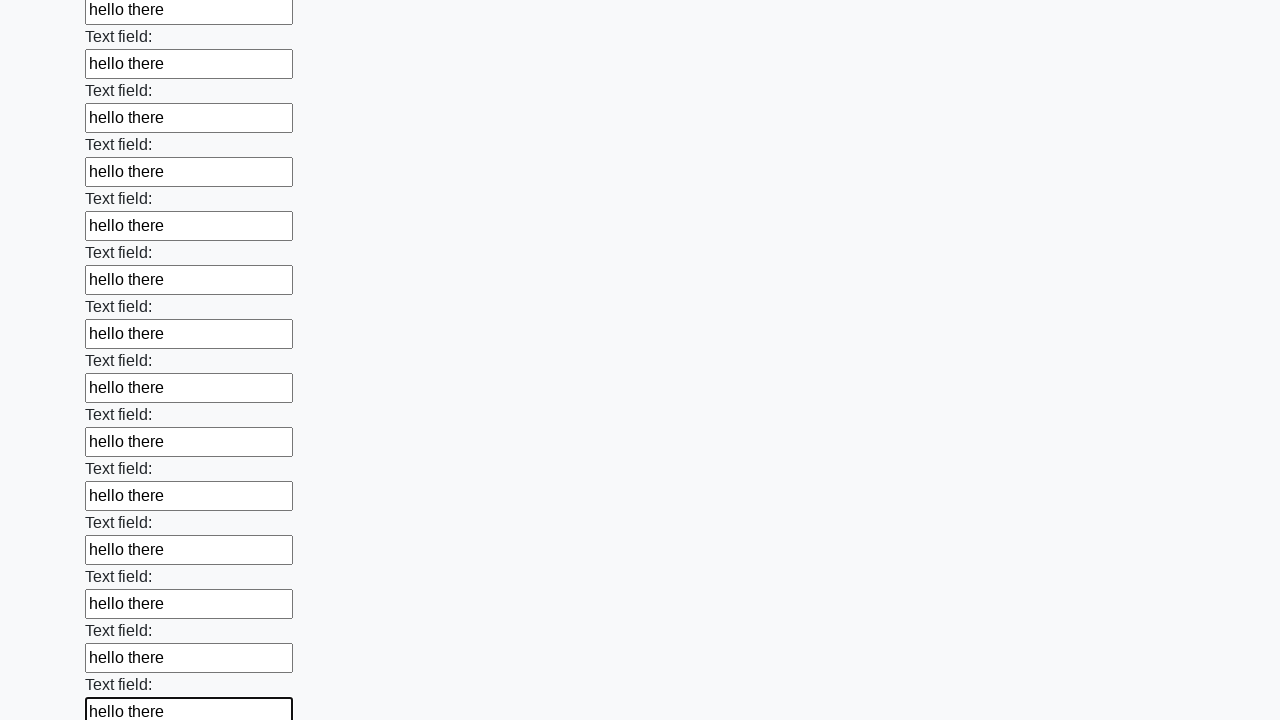

Filled a text input field with 'hello there' on input[type='text'] >> nth=42
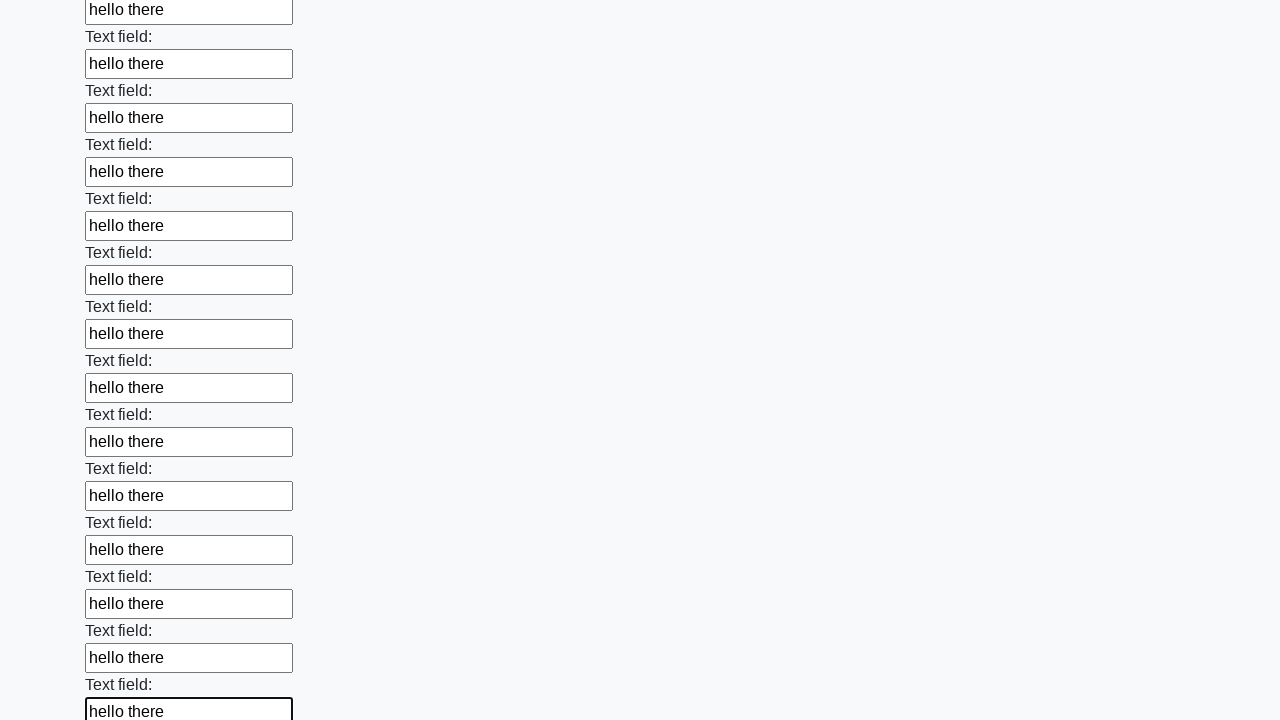

Filled a text input field with 'hello there' on input[type='text'] >> nth=43
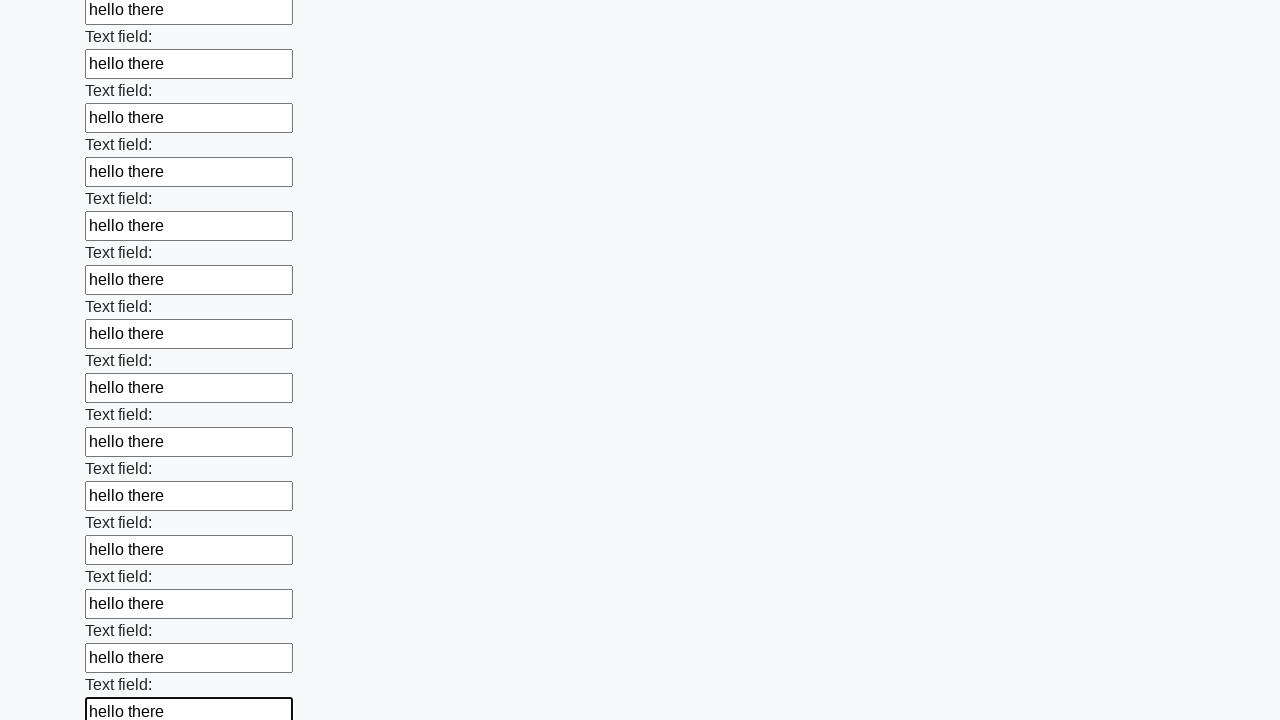

Filled a text input field with 'hello there' on input[type='text'] >> nth=44
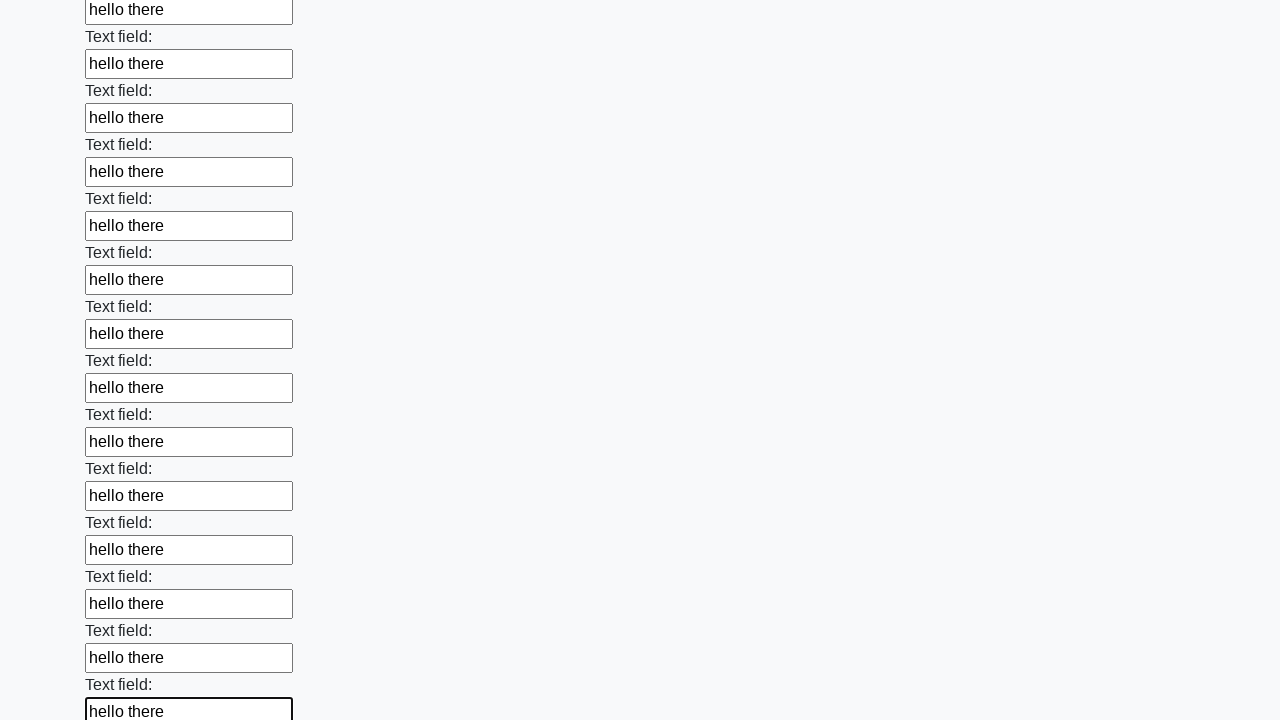

Filled a text input field with 'hello there' on input[type='text'] >> nth=45
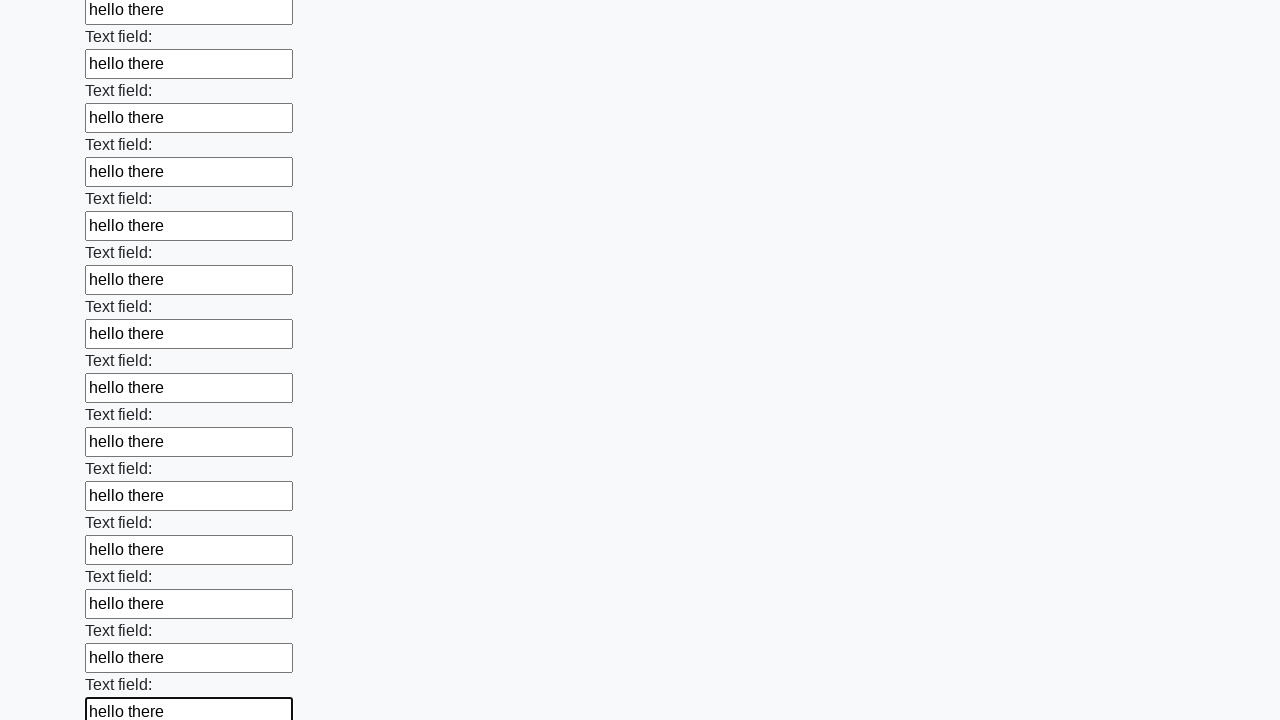

Filled a text input field with 'hello there' on input[type='text'] >> nth=46
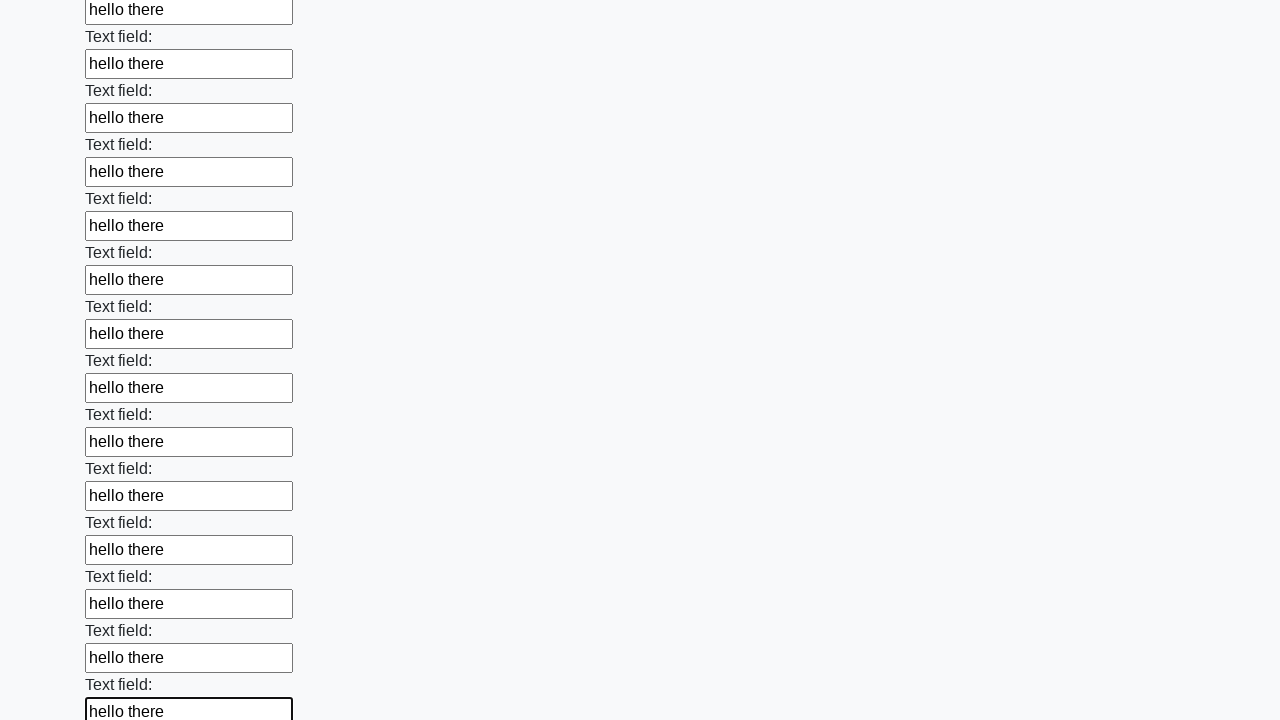

Filled a text input field with 'hello there' on input[type='text'] >> nth=47
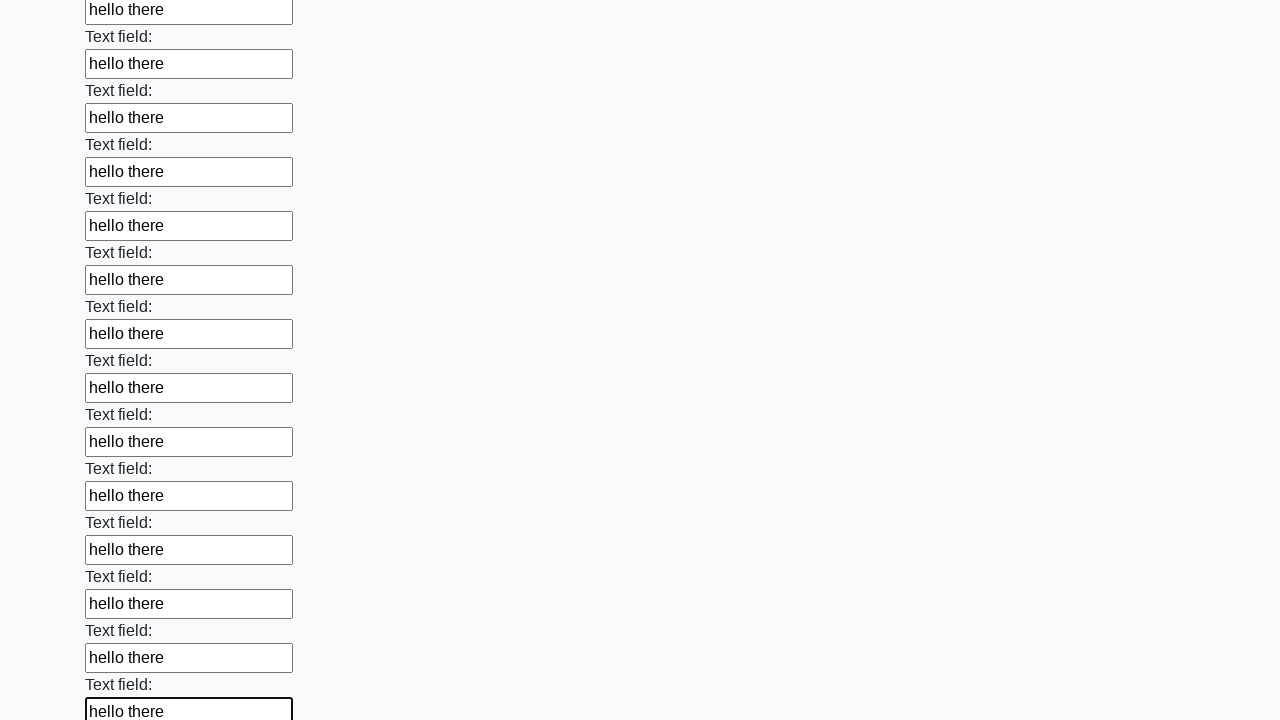

Filled a text input field with 'hello there' on input[type='text'] >> nth=48
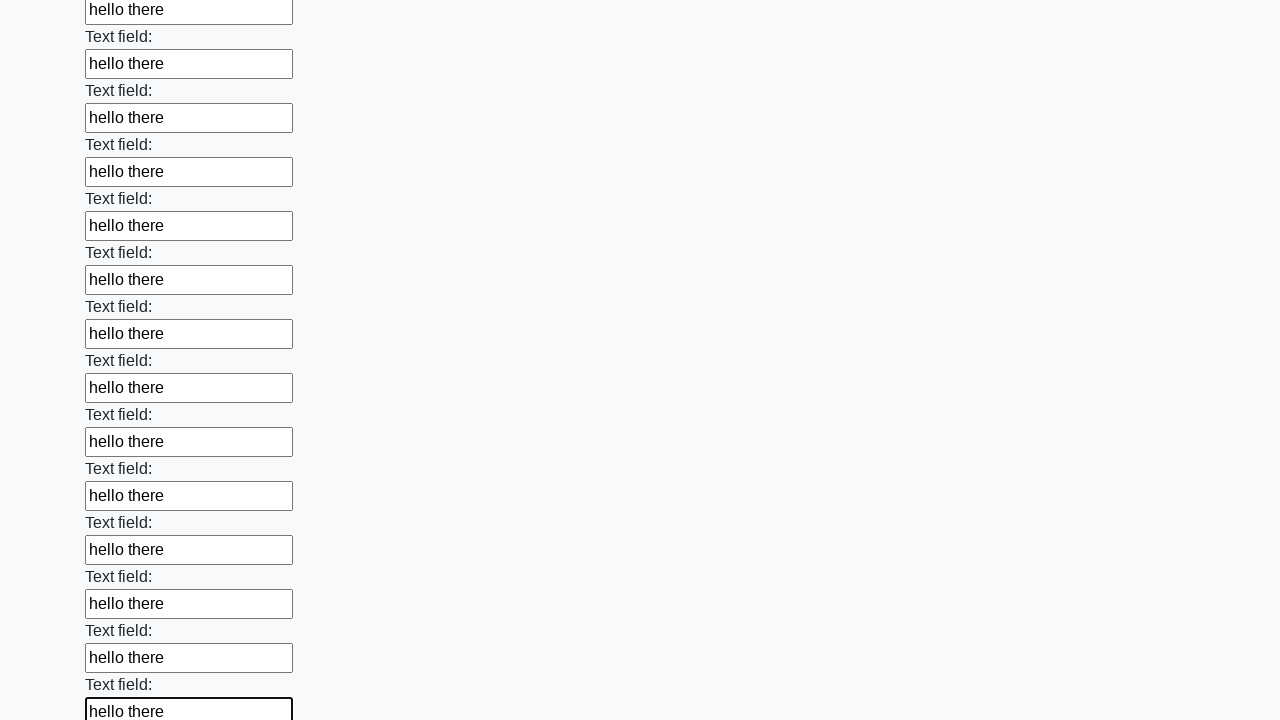

Filled a text input field with 'hello there' on input[type='text'] >> nth=49
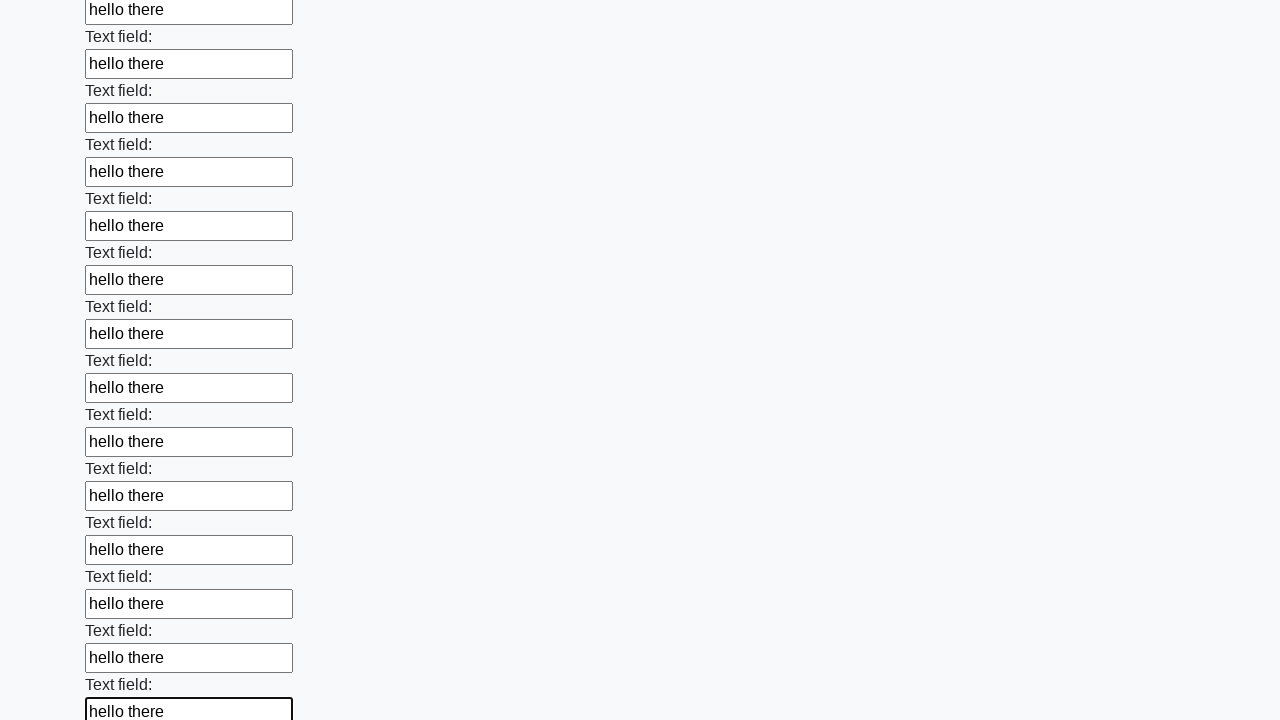

Filled a text input field with 'hello there' on input[type='text'] >> nth=50
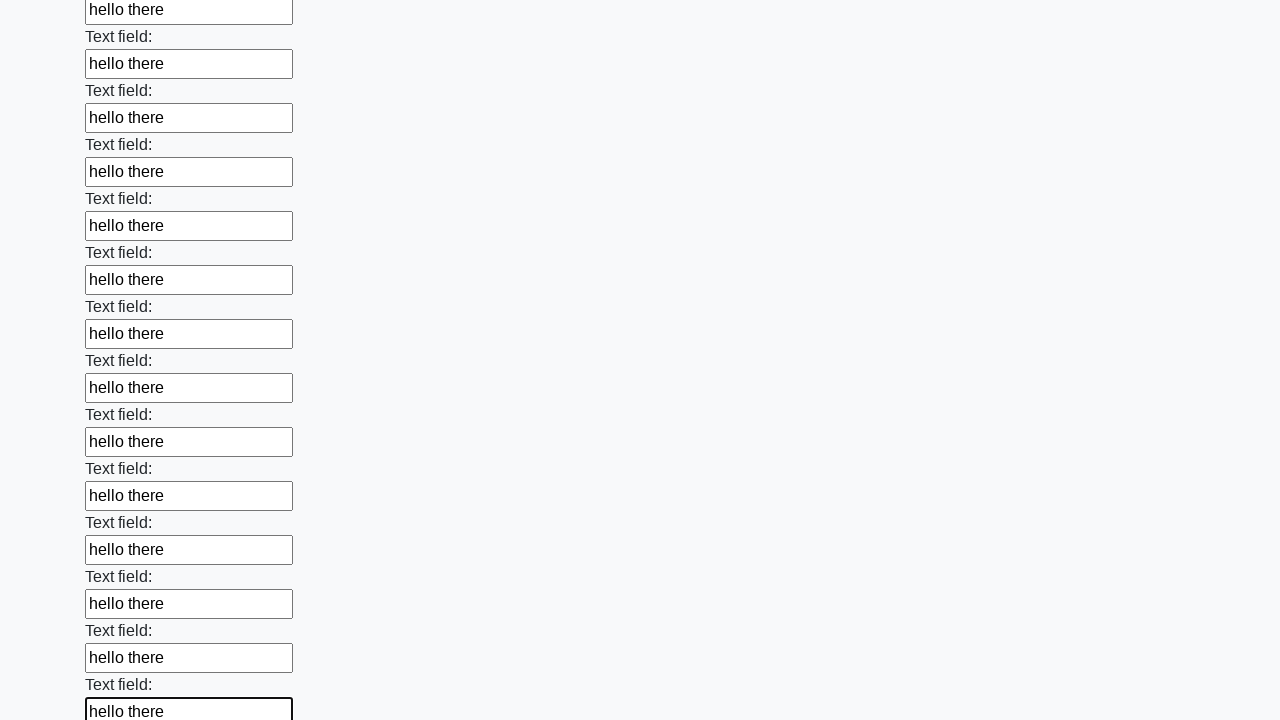

Filled a text input field with 'hello there' on input[type='text'] >> nth=51
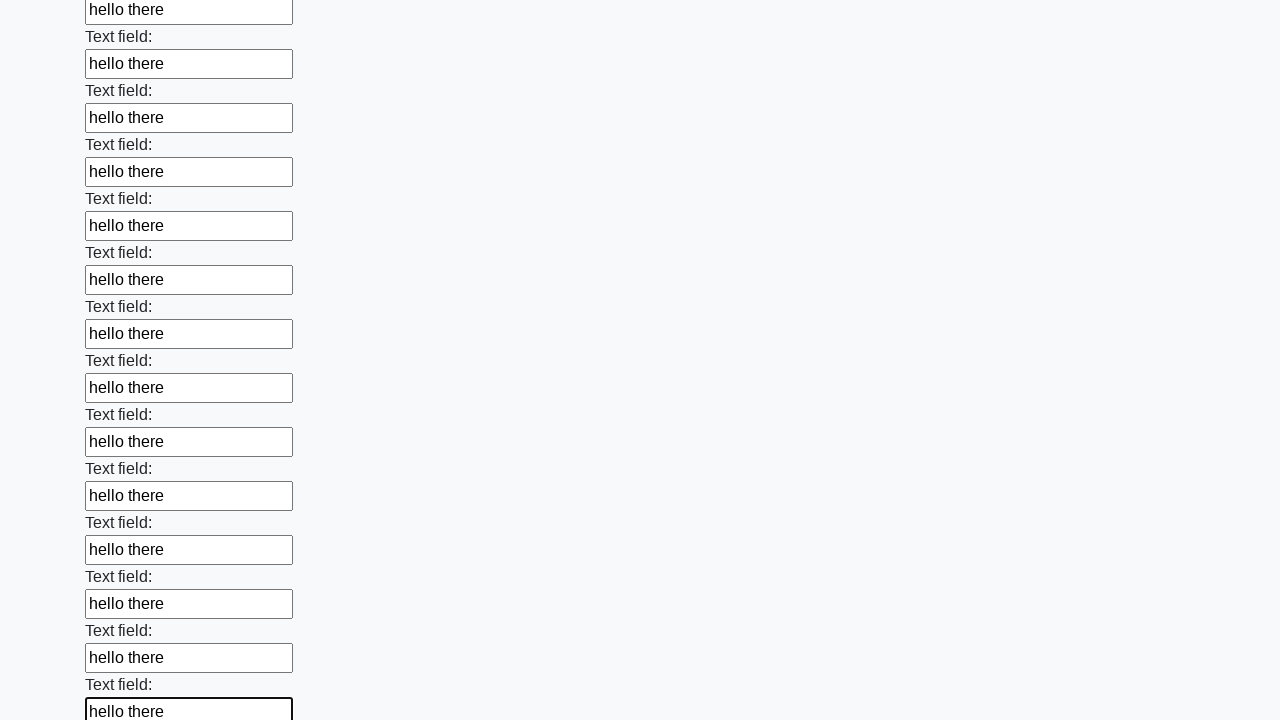

Filled a text input field with 'hello there' on input[type='text'] >> nth=52
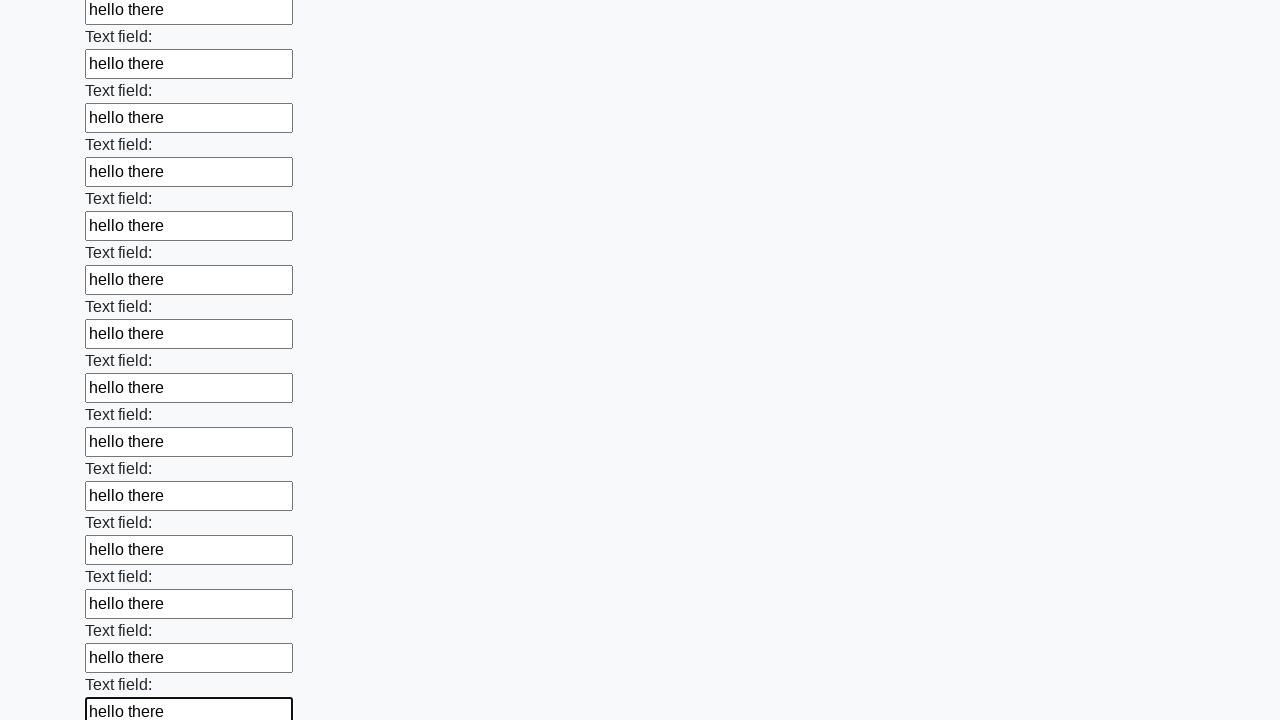

Filled a text input field with 'hello there' on input[type='text'] >> nth=53
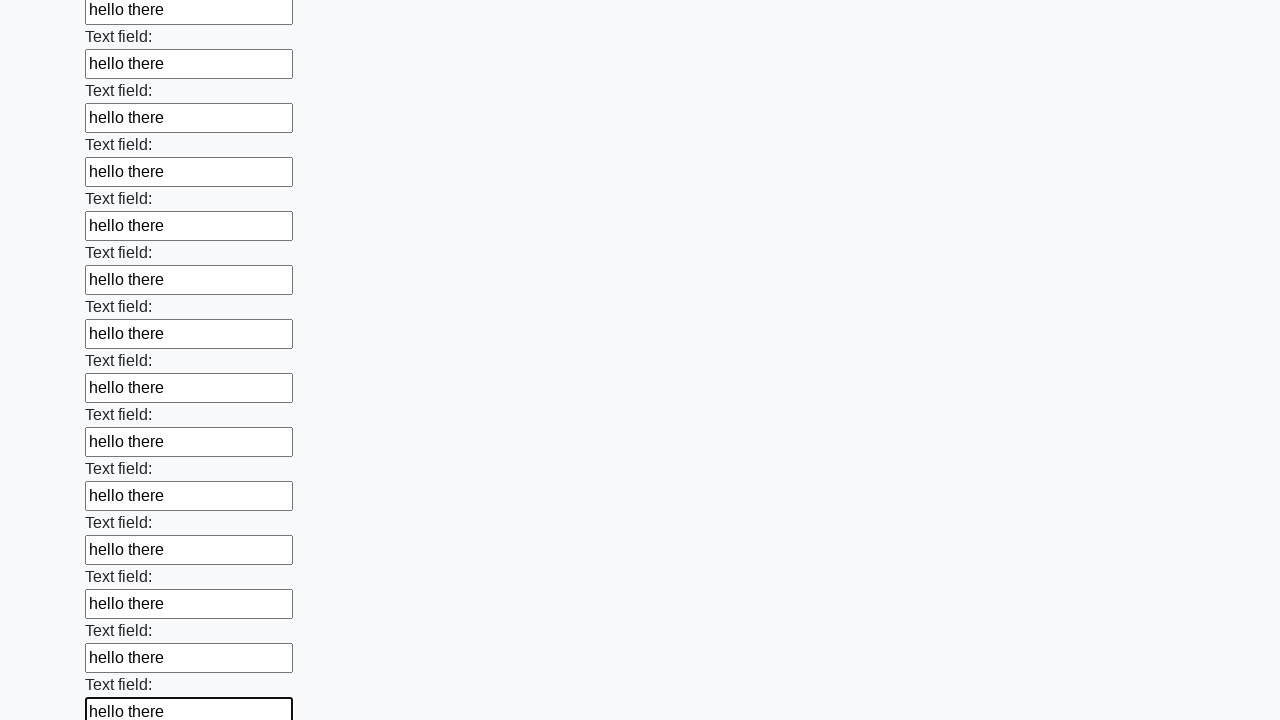

Filled a text input field with 'hello there' on input[type='text'] >> nth=54
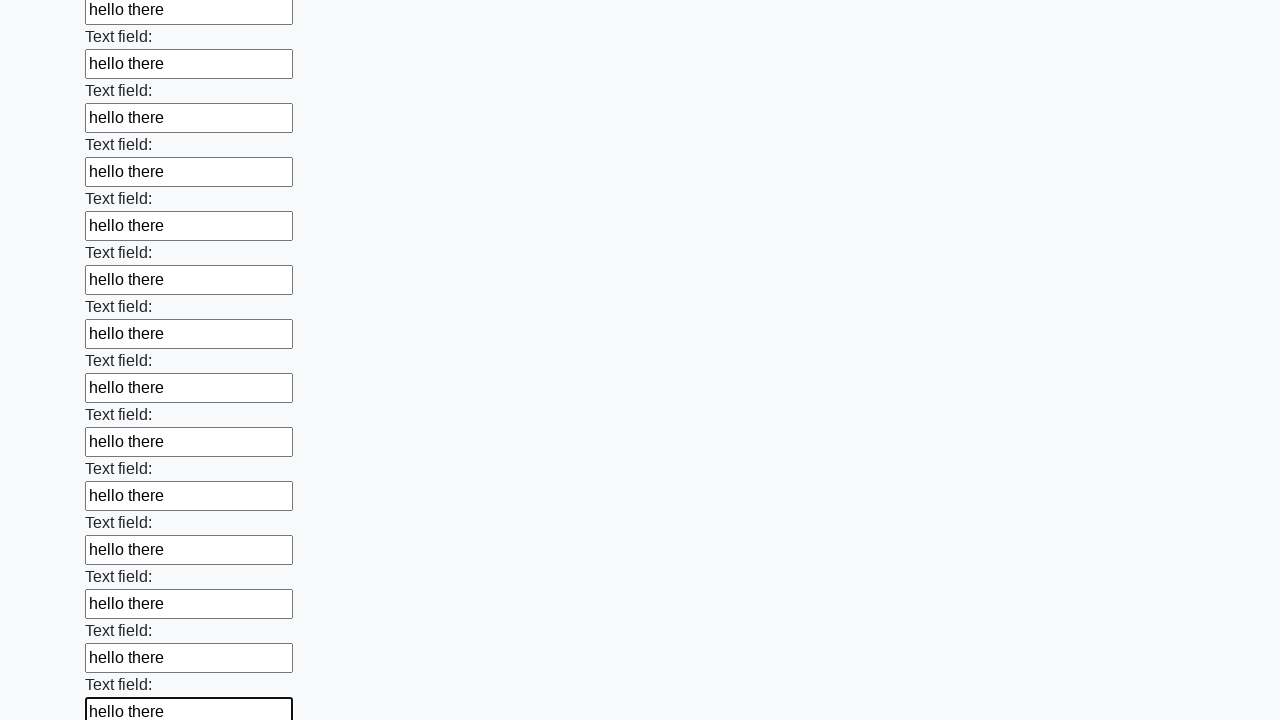

Filled a text input field with 'hello there' on input[type='text'] >> nth=55
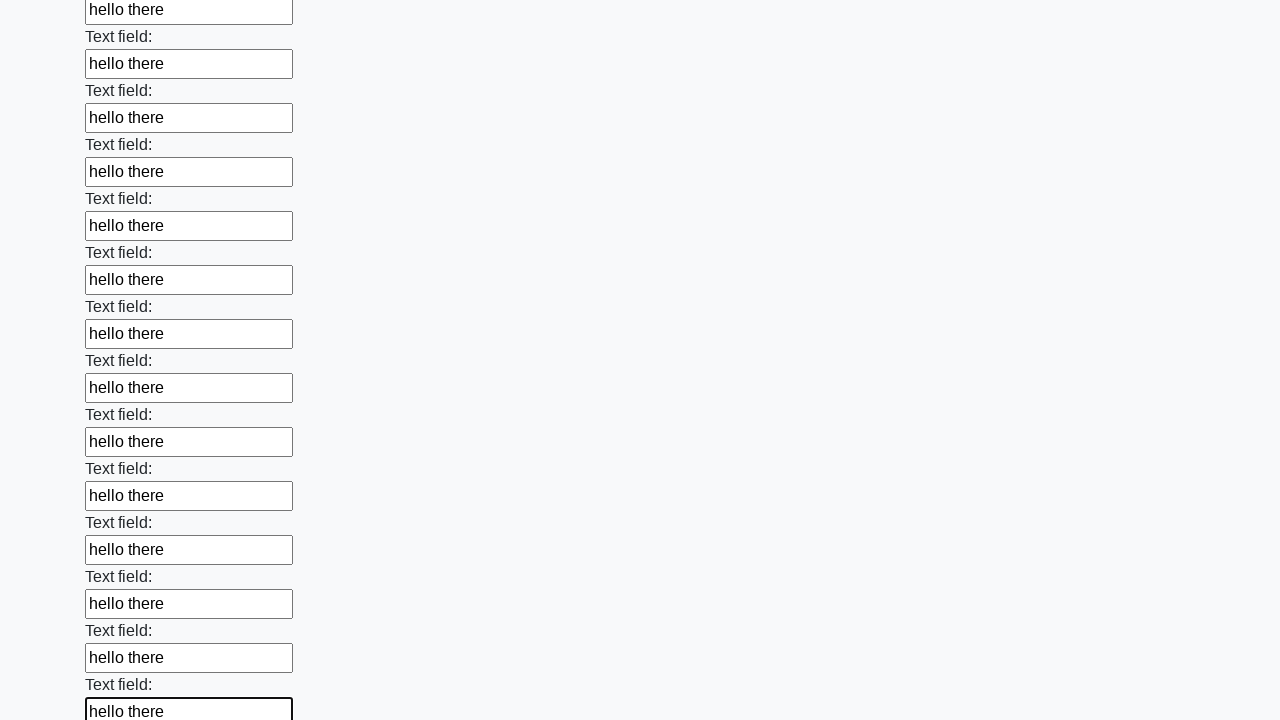

Filled a text input field with 'hello there' on input[type='text'] >> nth=56
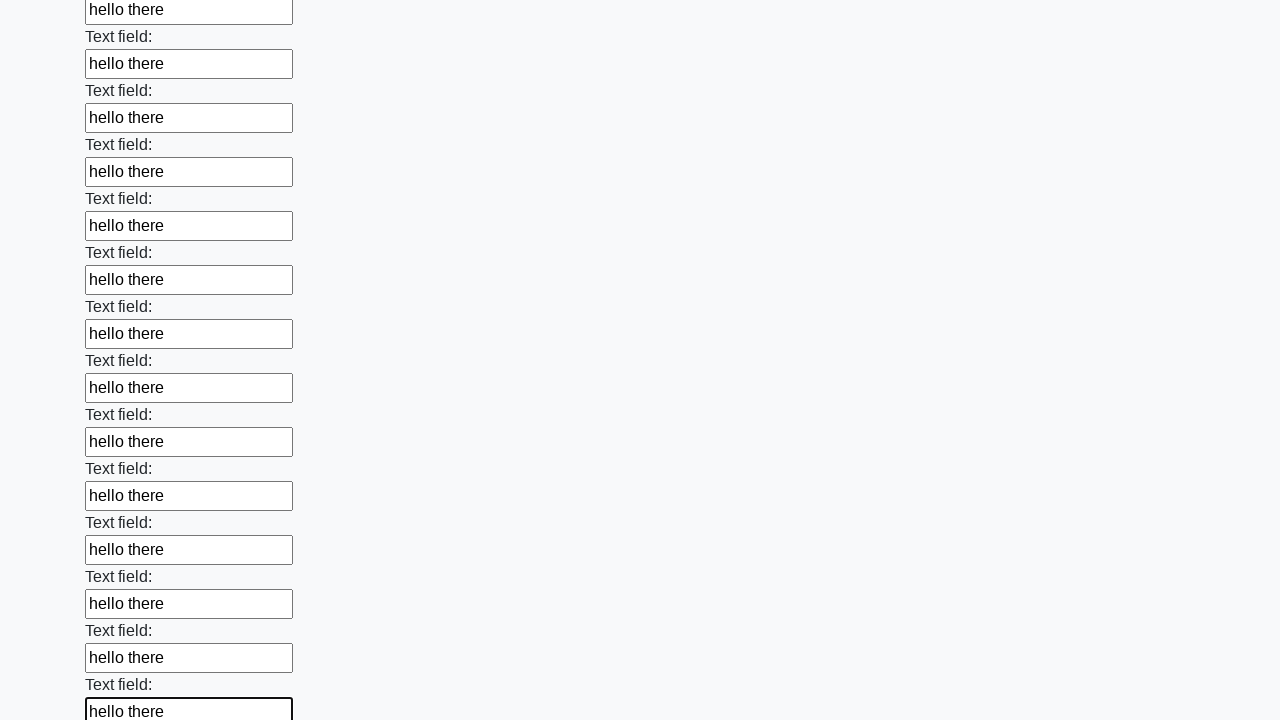

Filled a text input field with 'hello there' on input[type='text'] >> nth=57
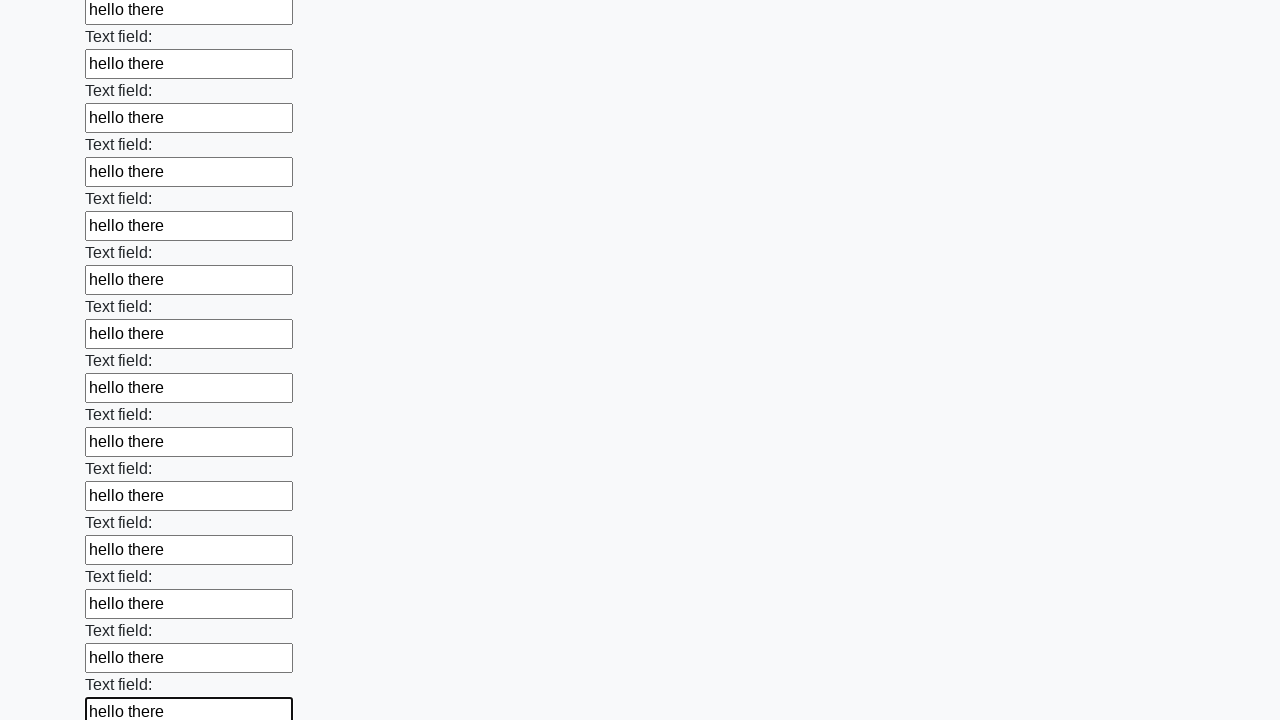

Filled a text input field with 'hello there' on input[type='text'] >> nth=58
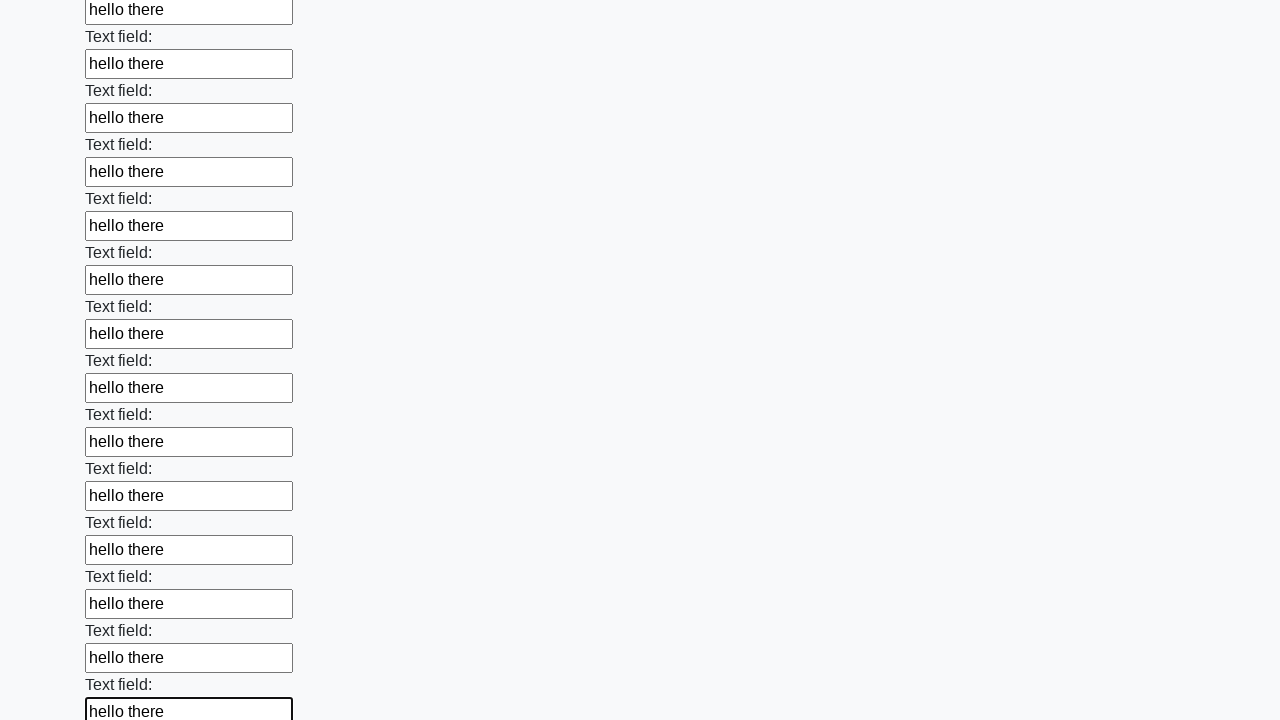

Filled a text input field with 'hello there' on input[type='text'] >> nth=59
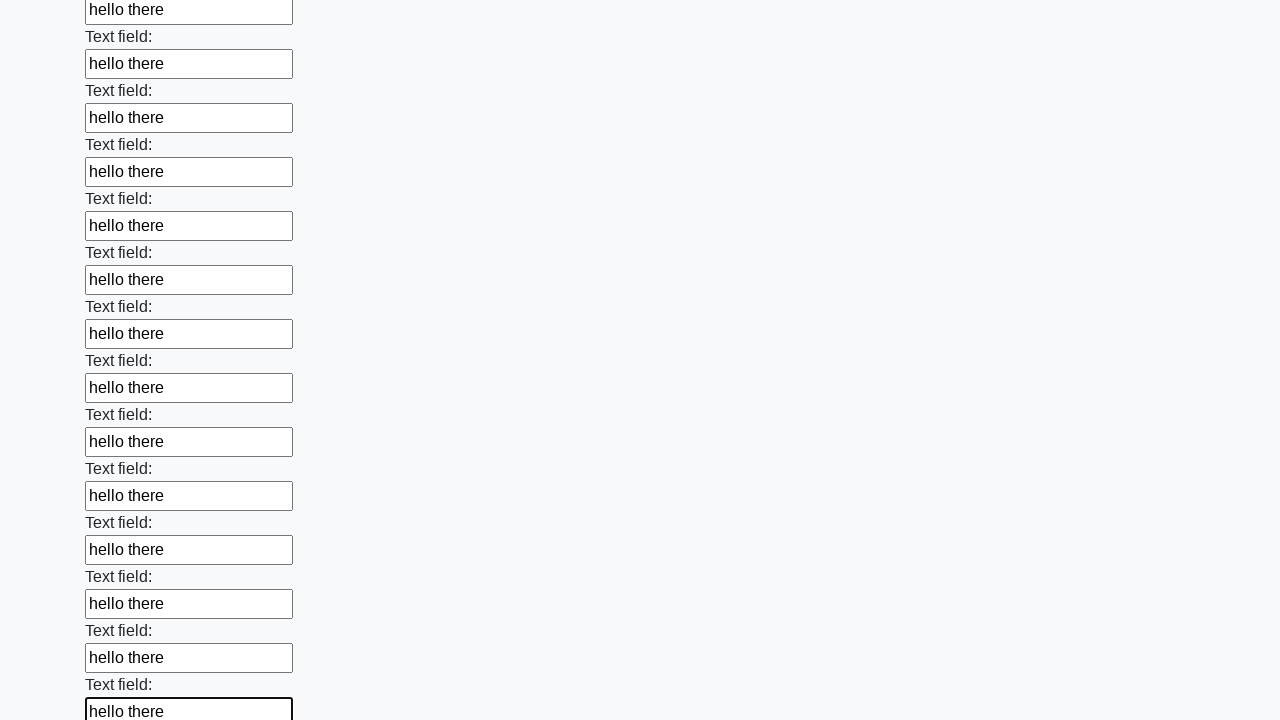

Filled a text input field with 'hello there' on input[type='text'] >> nth=60
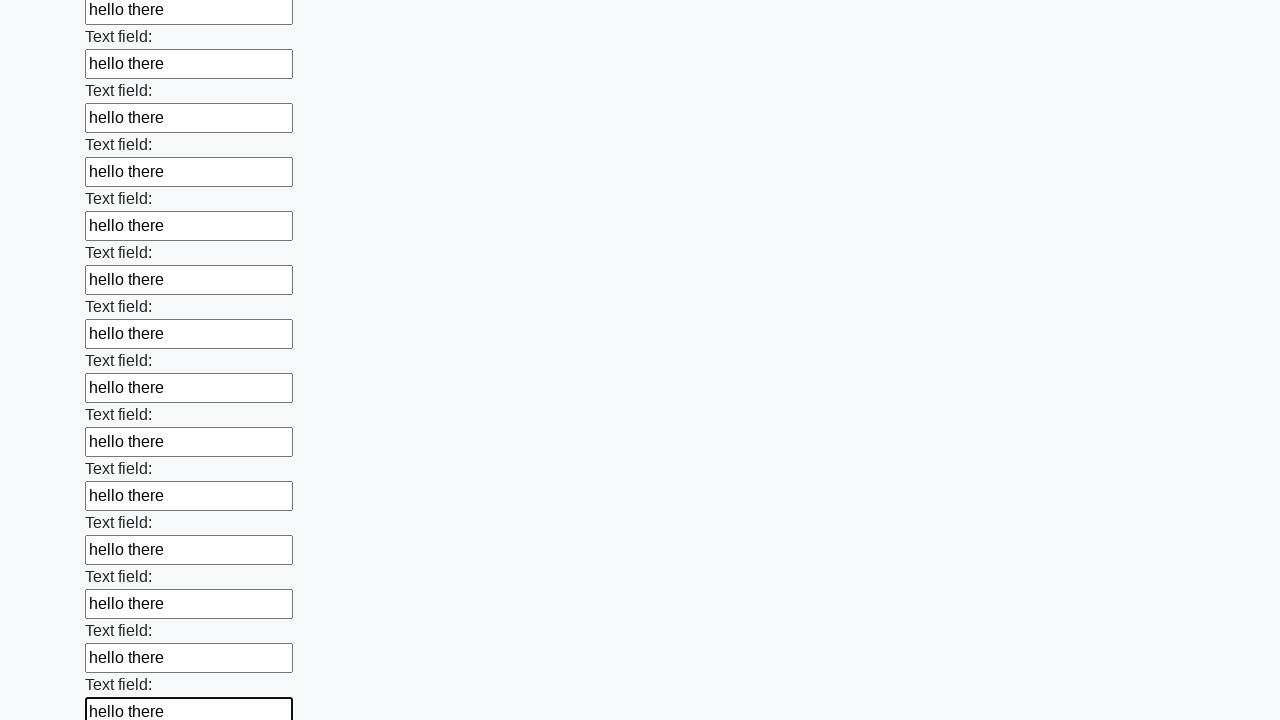

Filled a text input field with 'hello there' on input[type='text'] >> nth=61
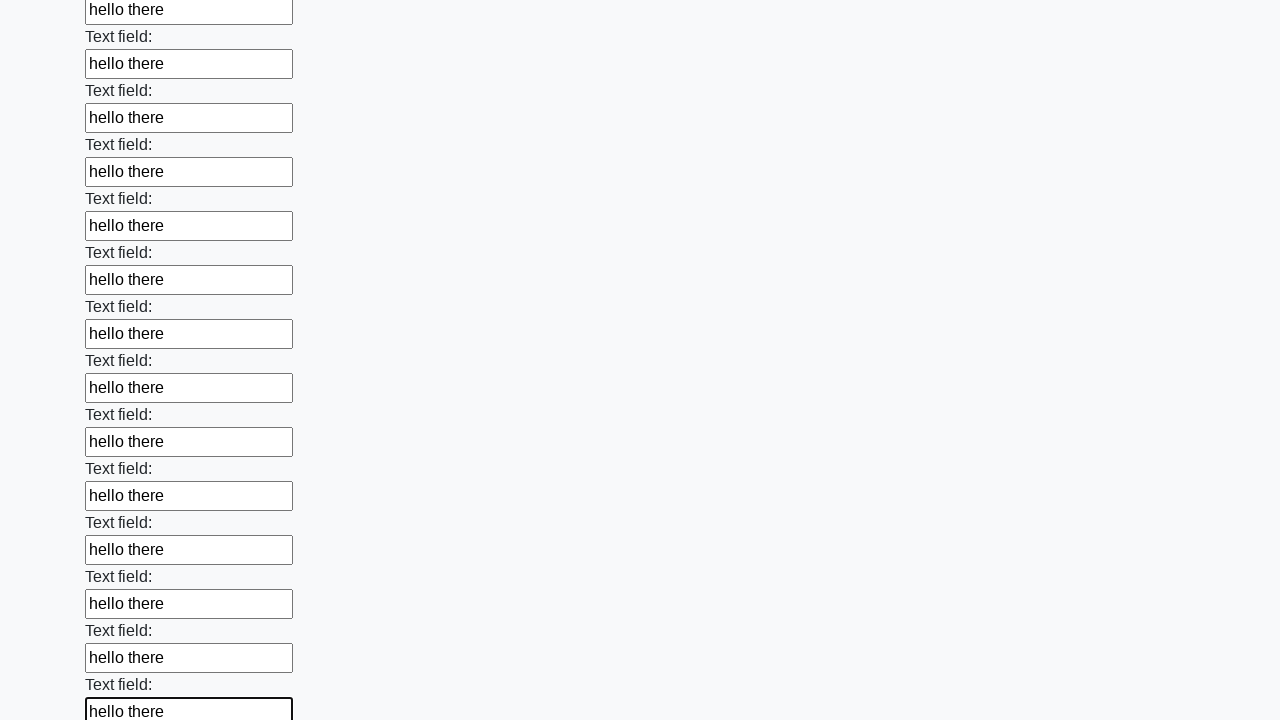

Filled a text input field with 'hello there' on input[type='text'] >> nth=62
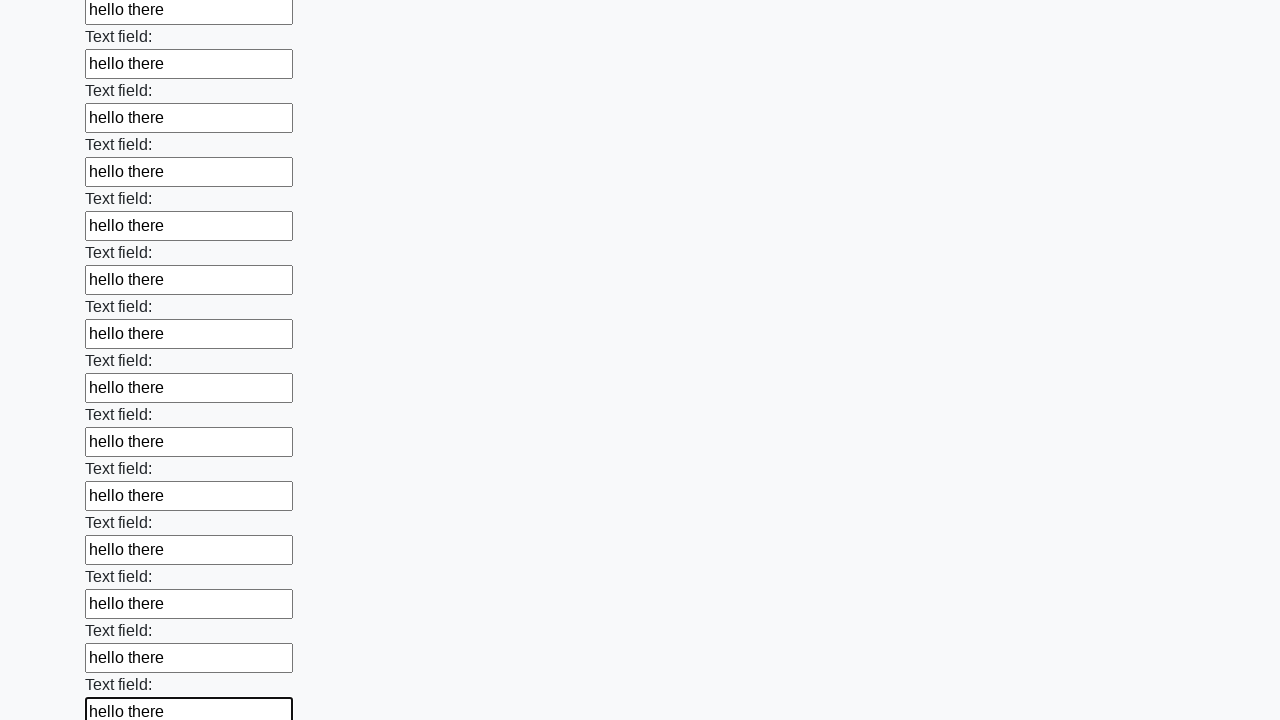

Filled a text input field with 'hello there' on input[type='text'] >> nth=63
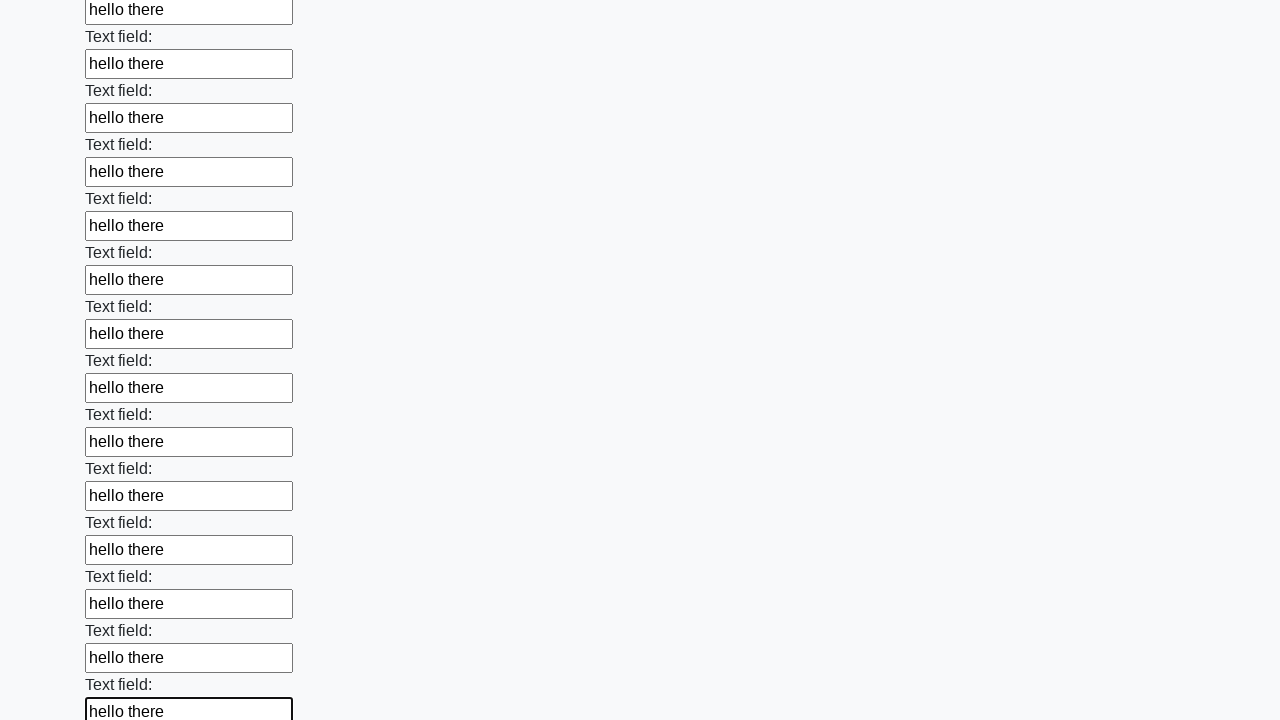

Filled a text input field with 'hello there' on input[type='text'] >> nth=64
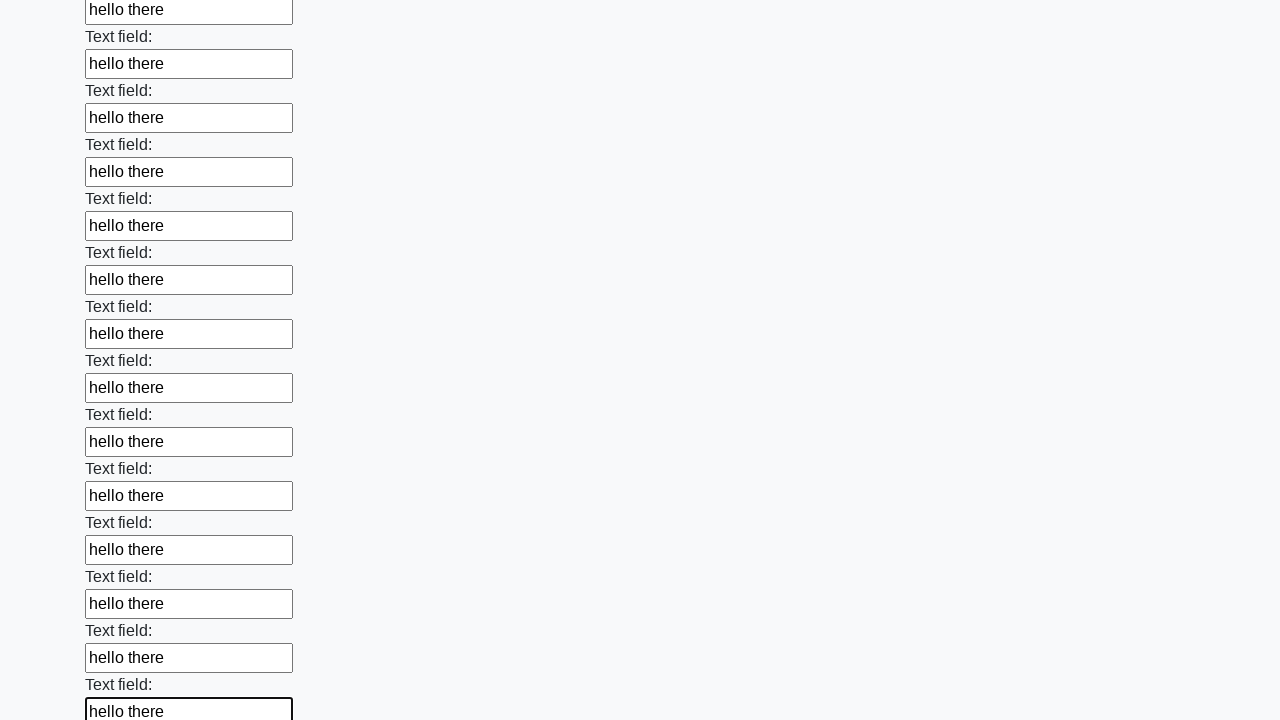

Filled a text input field with 'hello there' on input[type='text'] >> nth=65
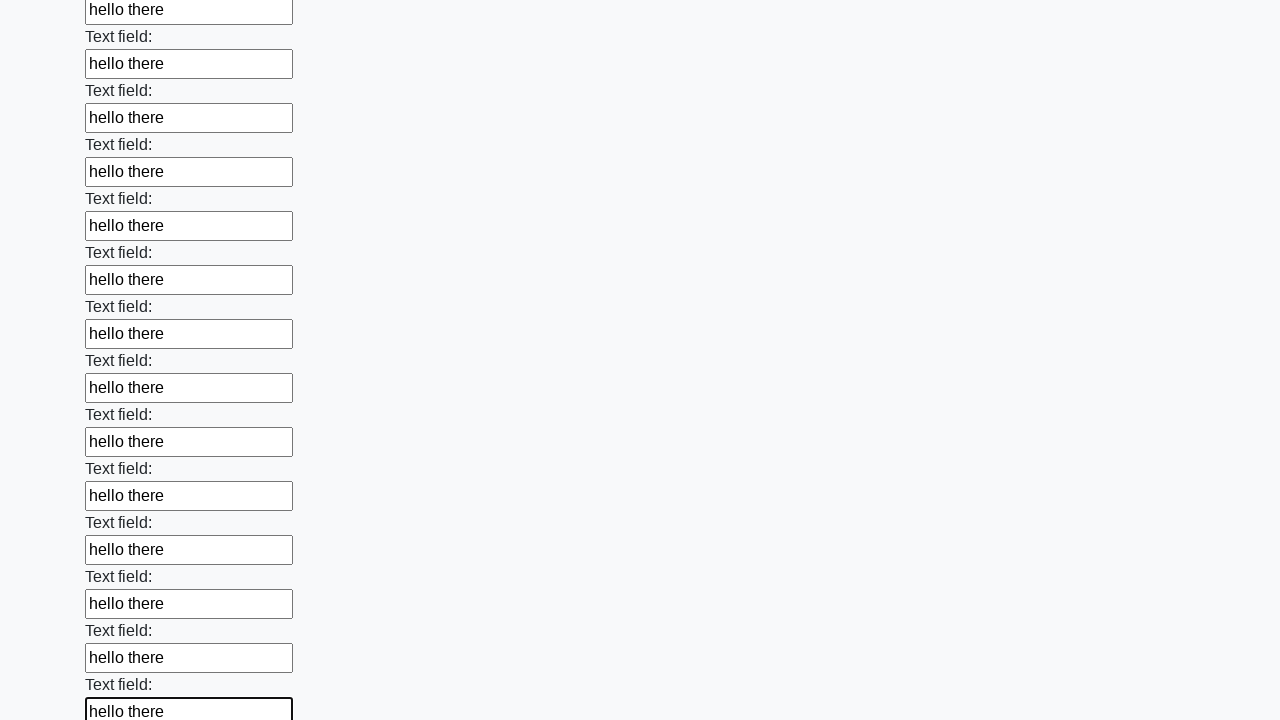

Filled a text input field with 'hello there' on input[type='text'] >> nth=66
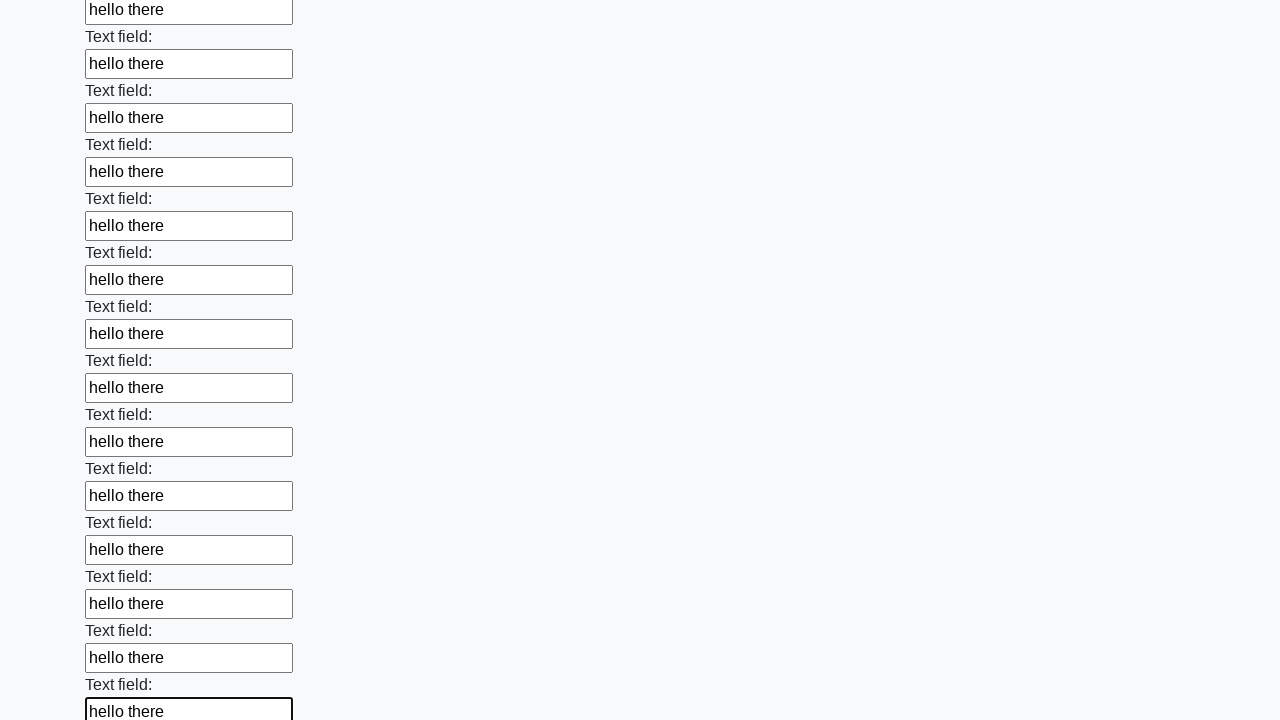

Filled a text input field with 'hello there' on input[type='text'] >> nth=67
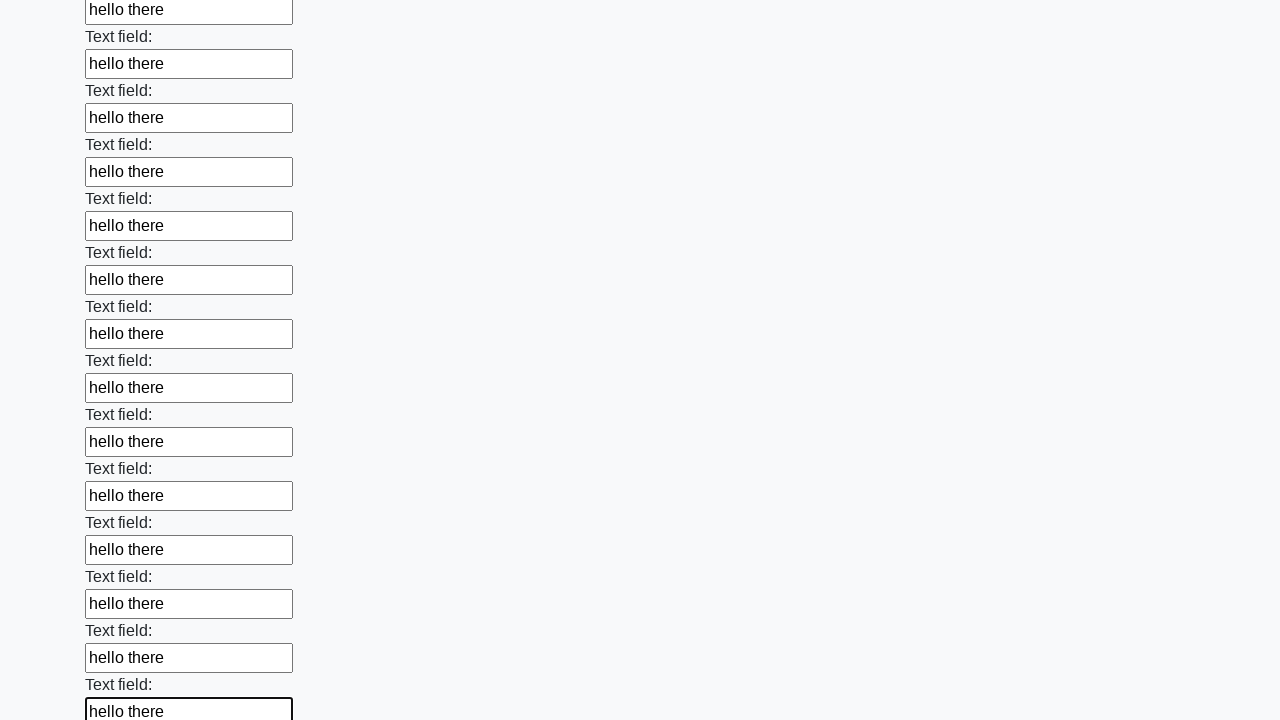

Filled a text input field with 'hello there' on input[type='text'] >> nth=68
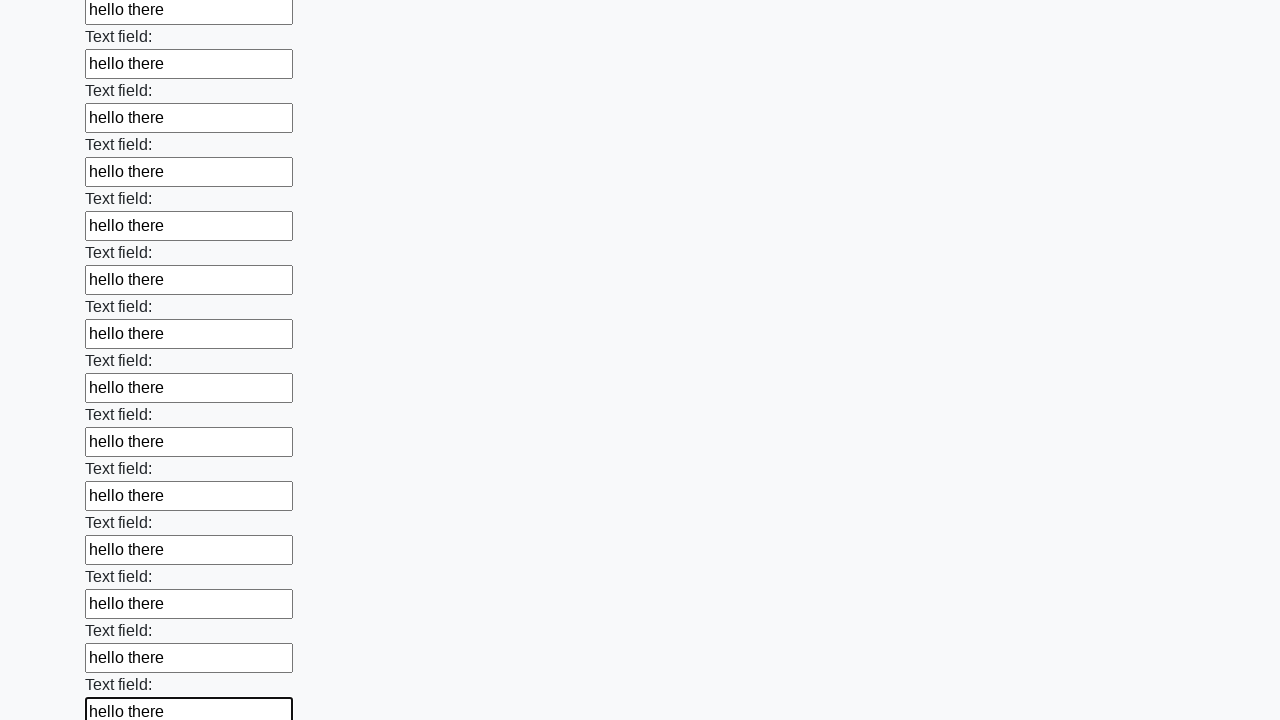

Filled a text input field with 'hello there' on input[type='text'] >> nth=69
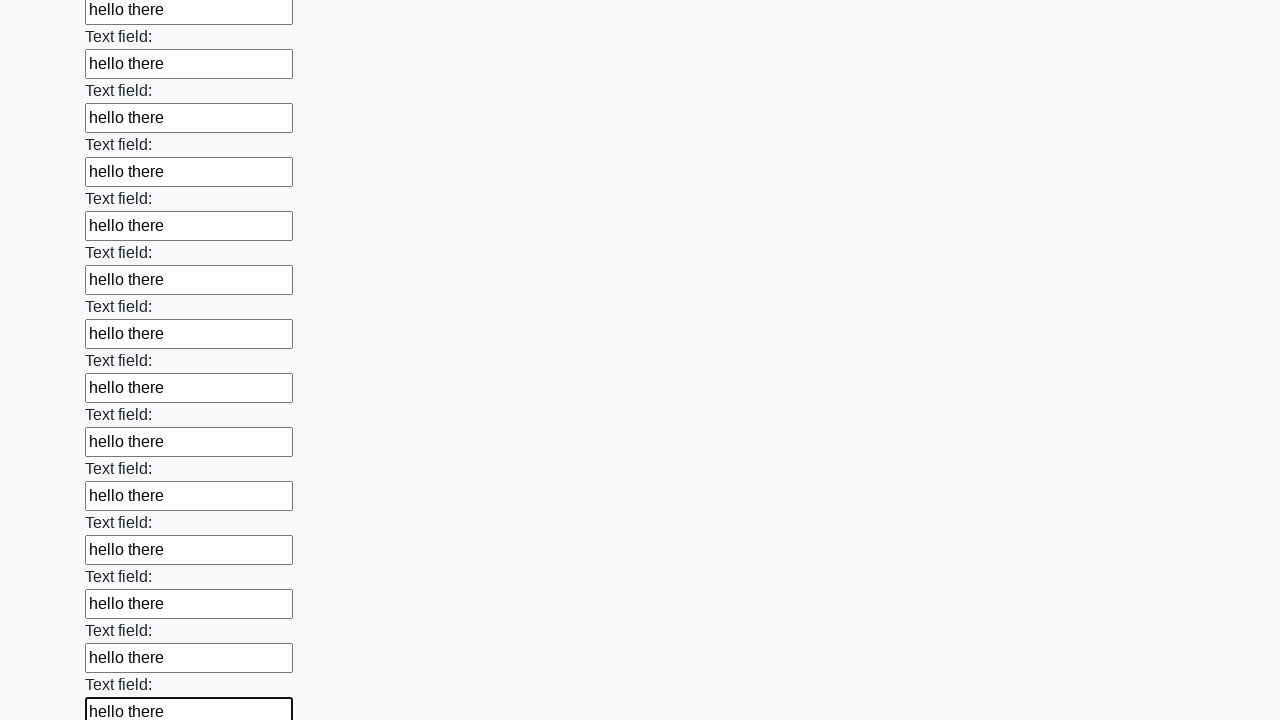

Filled a text input field with 'hello there' on input[type='text'] >> nth=70
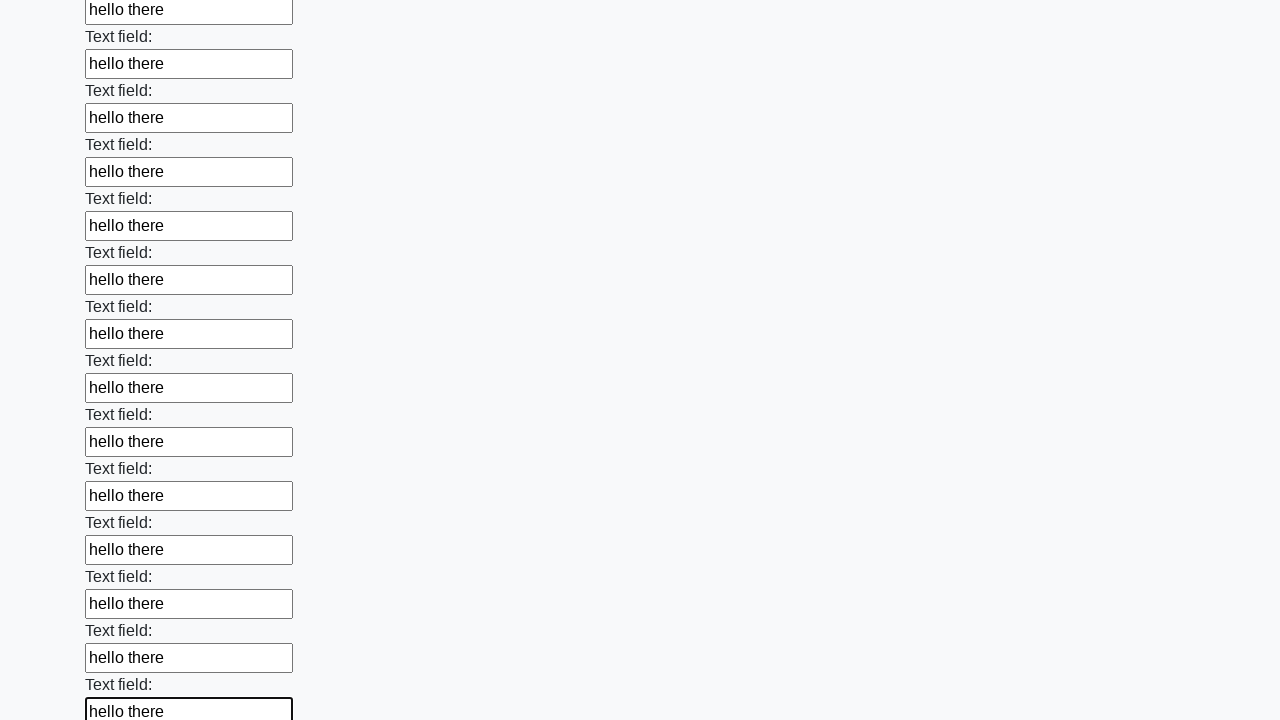

Filled a text input field with 'hello there' on input[type='text'] >> nth=71
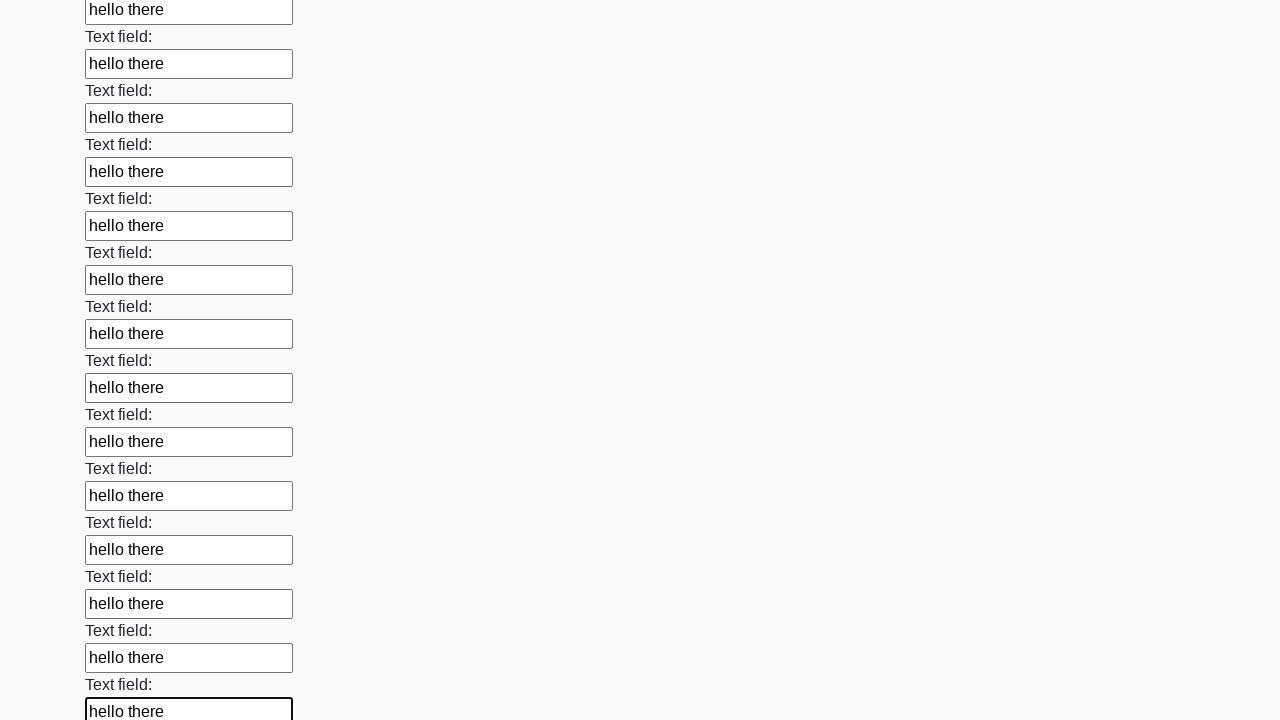

Filled a text input field with 'hello there' on input[type='text'] >> nth=72
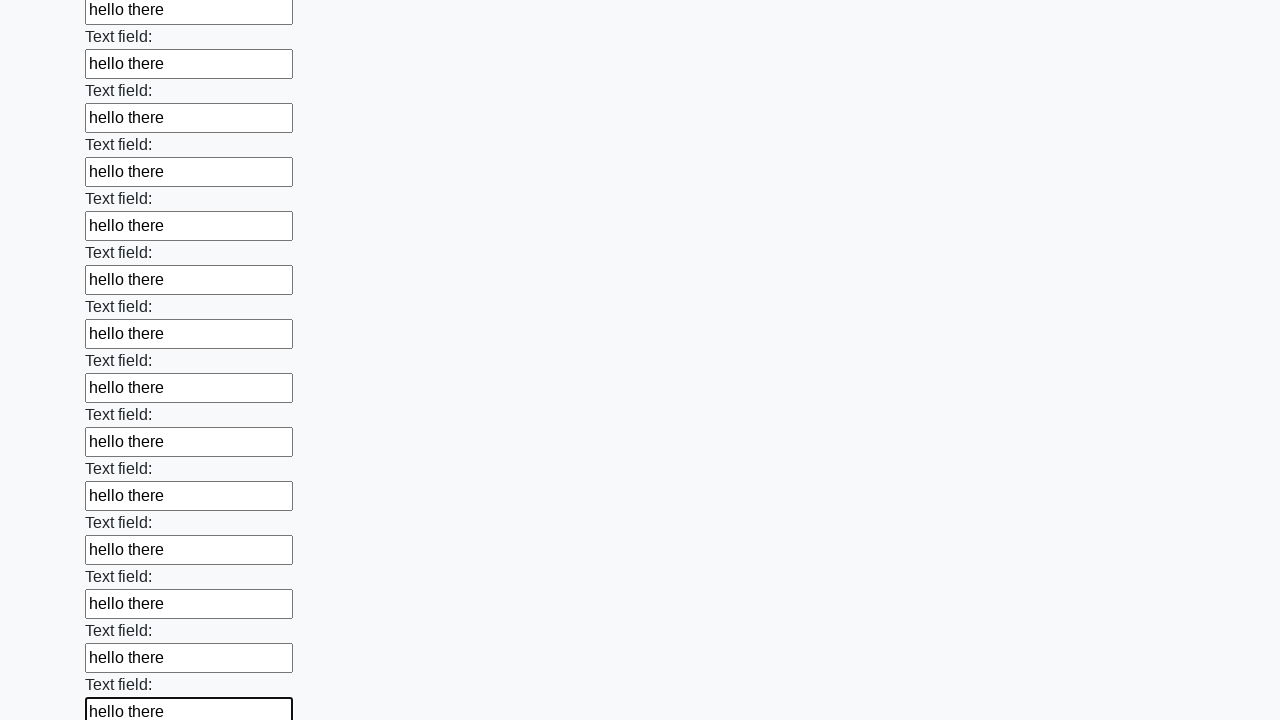

Filled a text input field with 'hello there' on input[type='text'] >> nth=73
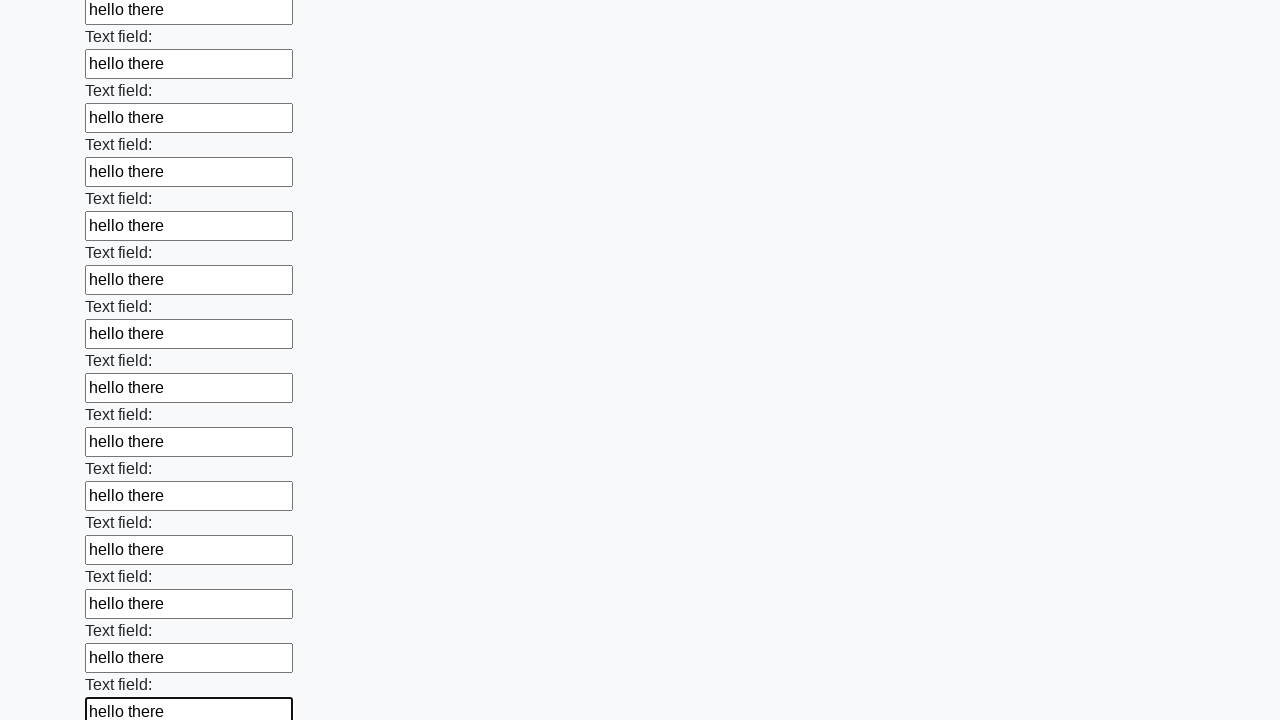

Filled a text input field with 'hello there' on input[type='text'] >> nth=74
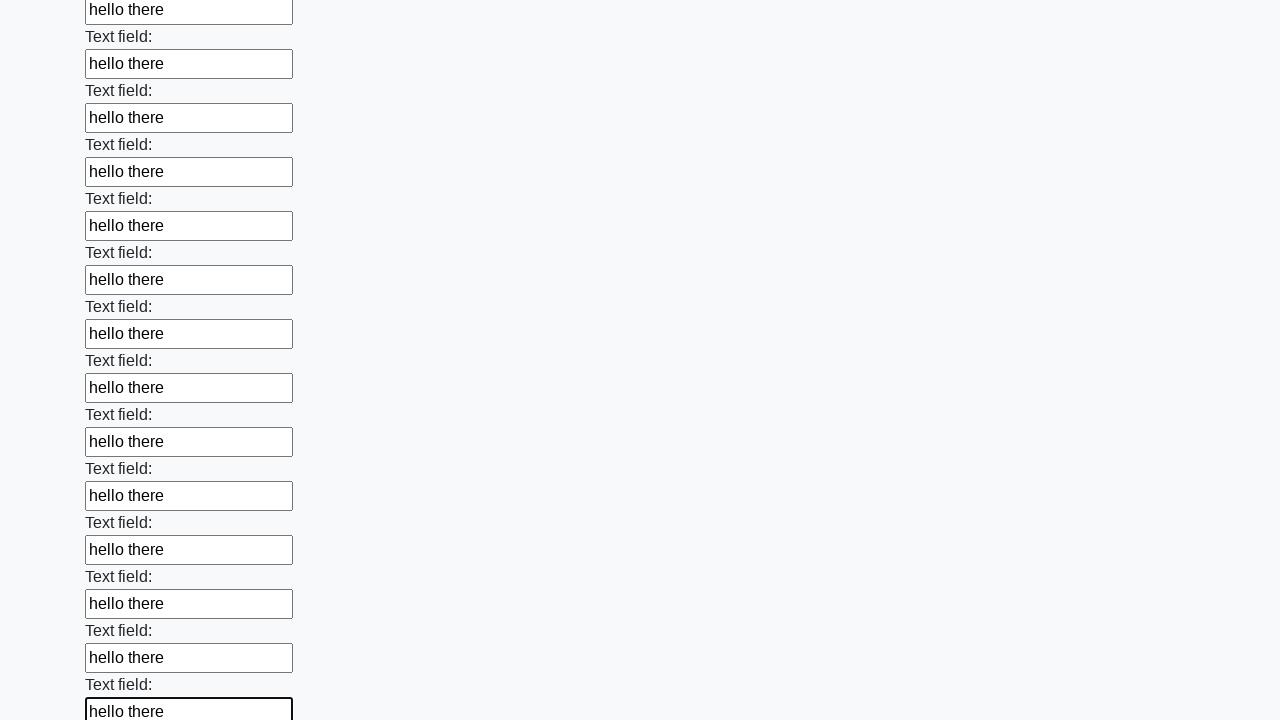

Filled a text input field with 'hello there' on input[type='text'] >> nth=75
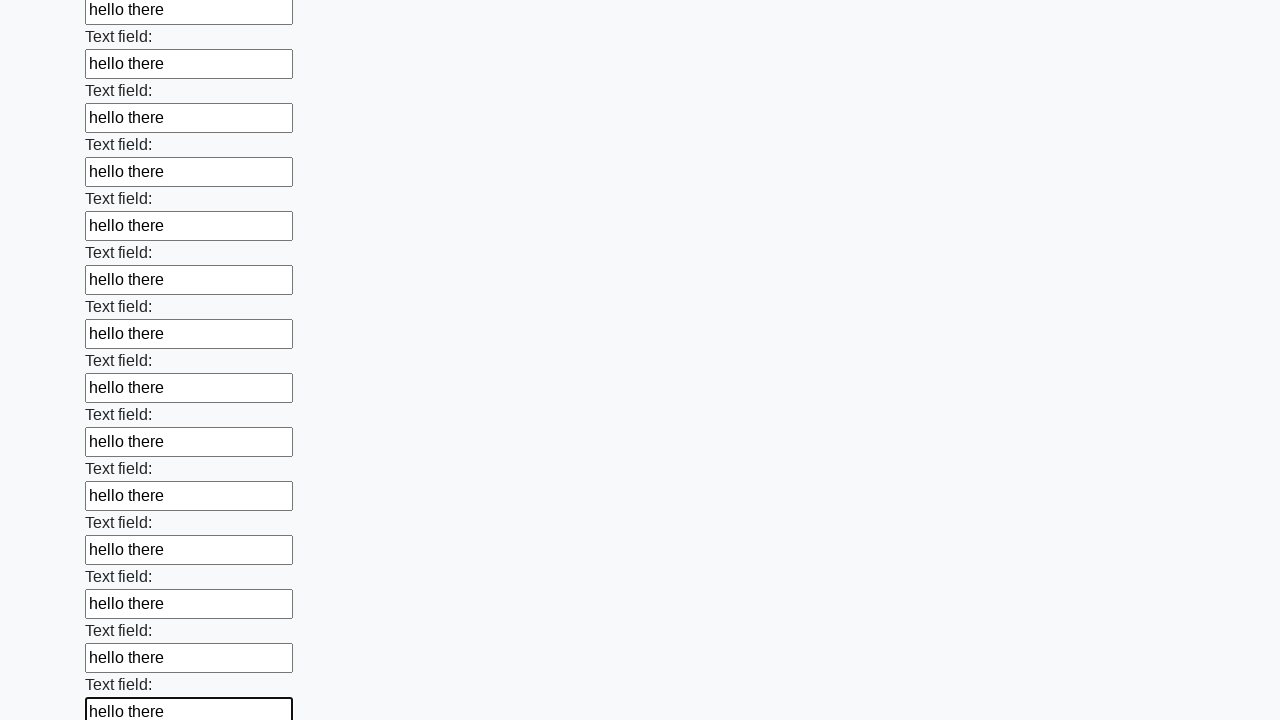

Filled a text input field with 'hello there' on input[type='text'] >> nth=76
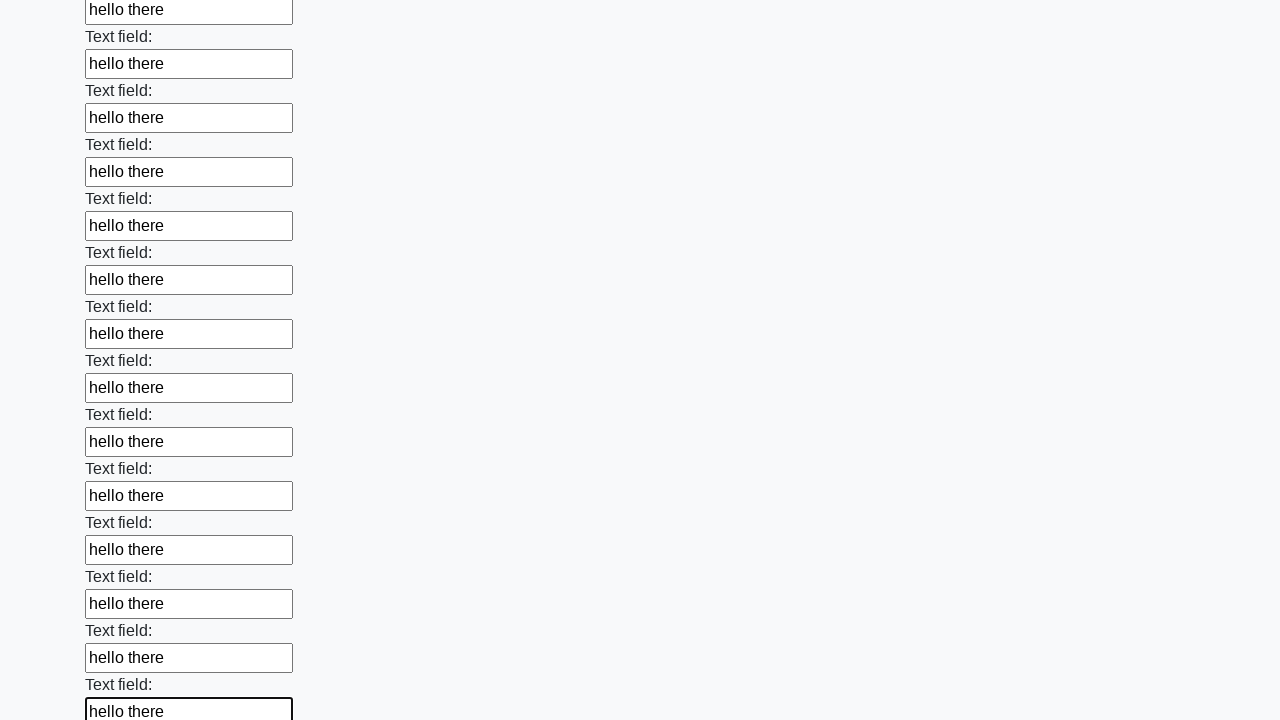

Filled a text input field with 'hello there' on input[type='text'] >> nth=77
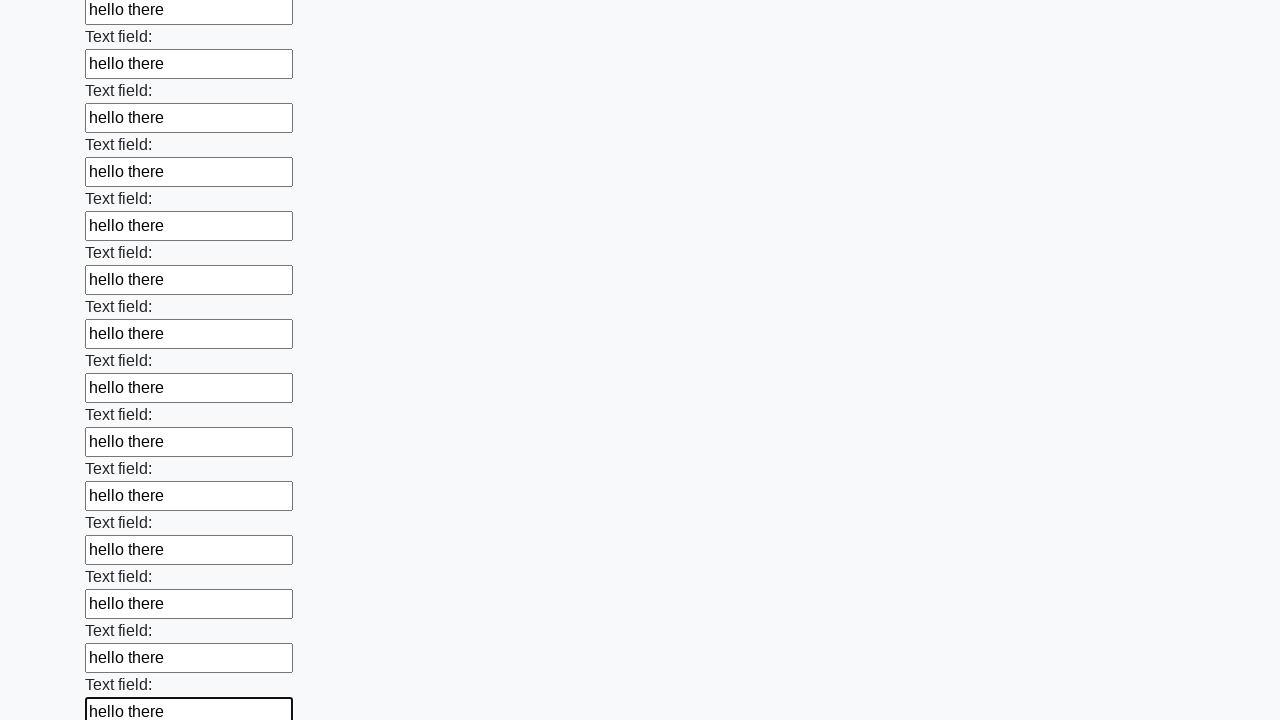

Filled a text input field with 'hello there' on input[type='text'] >> nth=78
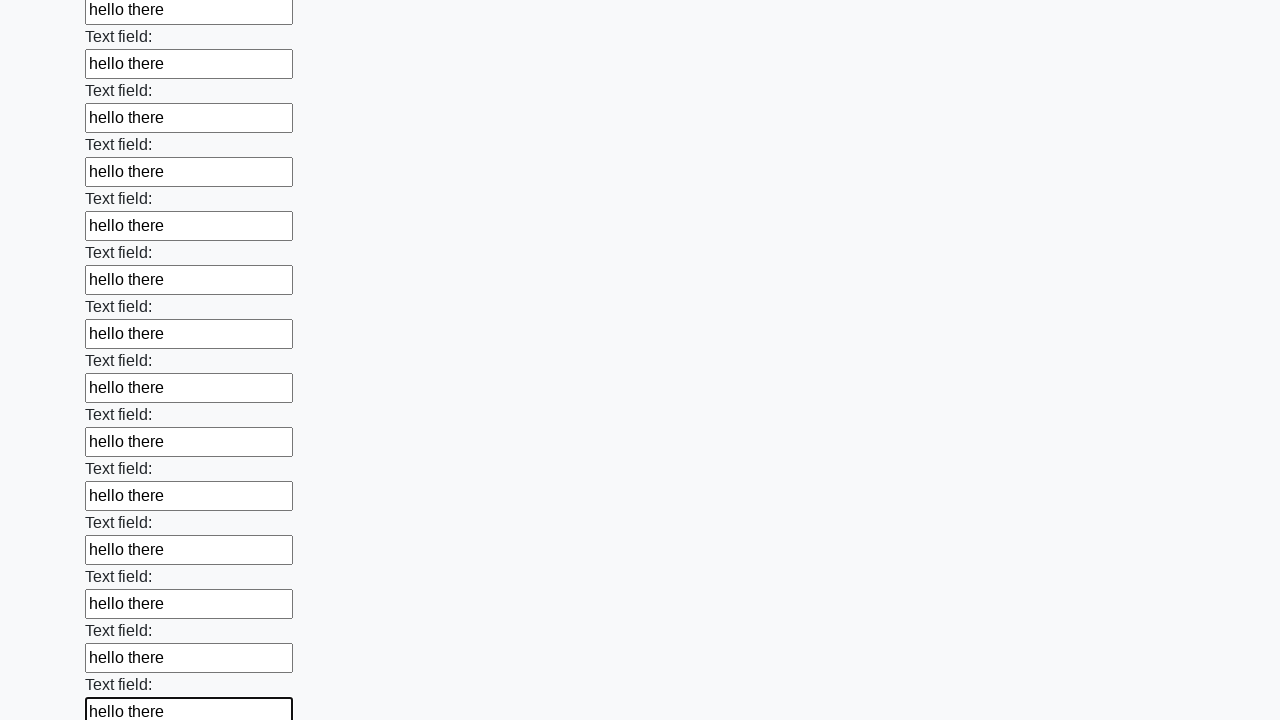

Filled a text input field with 'hello there' on input[type='text'] >> nth=79
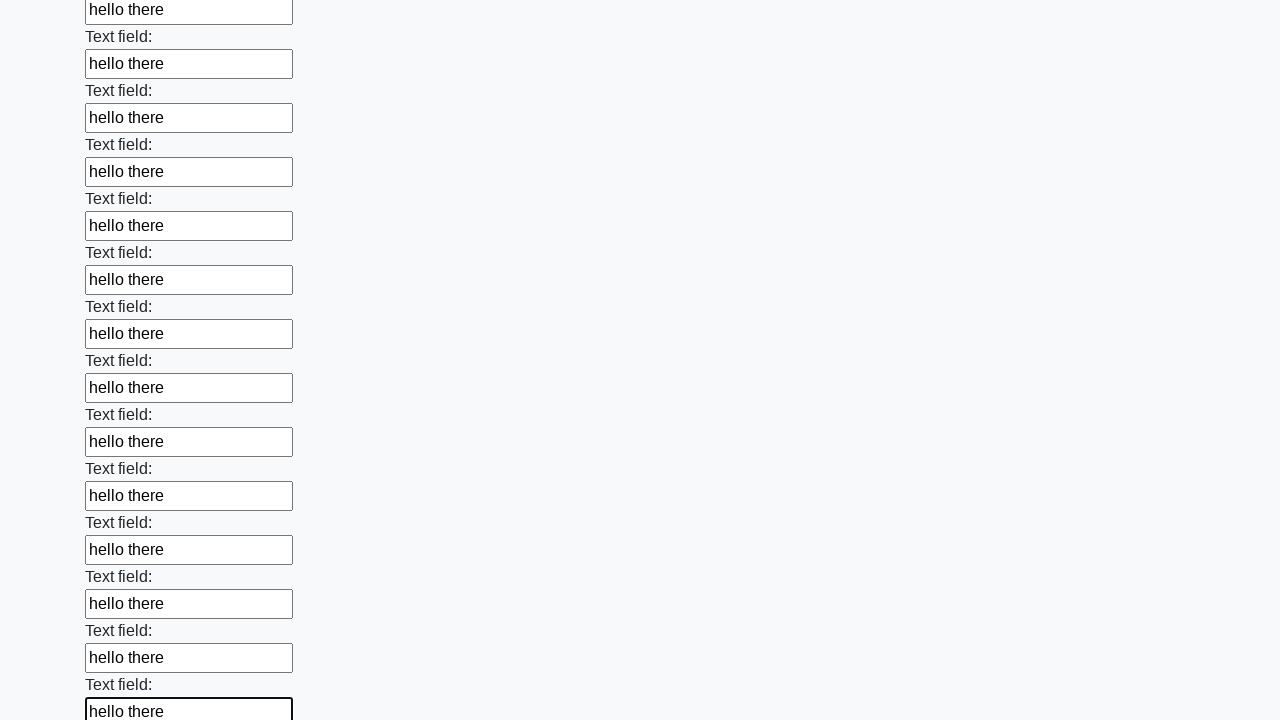

Filled a text input field with 'hello there' on input[type='text'] >> nth=80
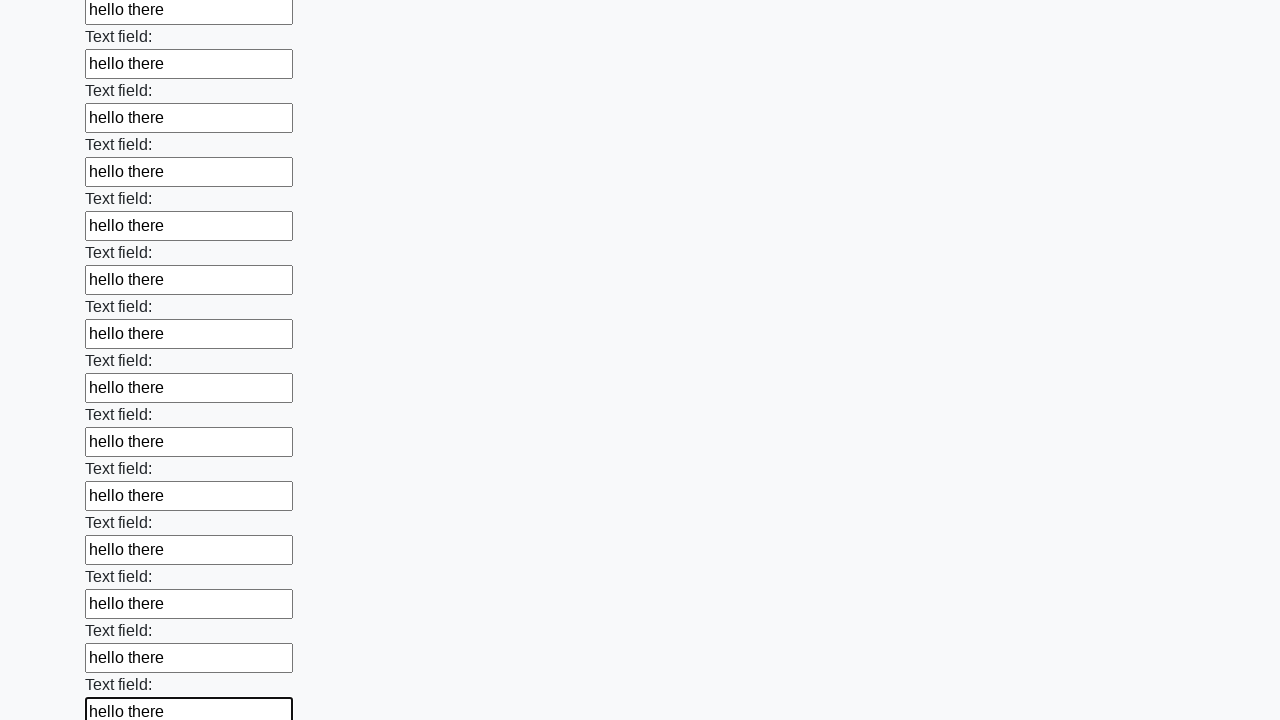

Filled a text input field with 'hello there' on input[type='text'] >> nth=81
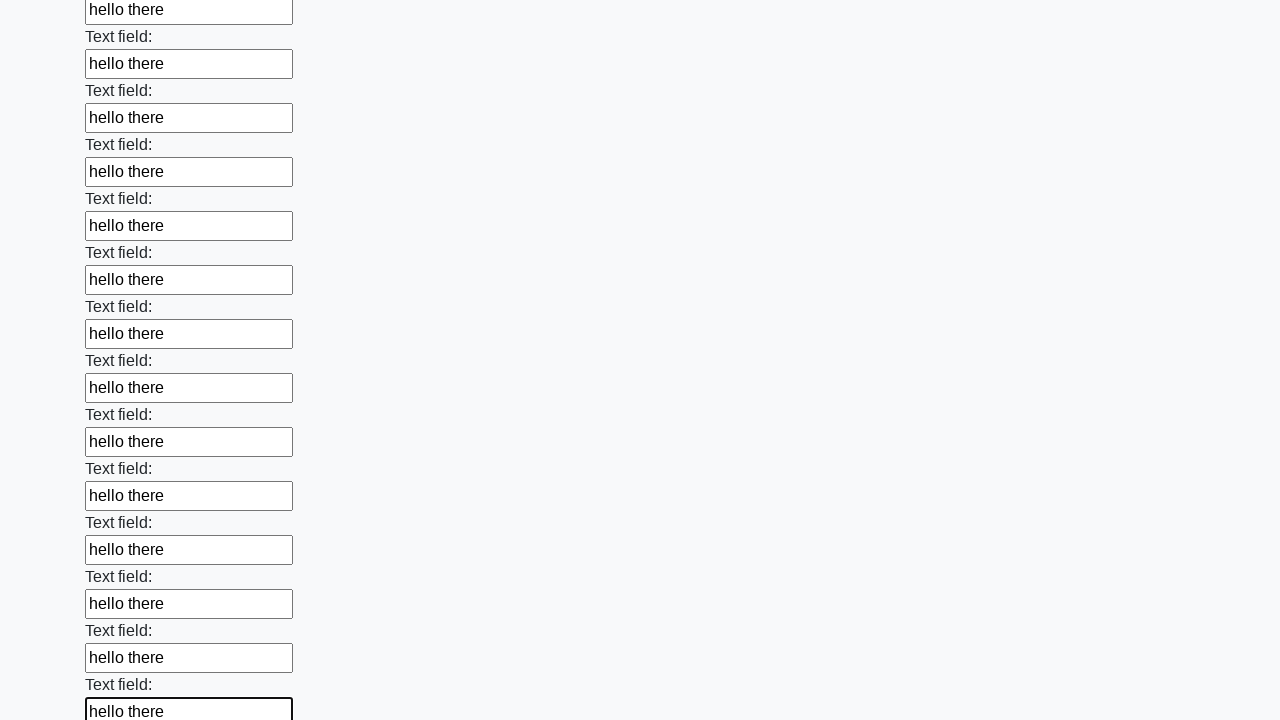

Filled a text input field with 'hello there' on input[type='text'] >> nth=82
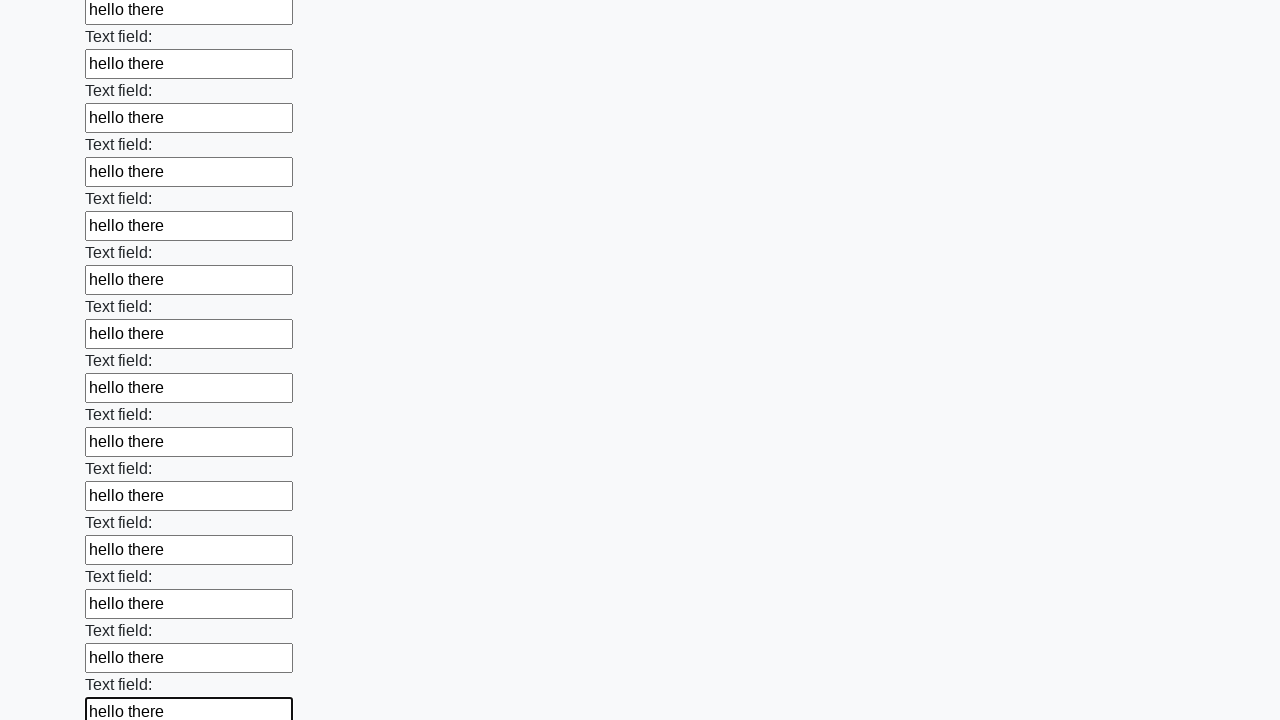

Filled a text input field with 'hello there' on input[type='text'] >> nth=83
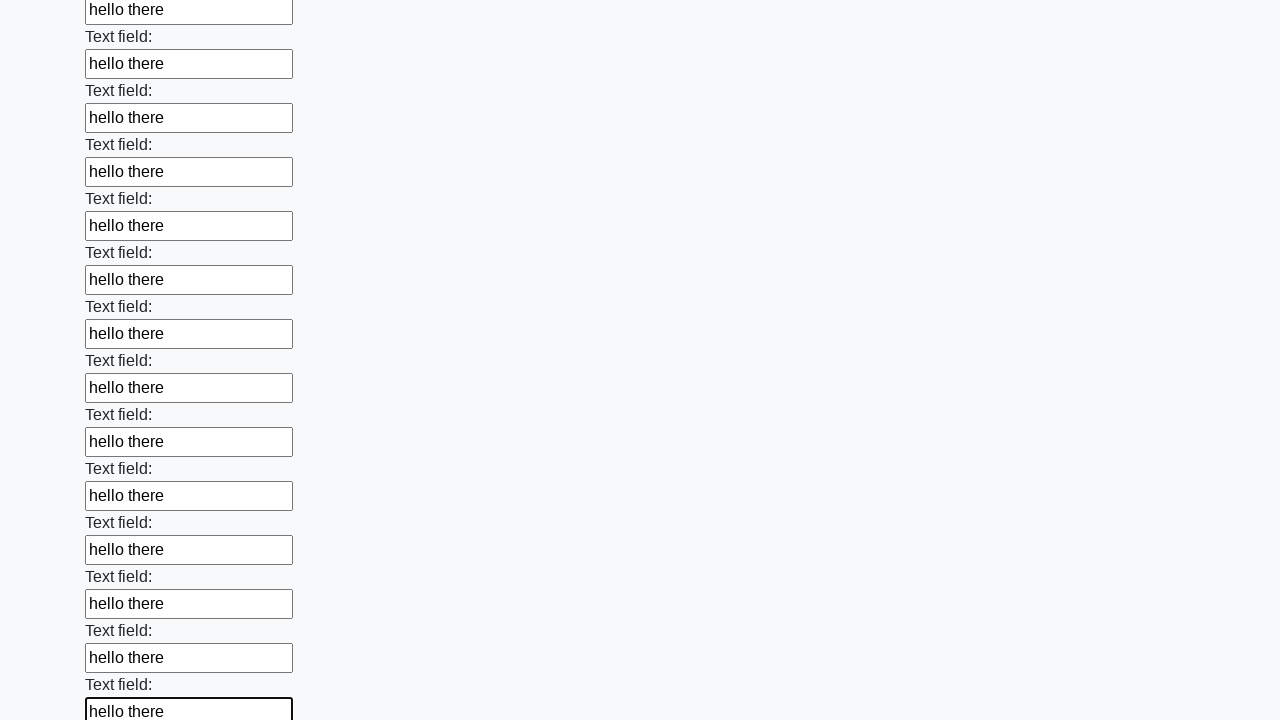

Filled a text input field with 'hello there' on input[type='text'] >> nth=84
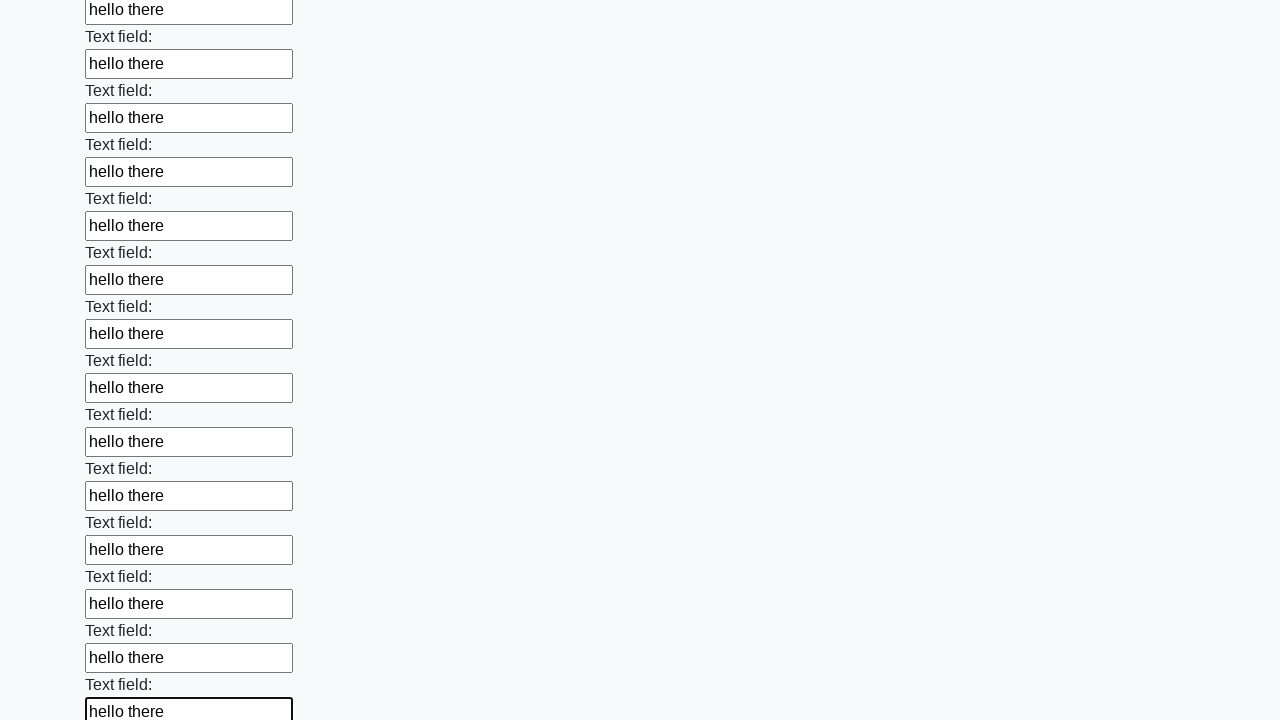

Filled a text input field with 'hello there' on input[type='text'] >> nth=85
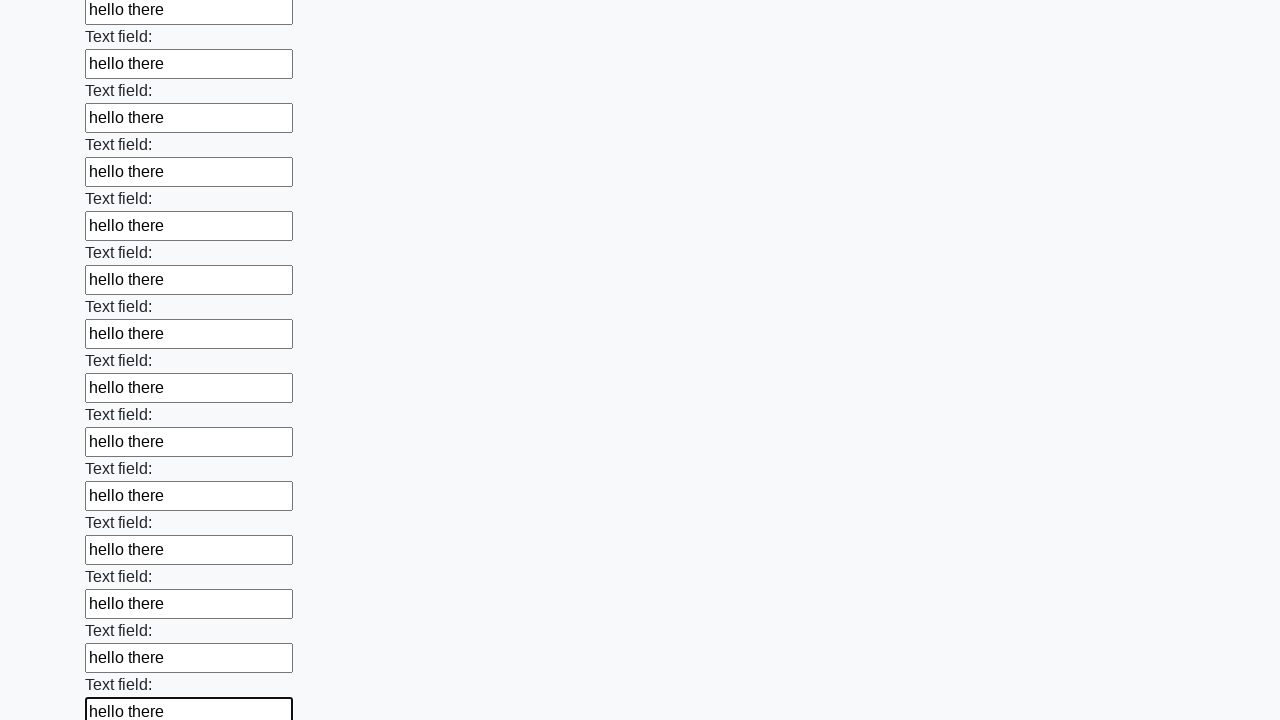

Filled a text input field with 'hello there' on input[type='text'] >> nth=86
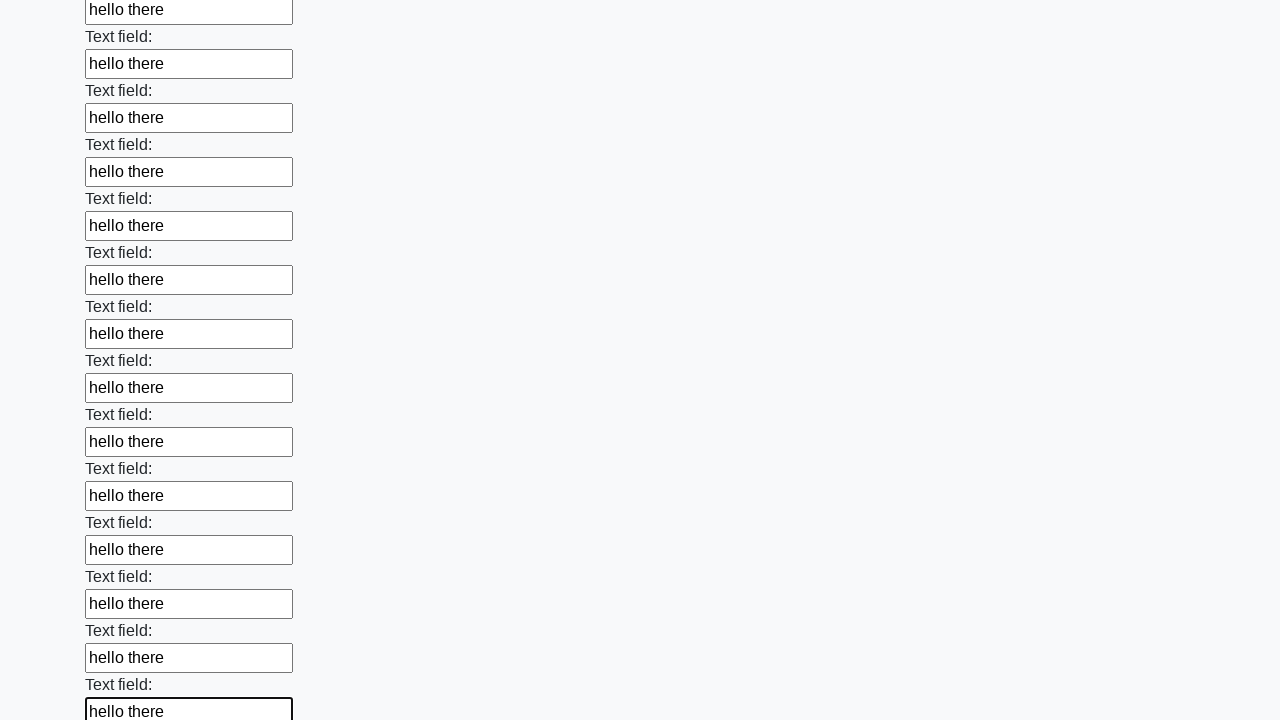

Filled a text input field with 'hello there' on input[type='text'] >> nth=87
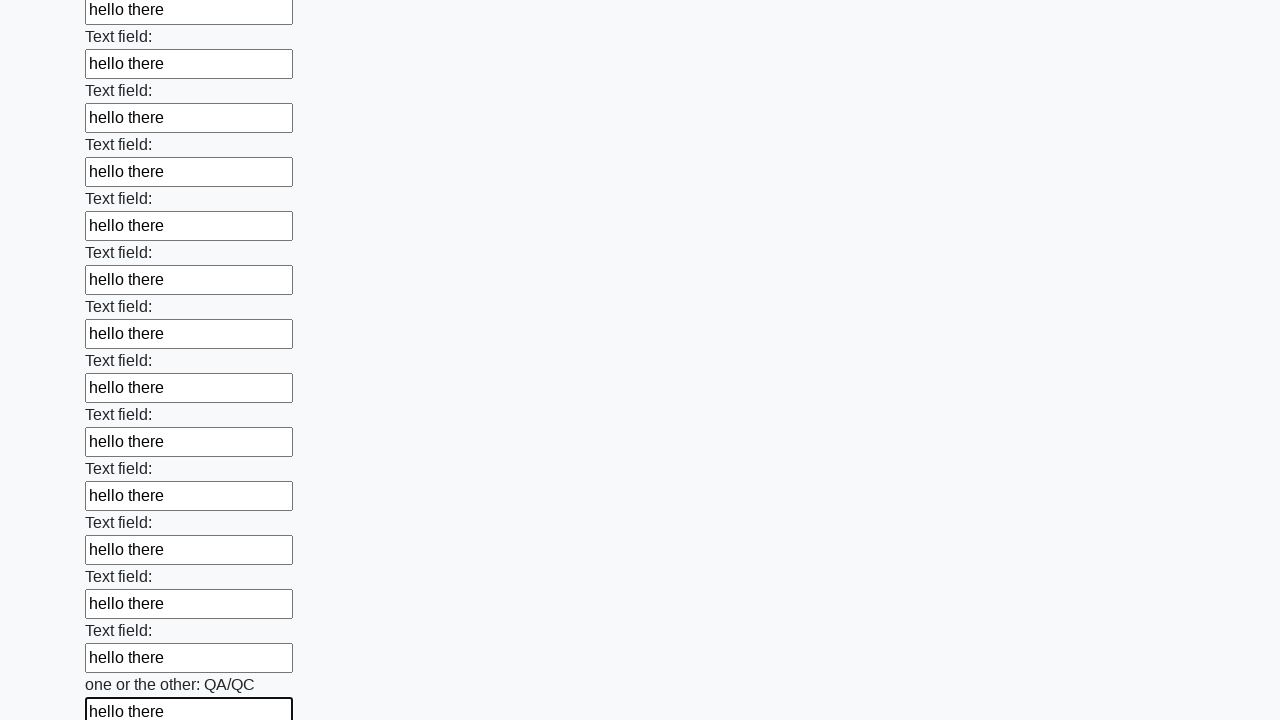

Filled a text input field with 'hello there' on input[type='text'] >> nth=88
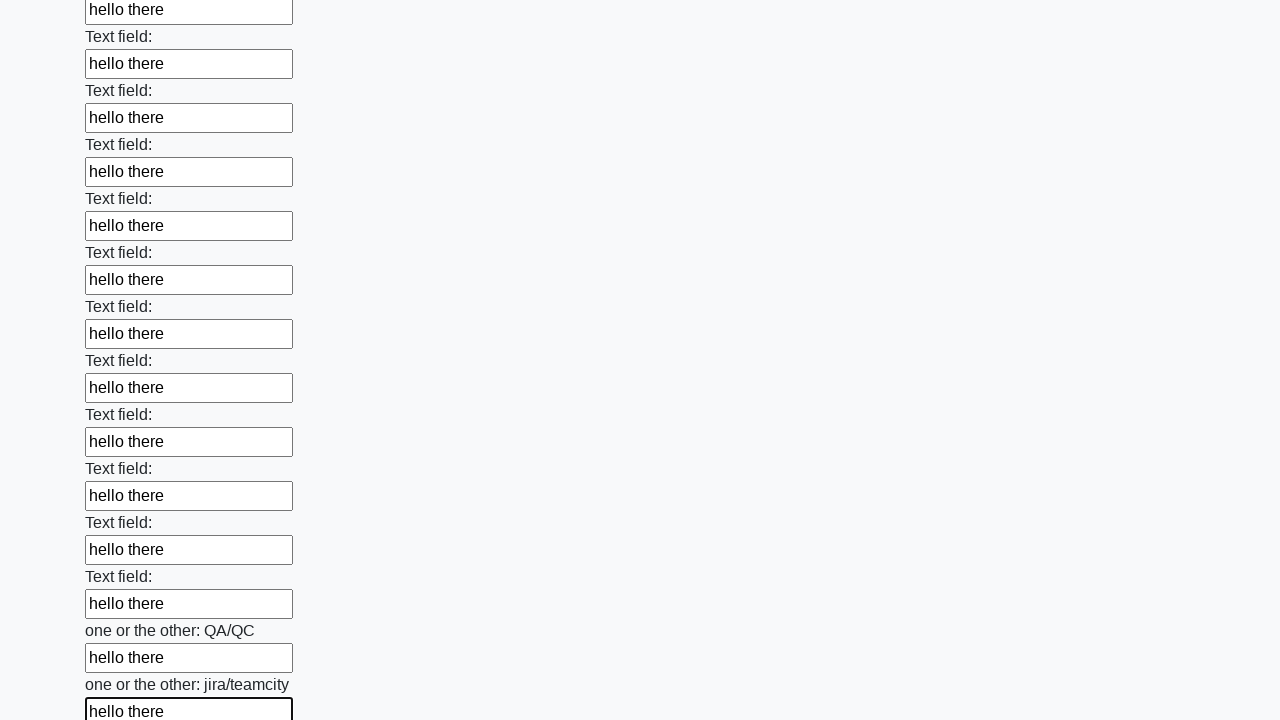

Filled a text input field with 'hello there' on input[type='text'] >> nth=89
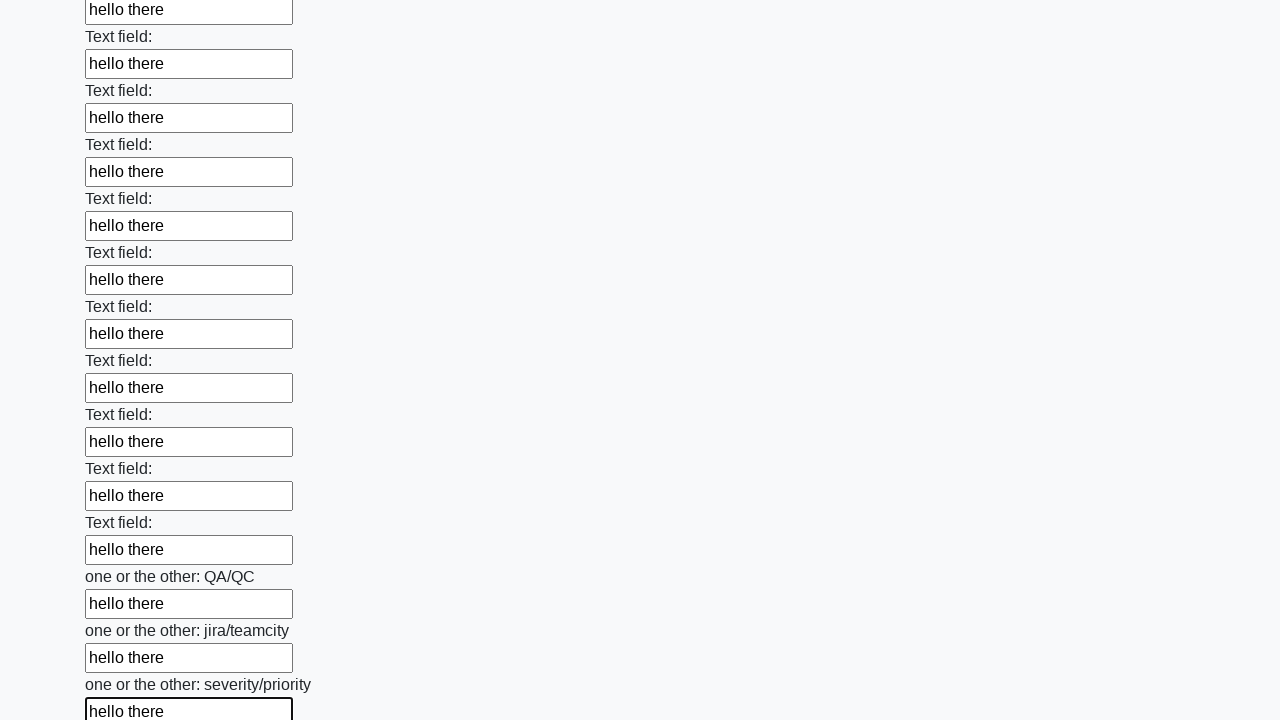

Filled a text input field with 'hello there' on input[type='text'] >> nth=90
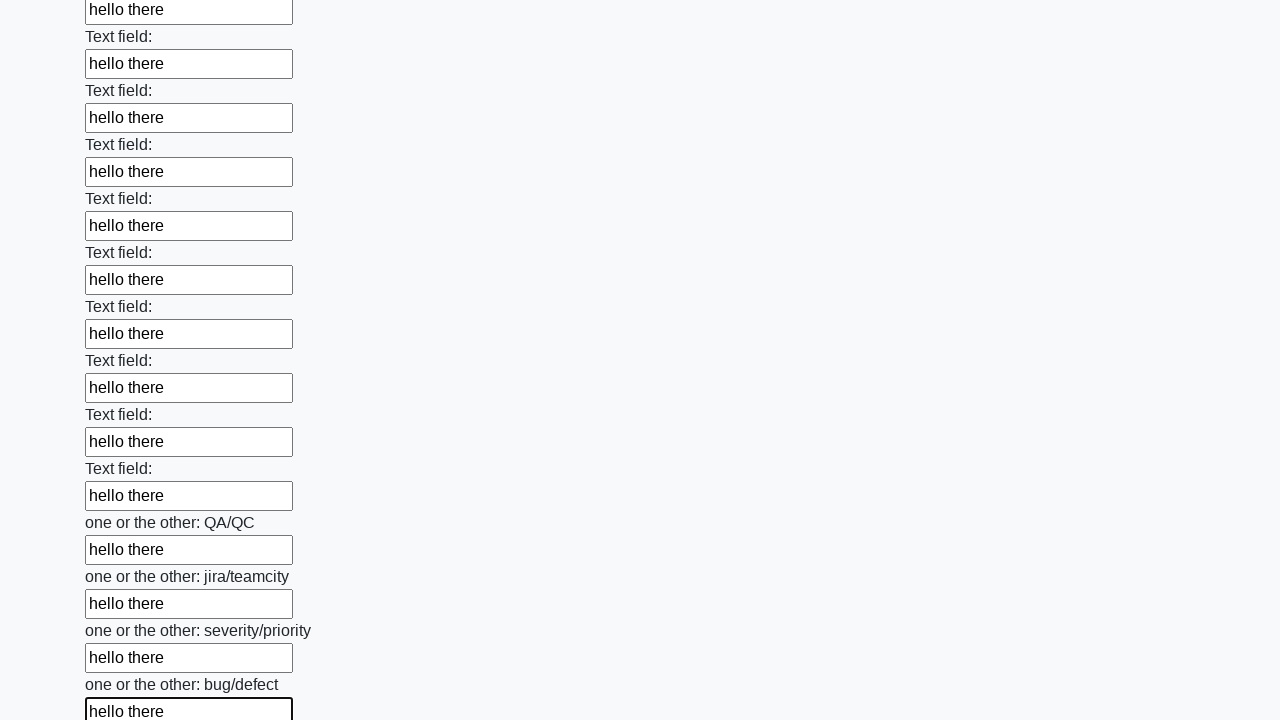

Filled a text input field with 'hello there' on input[type='text'] >> nth=91
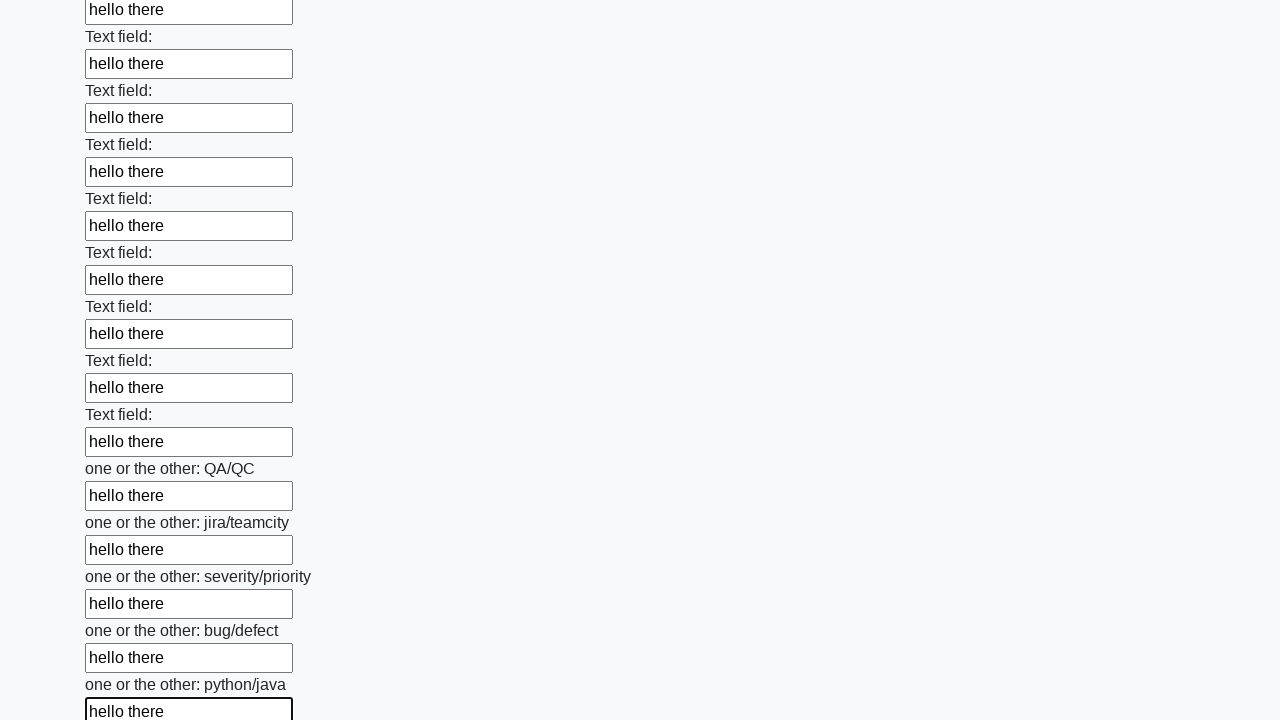

Filled a text input field with 'hello there' on input[type='text'] >> nth=92
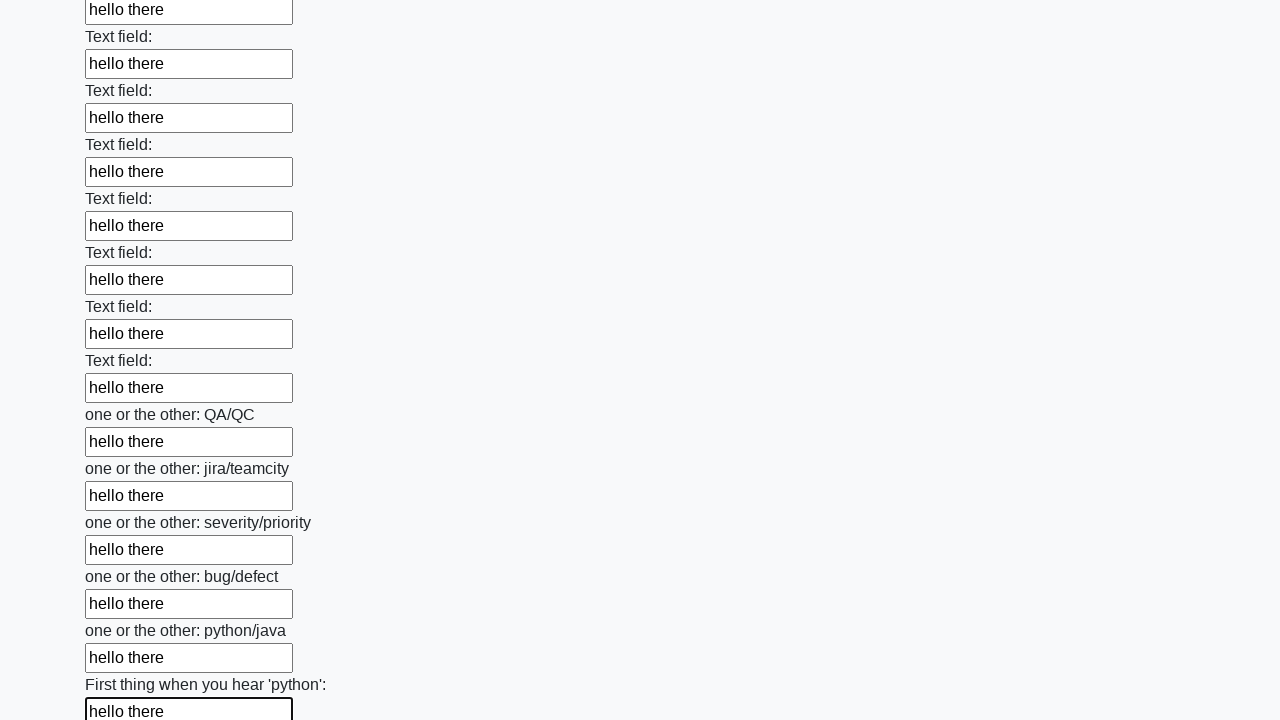

Filled a text input field with 'hello there' on input[type='text'] >> nth=93
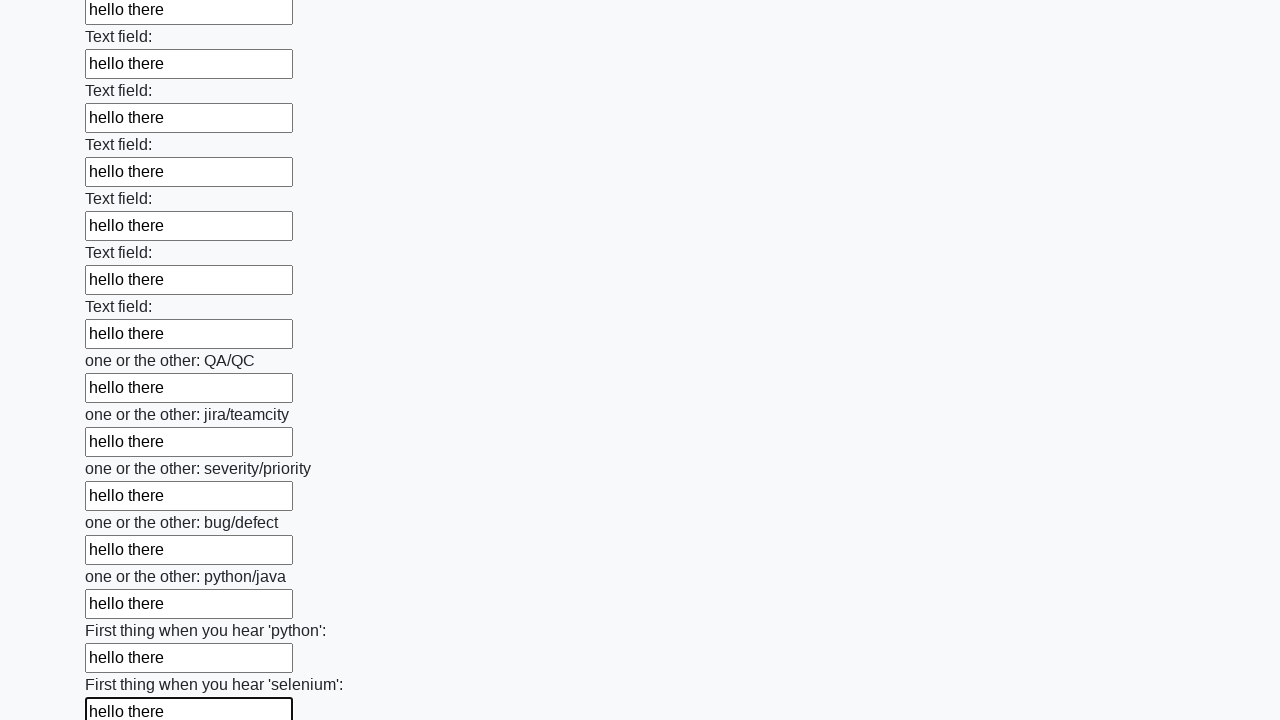

Filled a text input field with 'hello there' on input[type='text'] >> nth=94
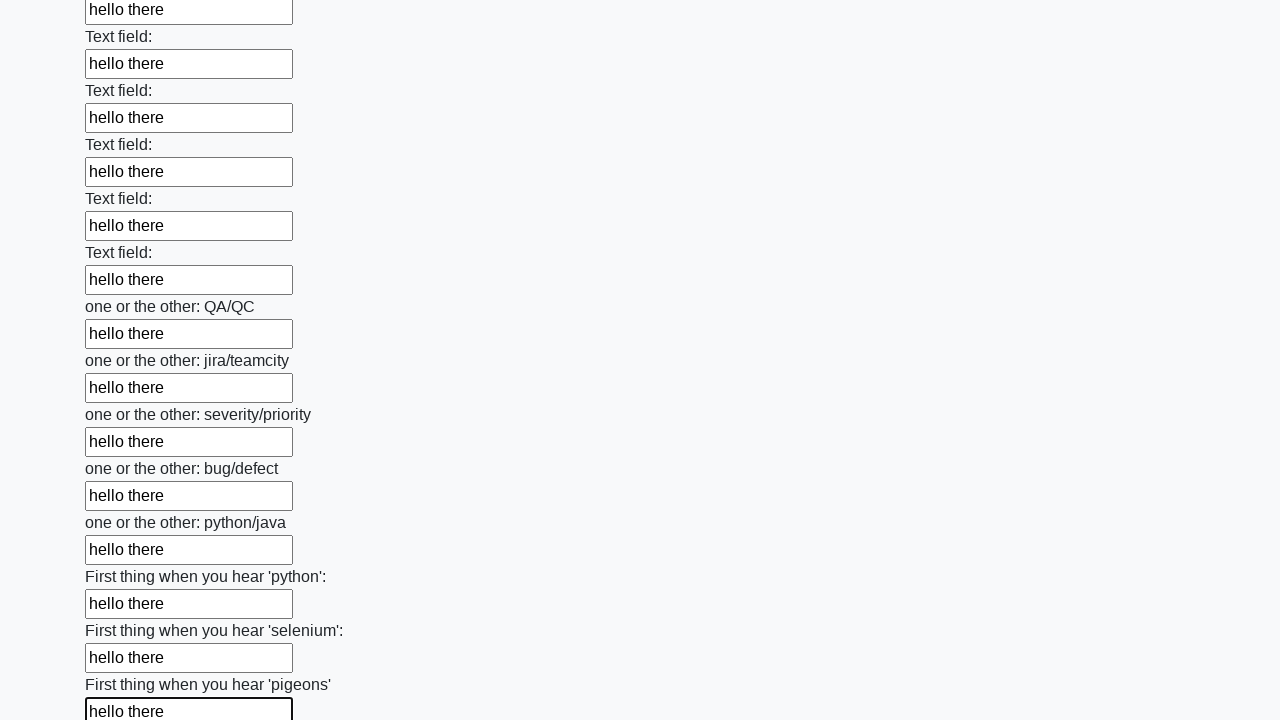

Filled a text input field with 'hello there' on input[type='text'] >> nth=95
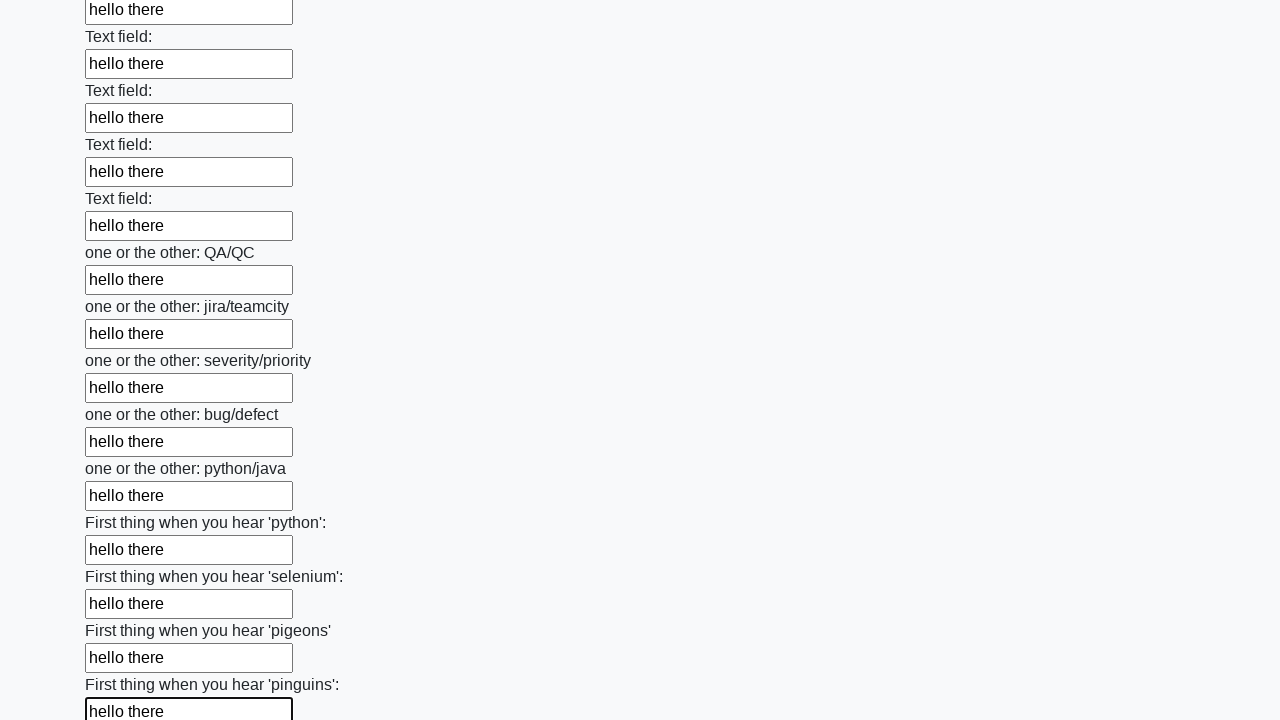

Filled a text input field with 'hello there' on input[type='text'] >> nth=96
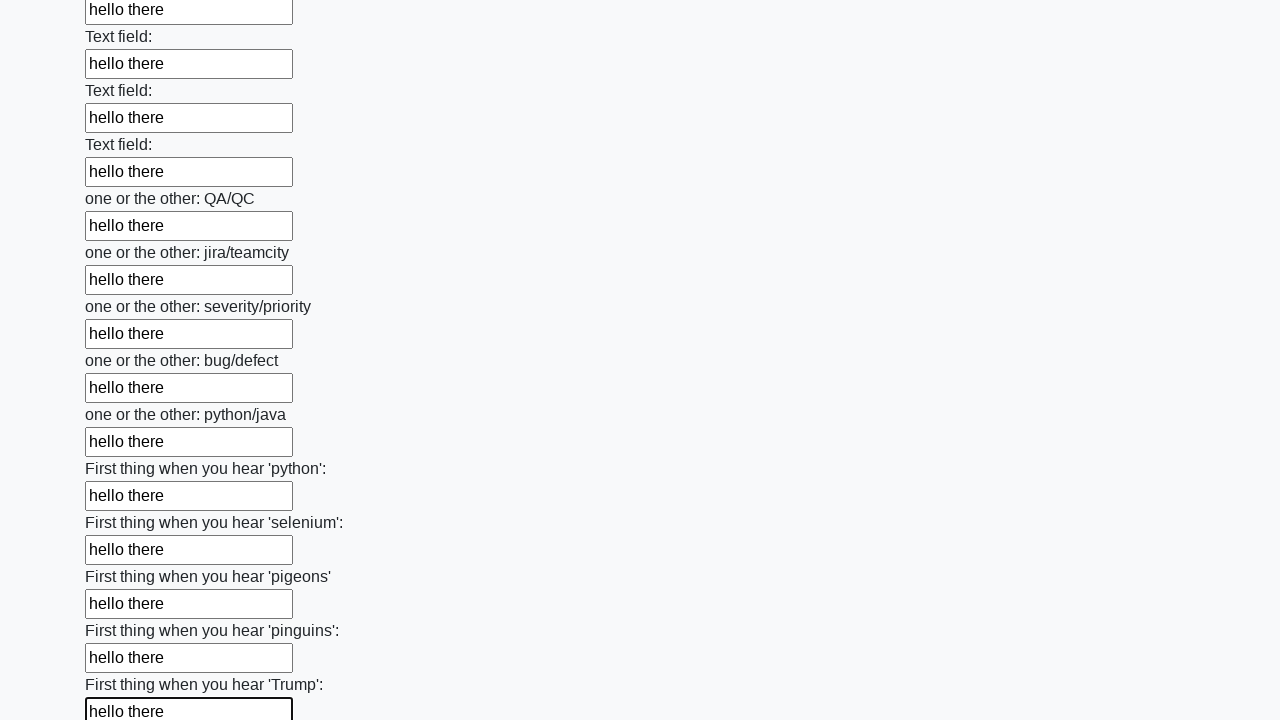

Filled a text input field with 'hello there' on input[type='text'] >> nth=97
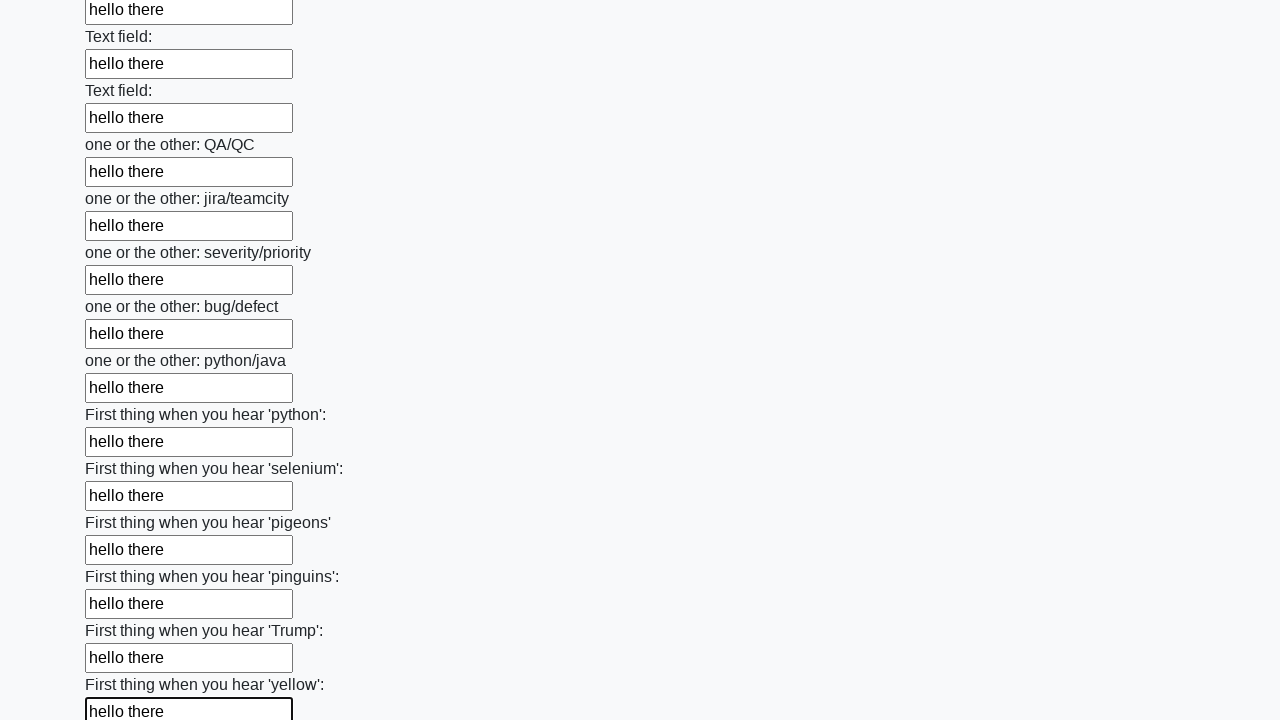

Filled a text input field with 'hello there' on input[type='text'] >> nth=98
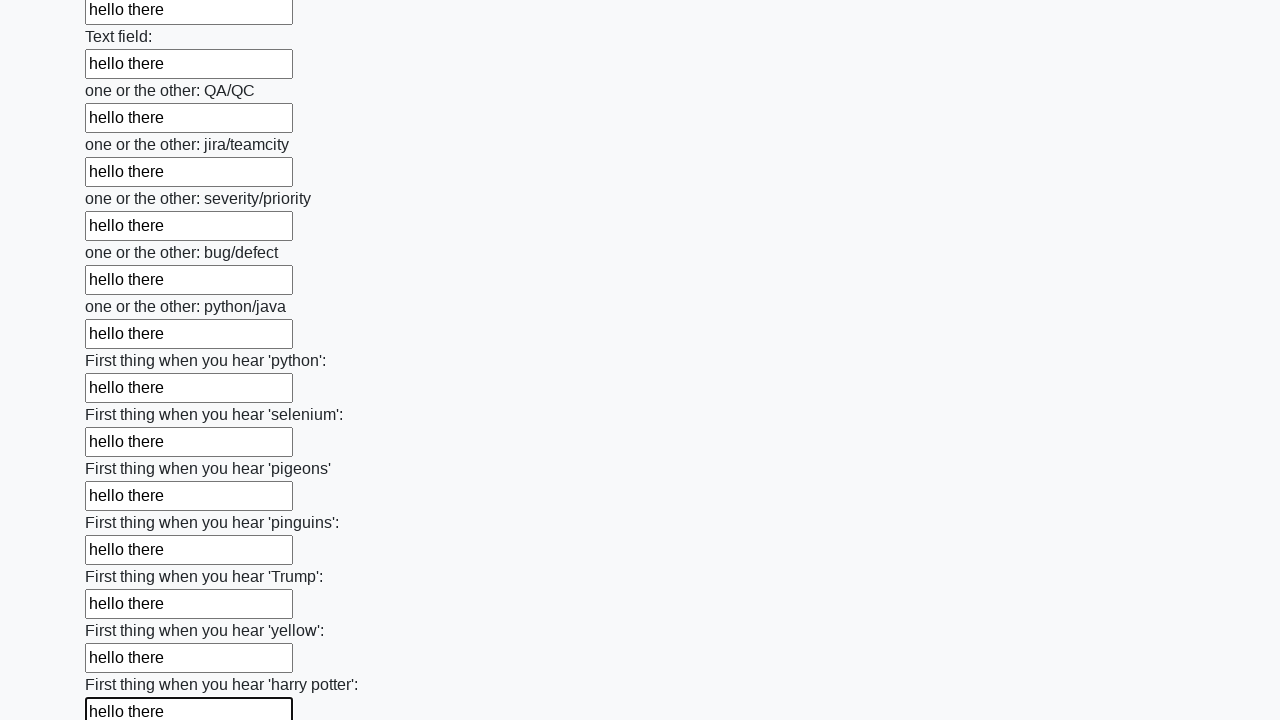

Filled a text input field with 'hello there' on input[type='text'] >> nth=99
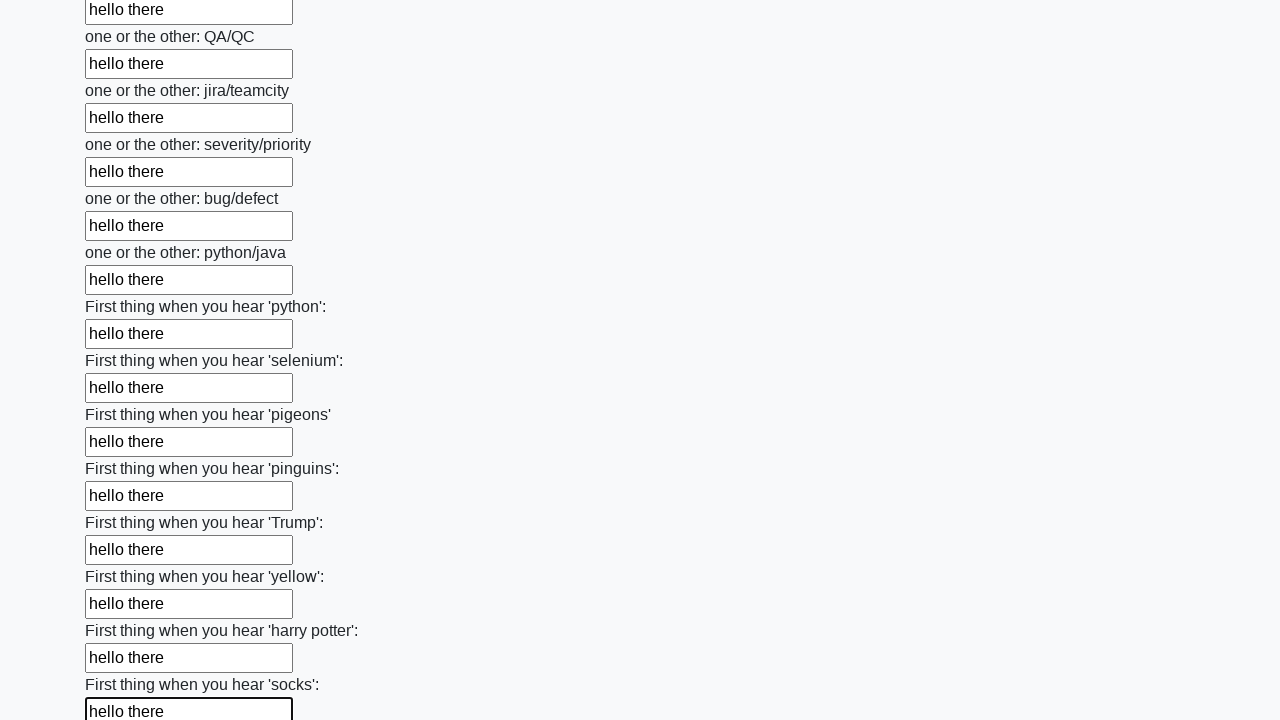

Clicked the submit button at (123, 611) on button.btn
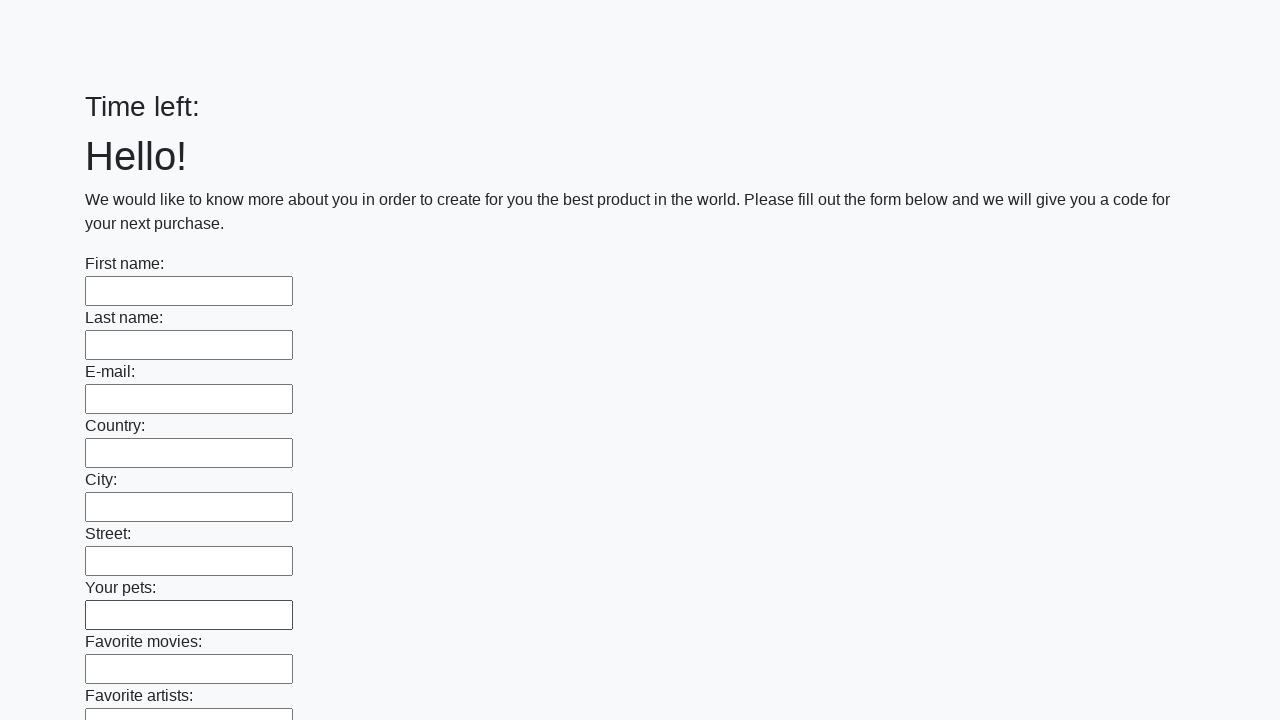

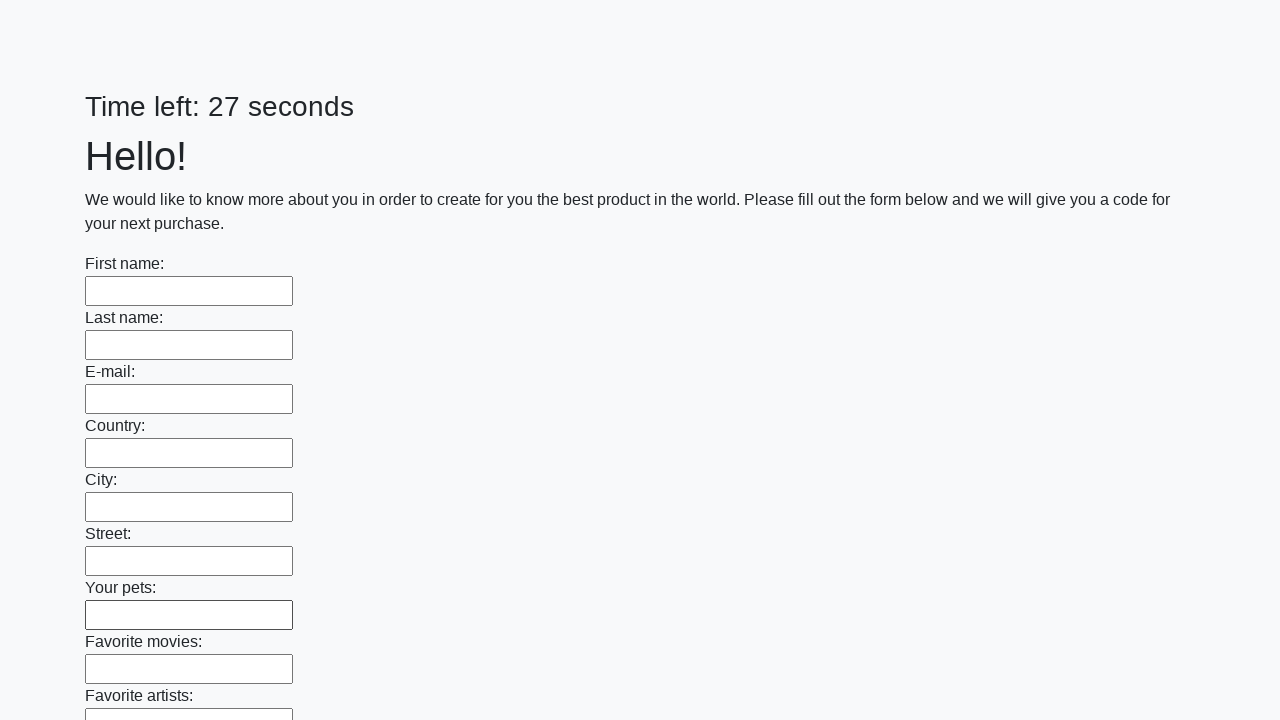